Plays the "1 to 50" clicking game by finding and clicking numbered boxes in sequential order from 1 to 50. The game requires clicking each number in ascending order as quickly as possible.

Starting URL: http://zzzscore.com/1to50/en/?ts=1

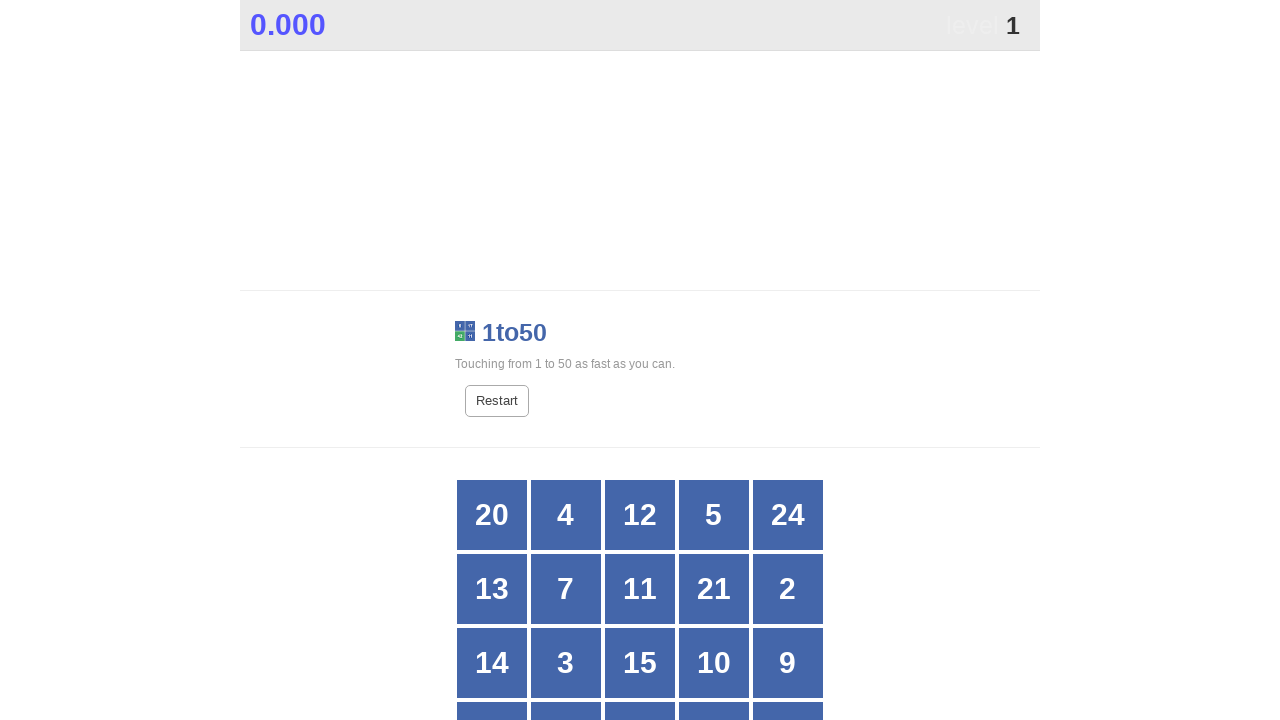

Game grid loaded successfully
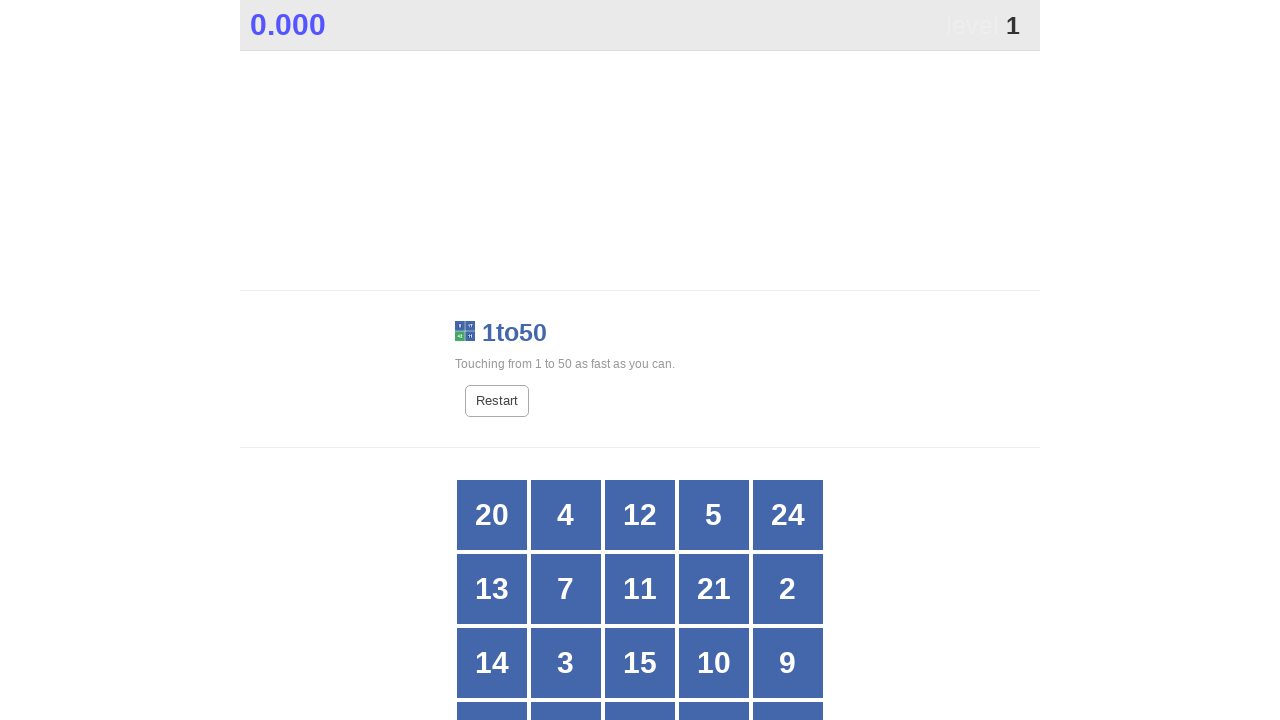

Clicked box number 1 at (788, 685) on .stage #grid div >> nth=19
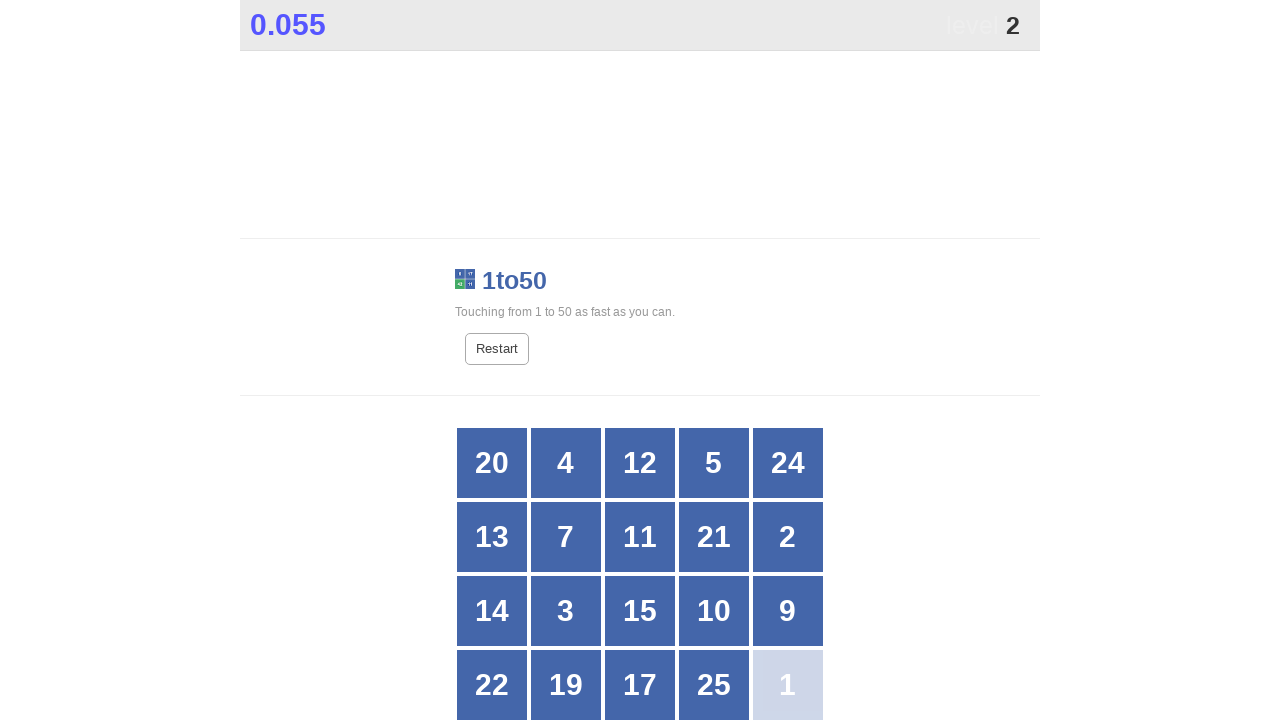

Waited for game to update after clicking 1
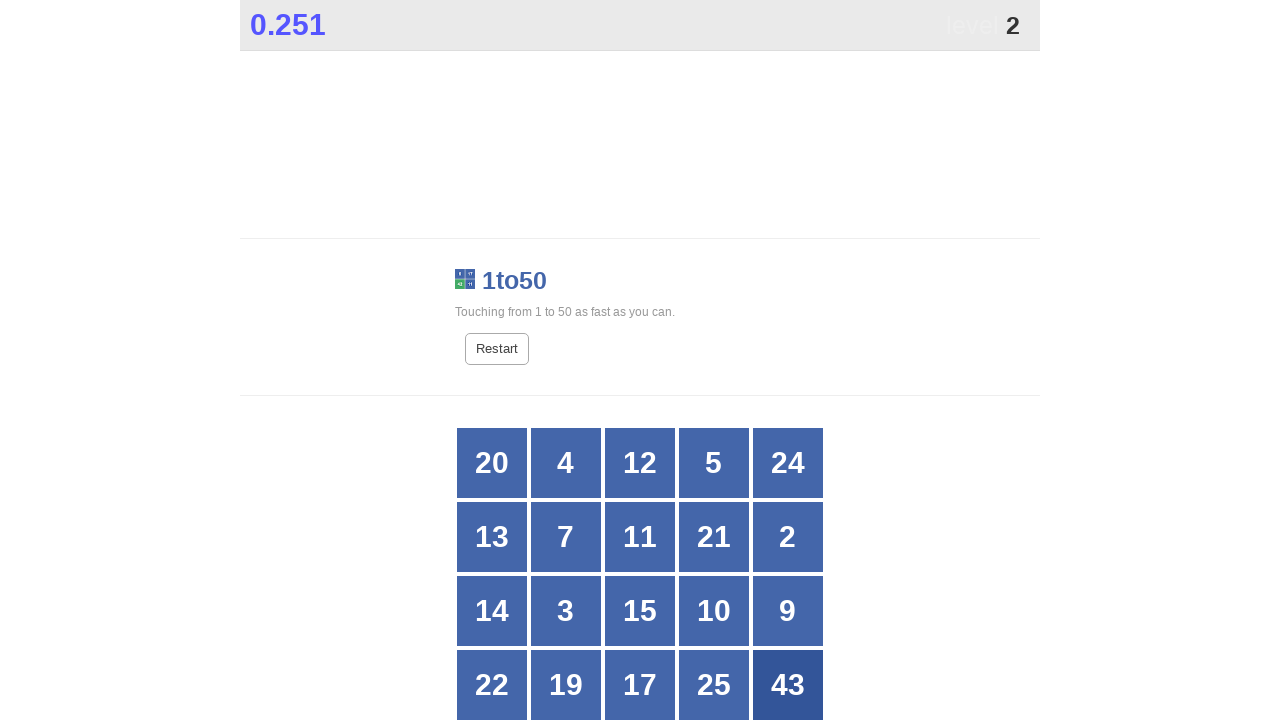

Clicked box number 2 at (788, 537) on .stage #grid div >> nth=9
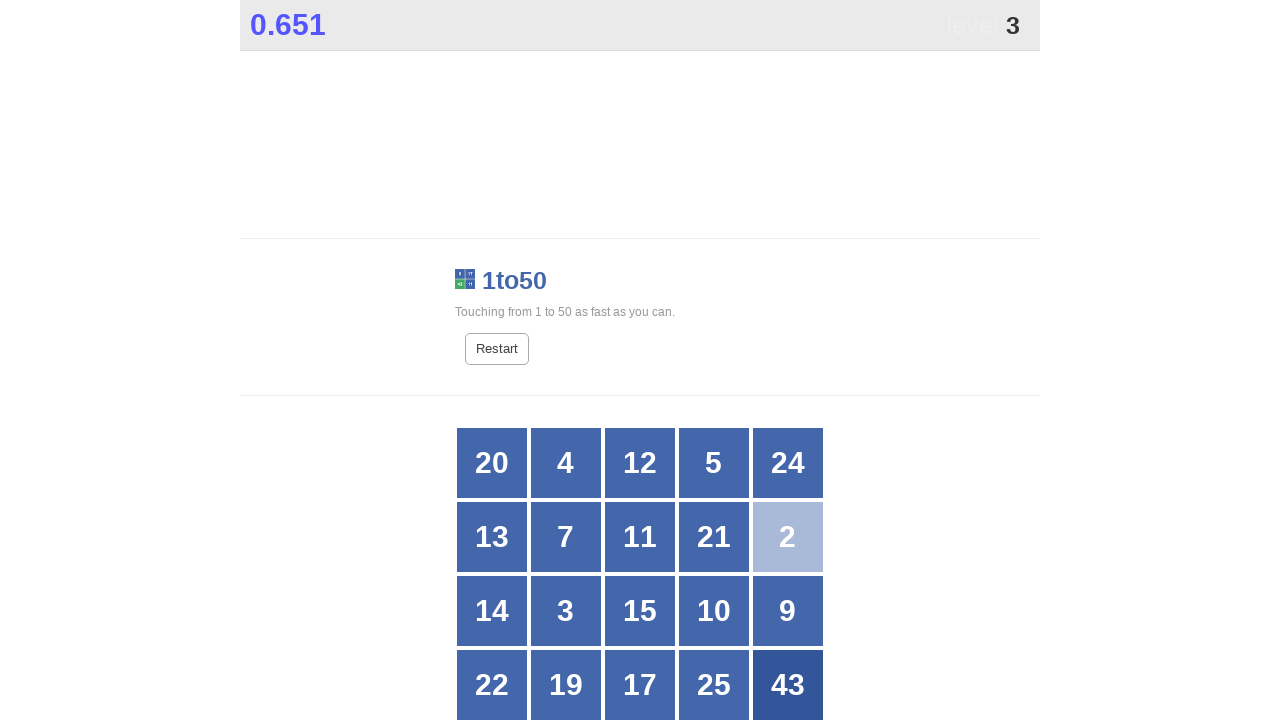

Waited for game to update after clicking 2
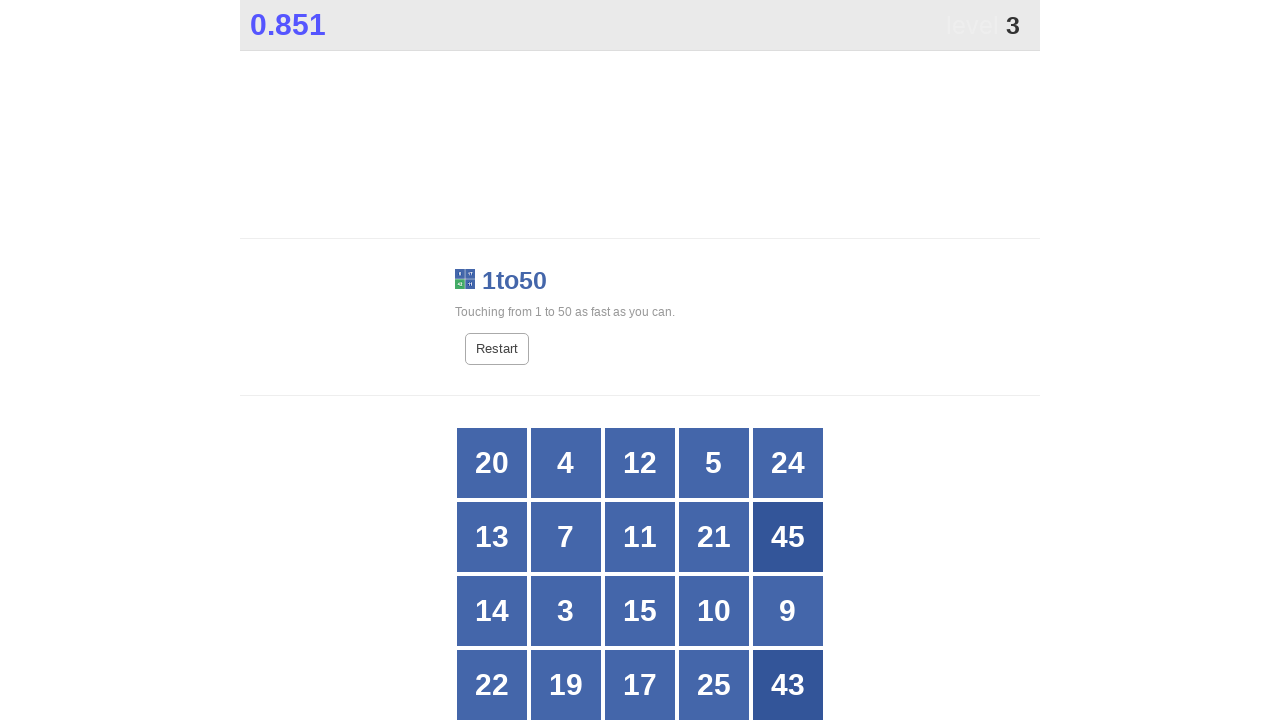

Clicked box number 3 at (566, 611) on .stage #grid div >> nth=11
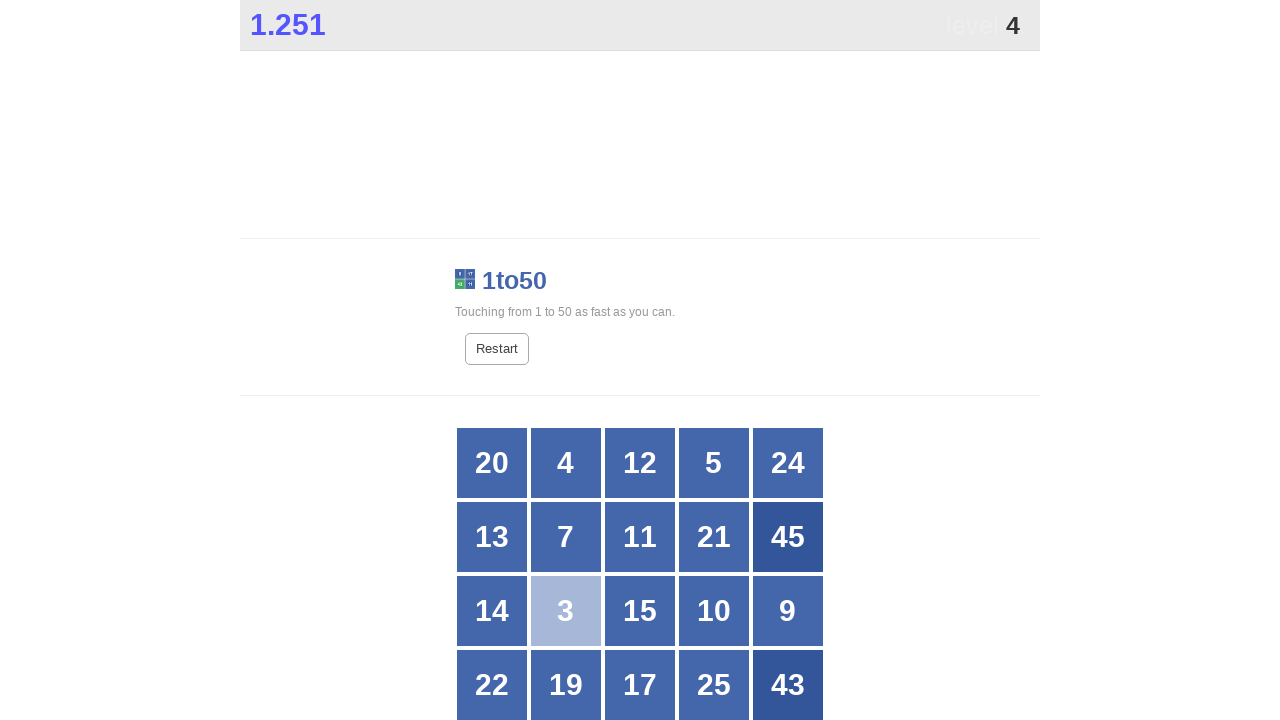

Waited for game to update after clicking 3
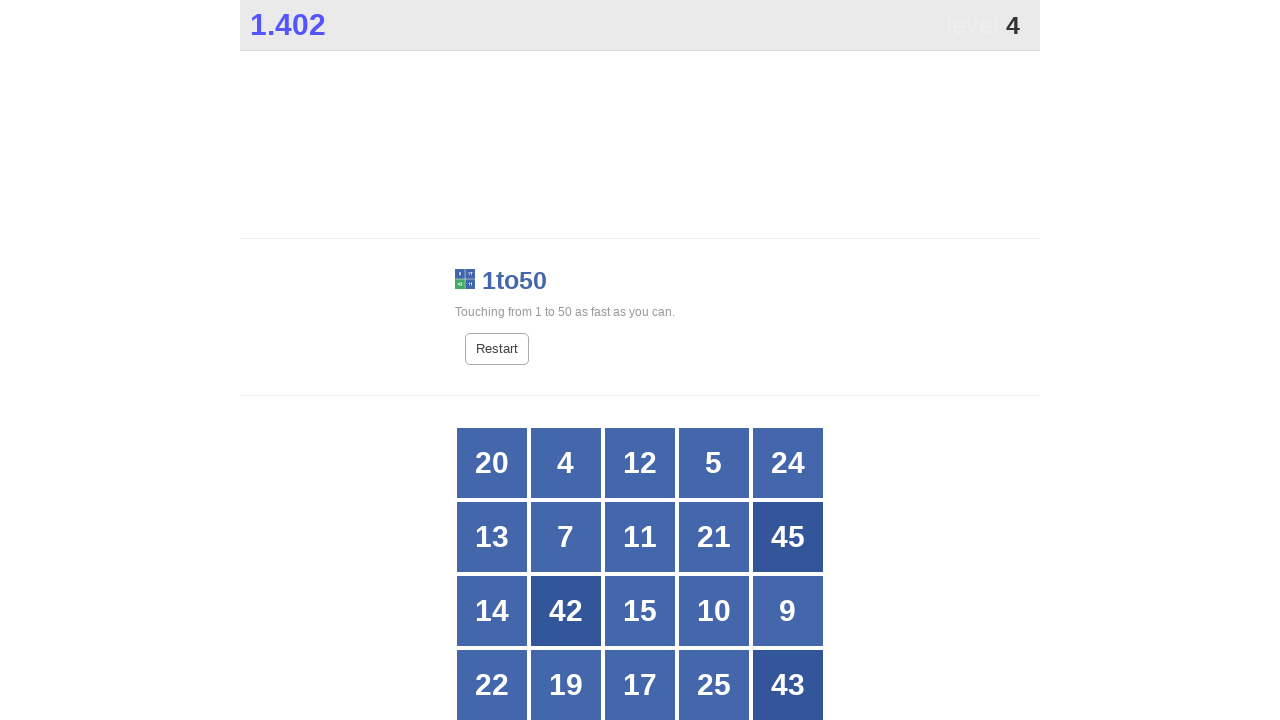

Clicked box number 4 at (566, 463) on .stage #grid div >> nth=1
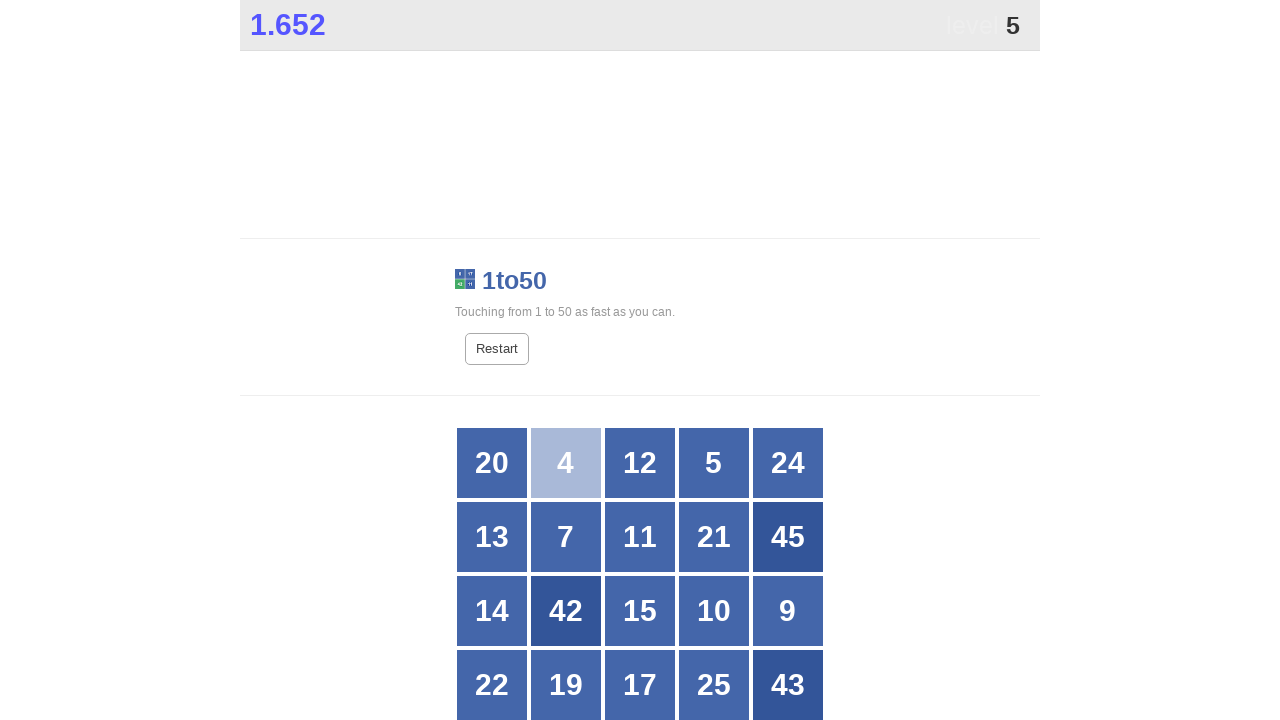

Waited for game to update after clicking 4
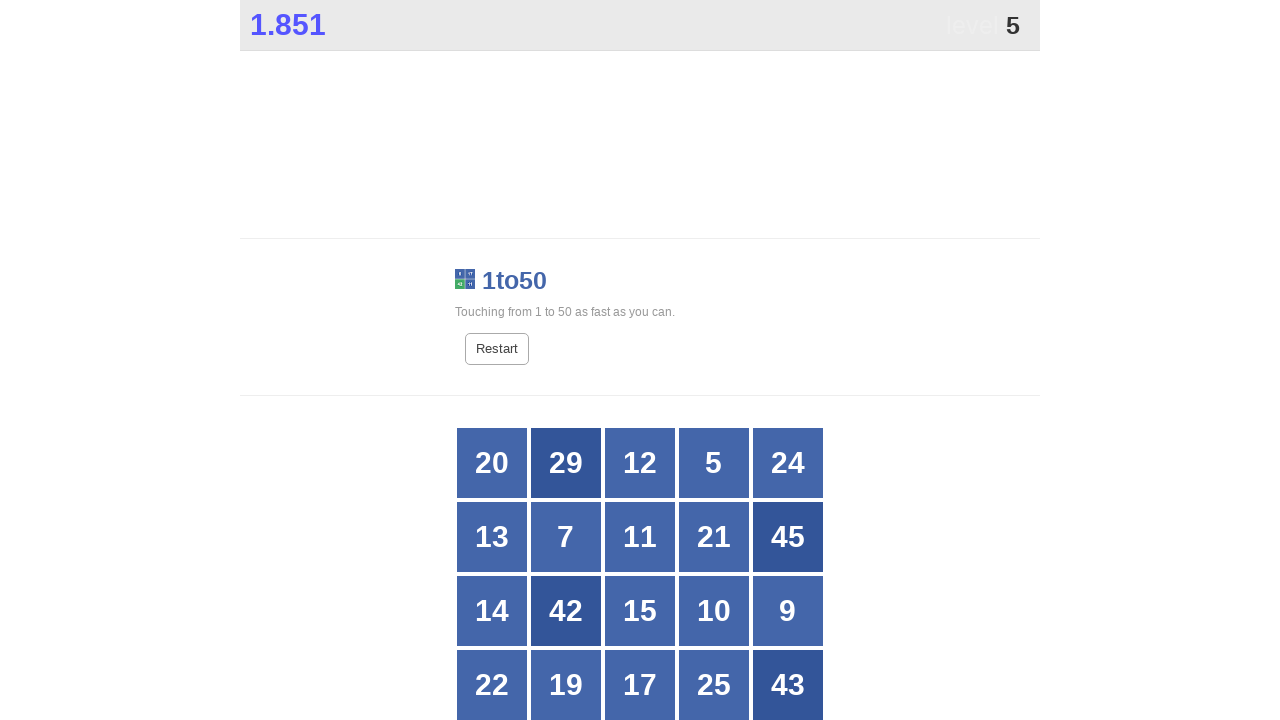

Clicked box number 5 at (714, 463) on .stage #grid div >> nth=3
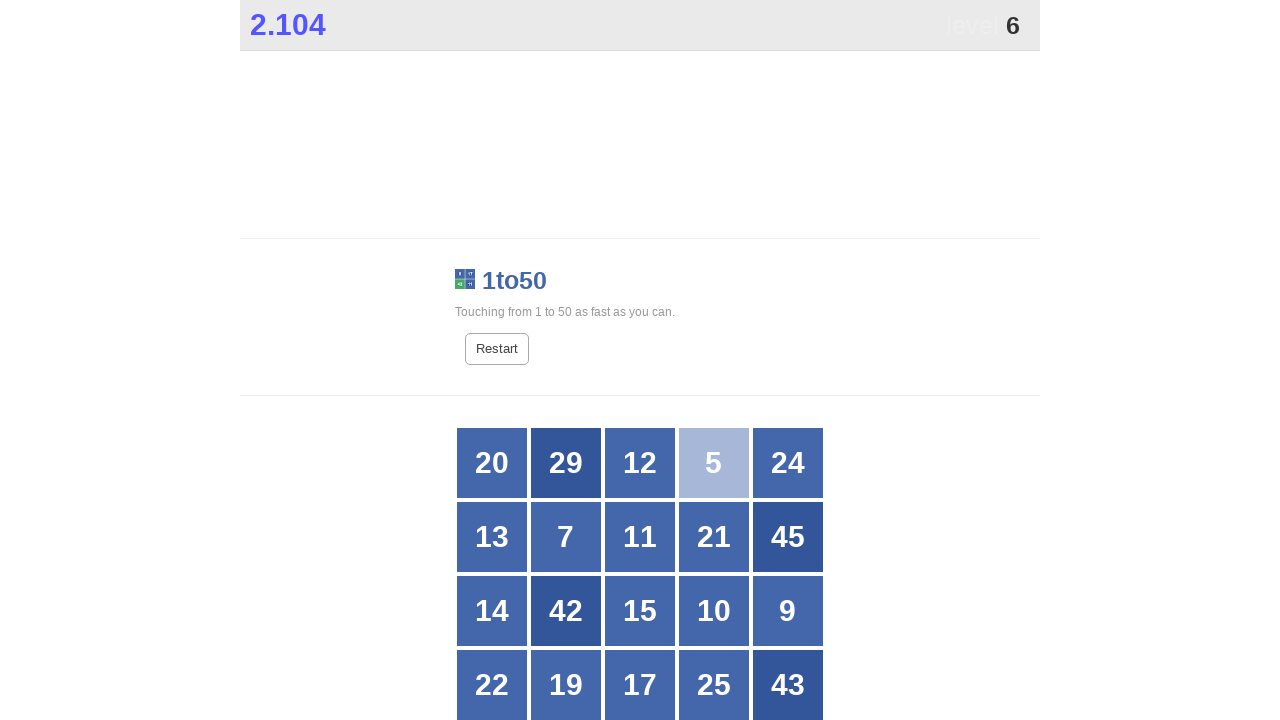

Waited for game to update after clicking 5
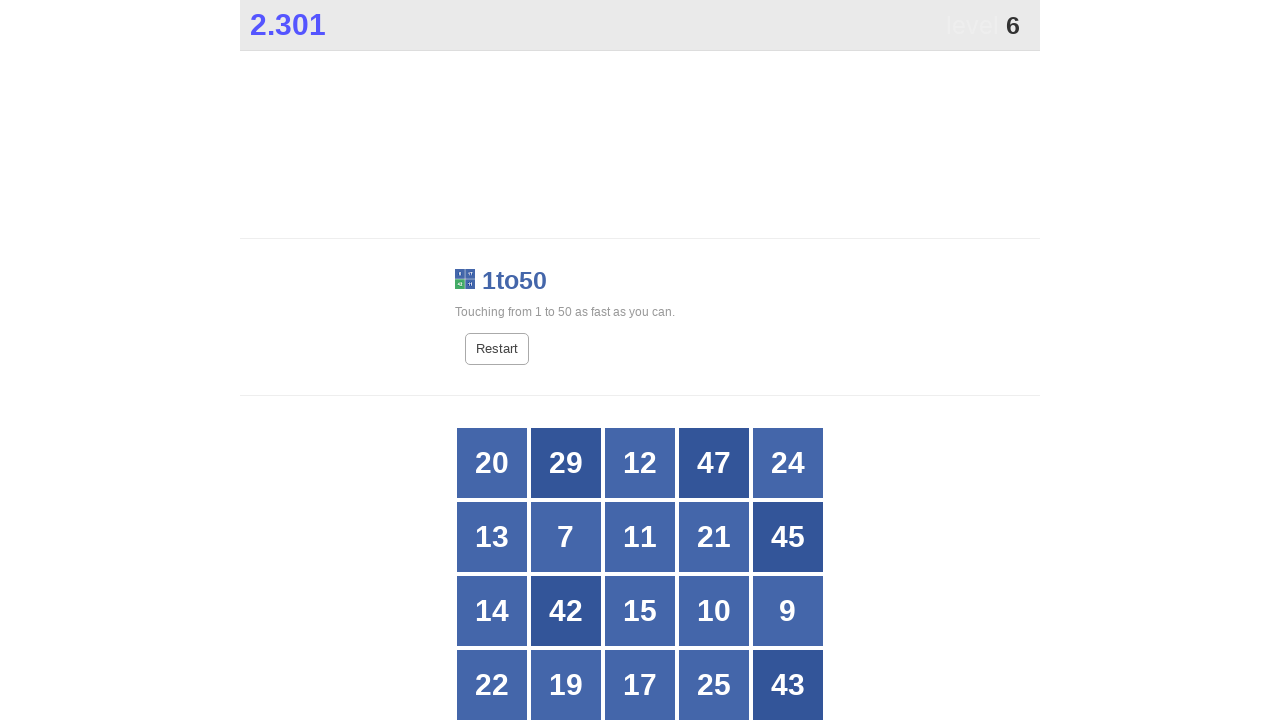

Clicked box number 6 at (566, 361) on .stage #grid div >> nth=21
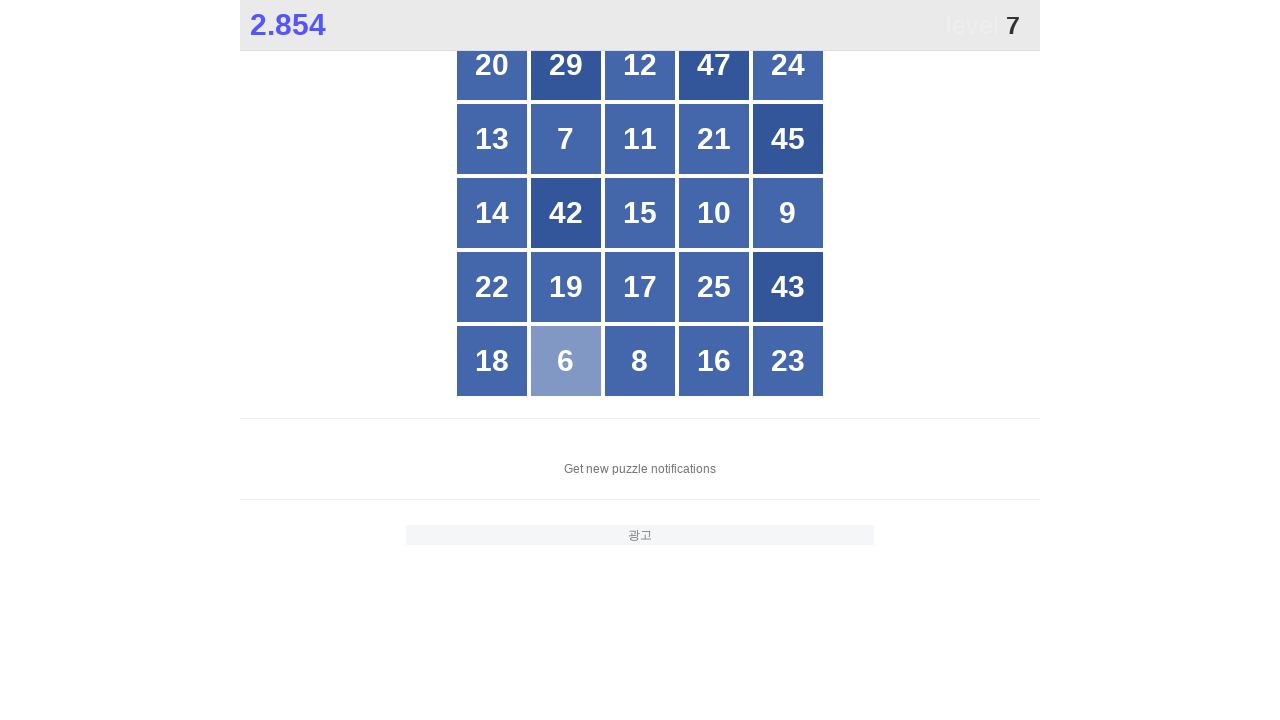

Waited for game to update after clicking 6
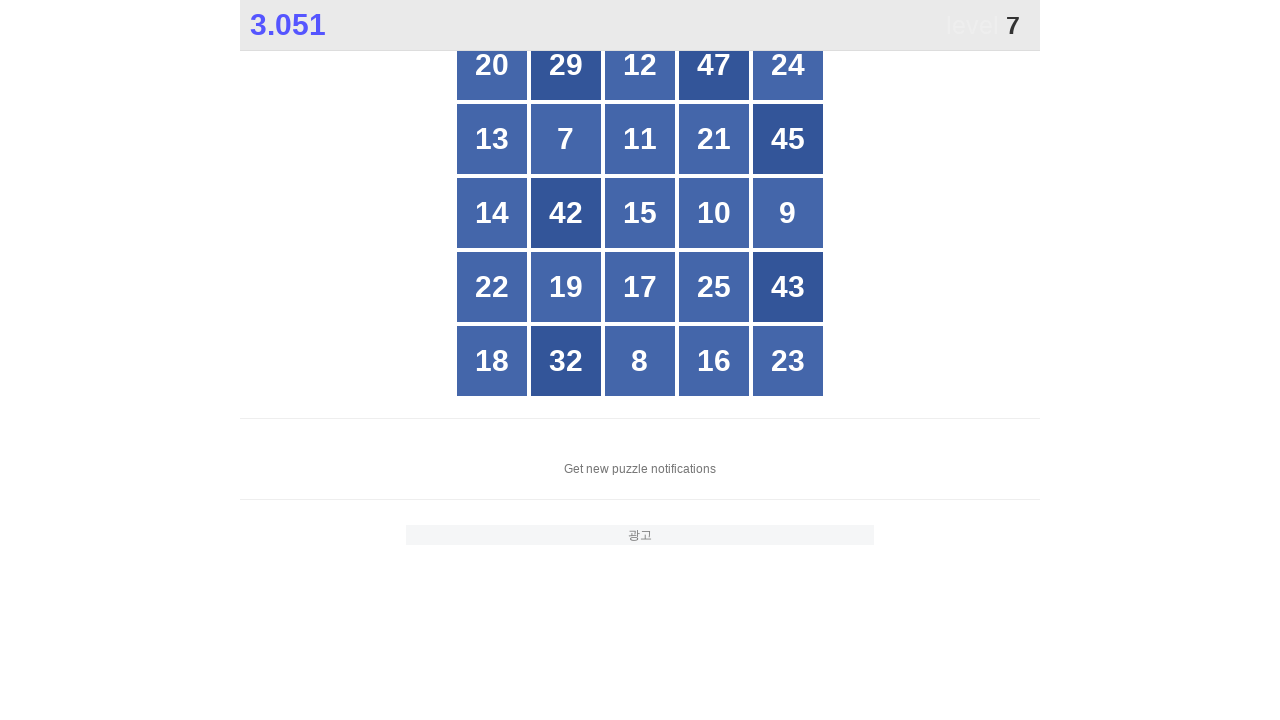

Clicked box number 7 at (566, 139) on .stage #grid div >> nth=6
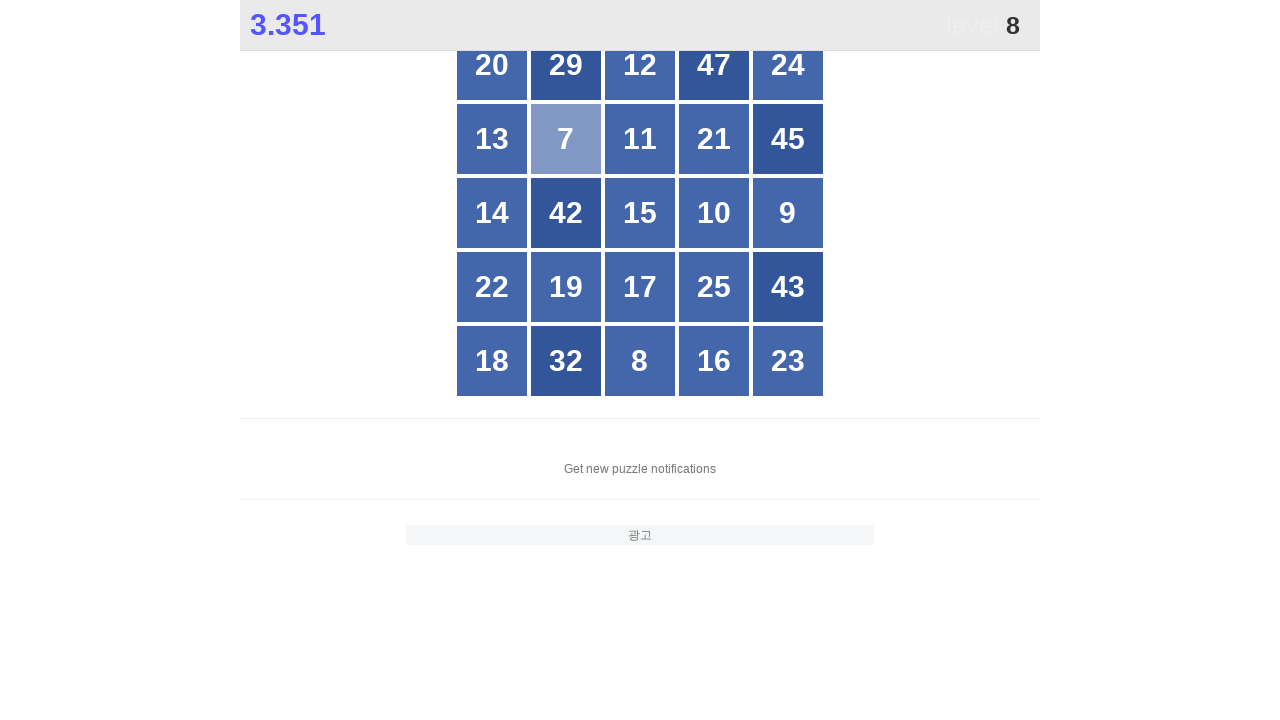

Waited for game to update after clicking 7
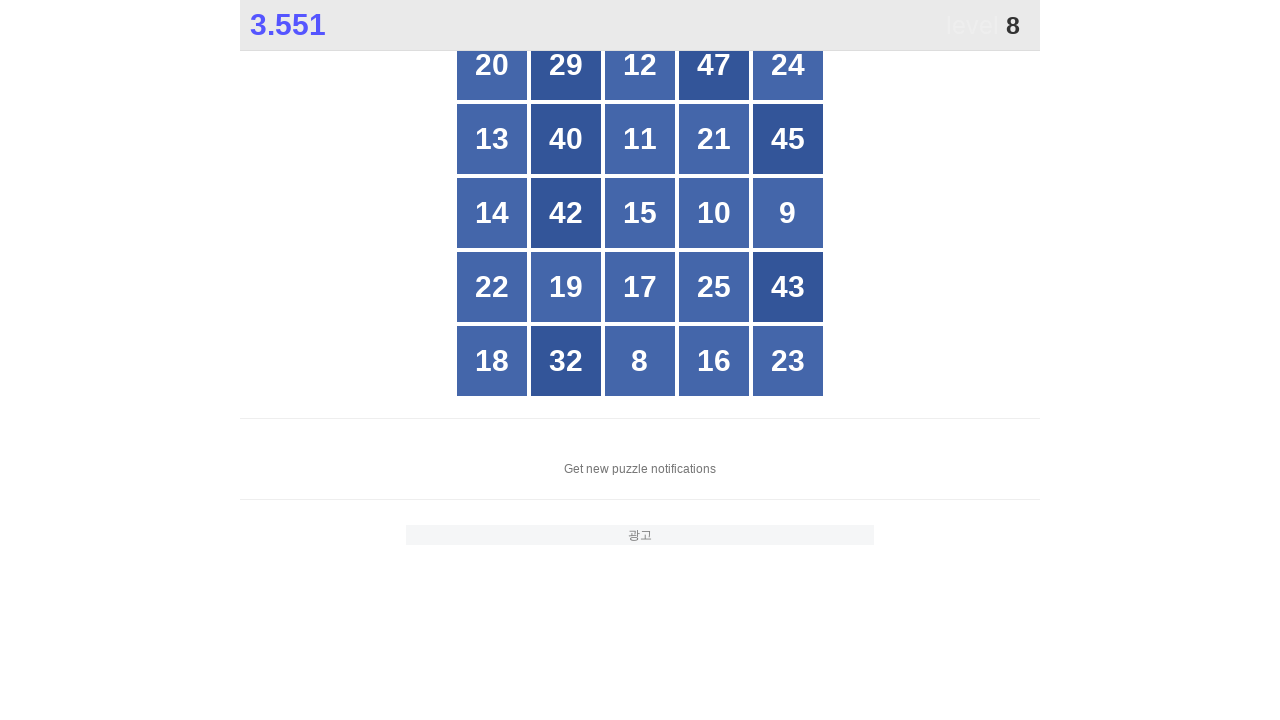

Clicked box number 8 at (640, 361) on .stage #grid div >> nth=22
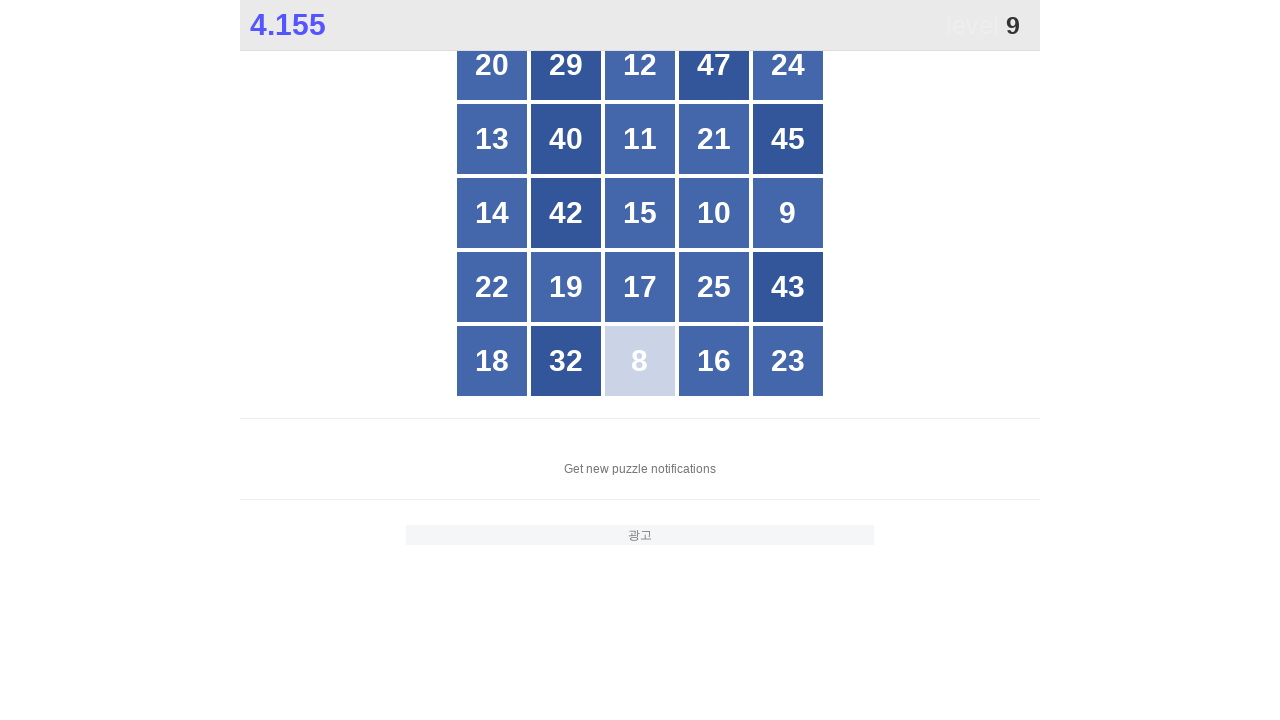

Waited for game to update after clicking 8
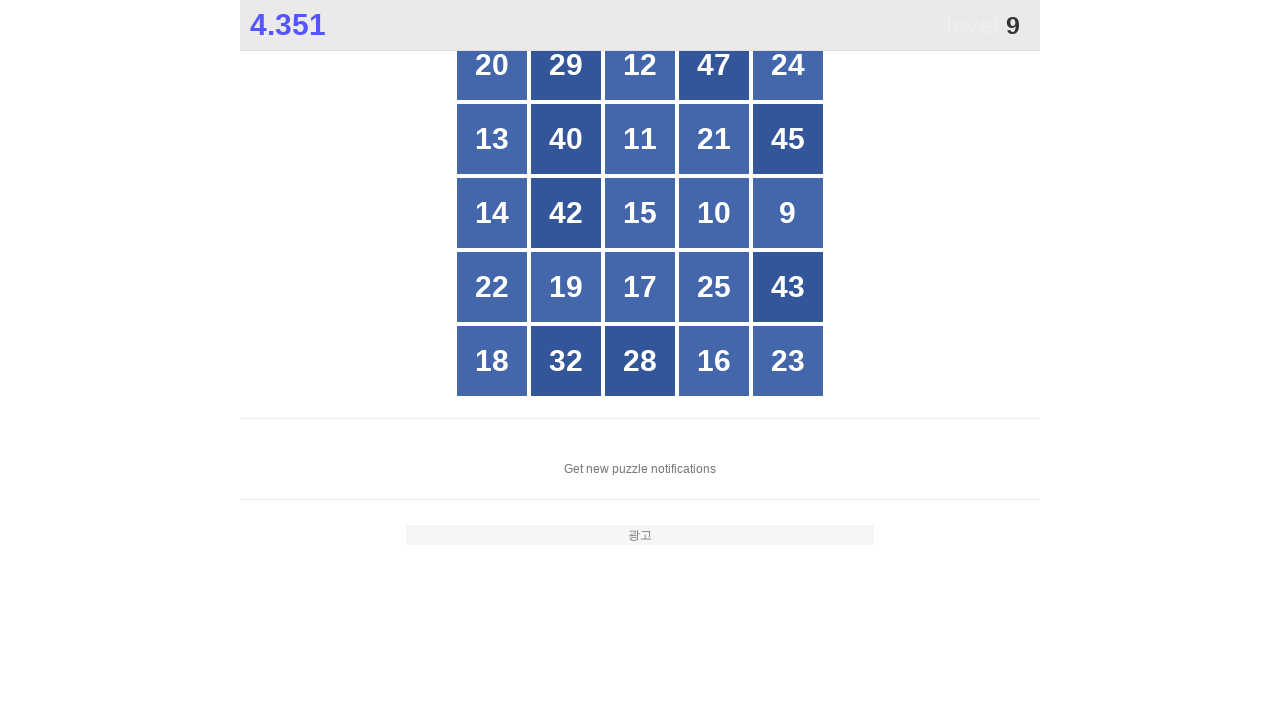

Clicked box number 9 at (788, 213) on .stage #grid div >> nth=14
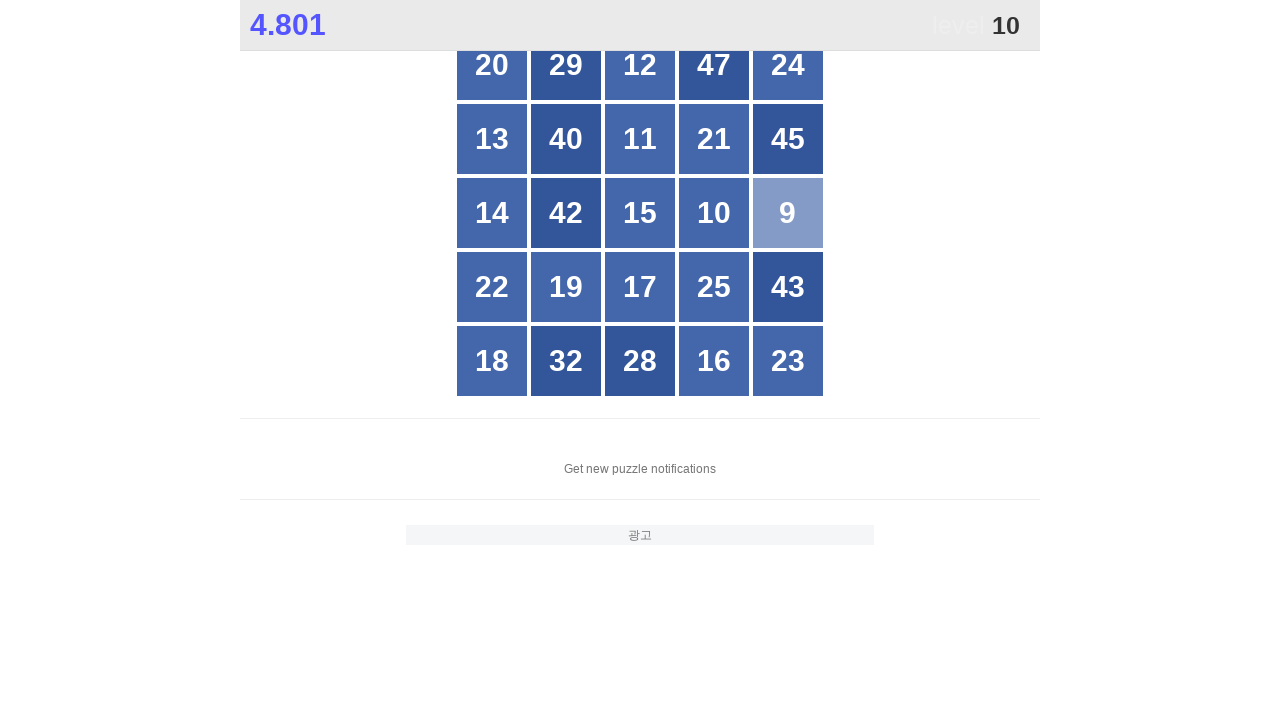

Waited for game to update after clicking 9
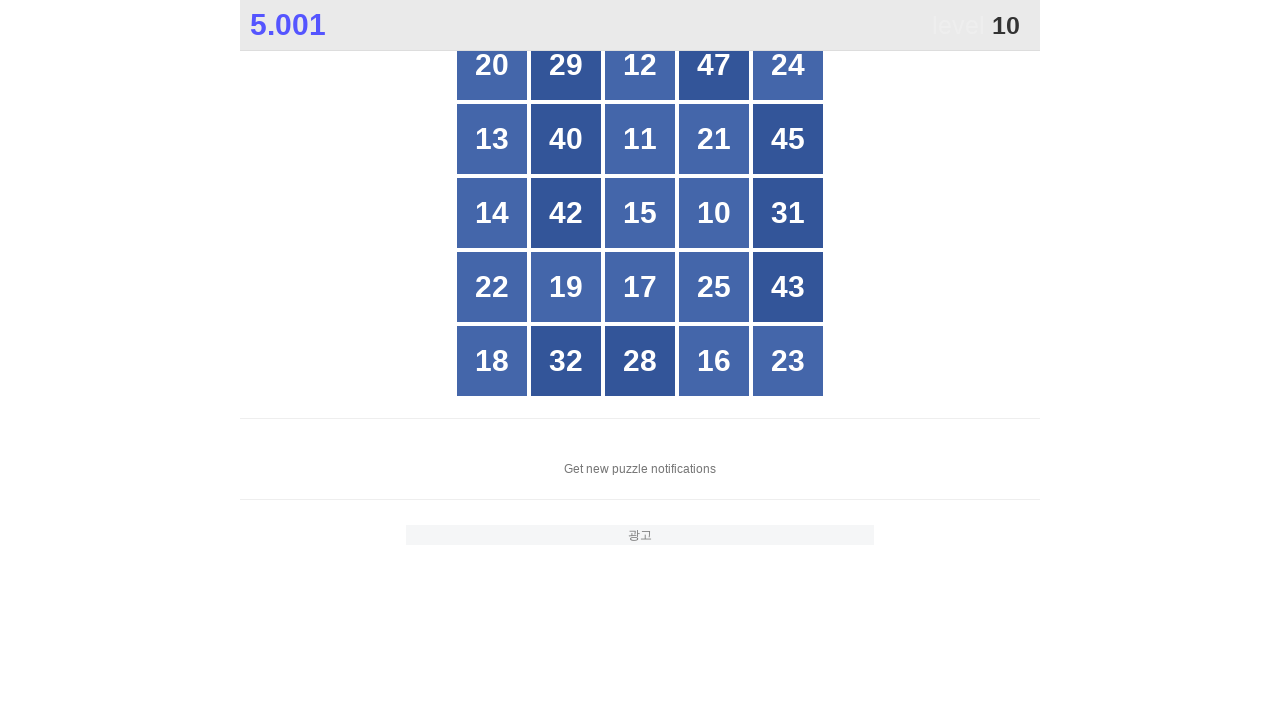

Clicked box number 10 at (714, 213) on .stage #grid div >> nth=13
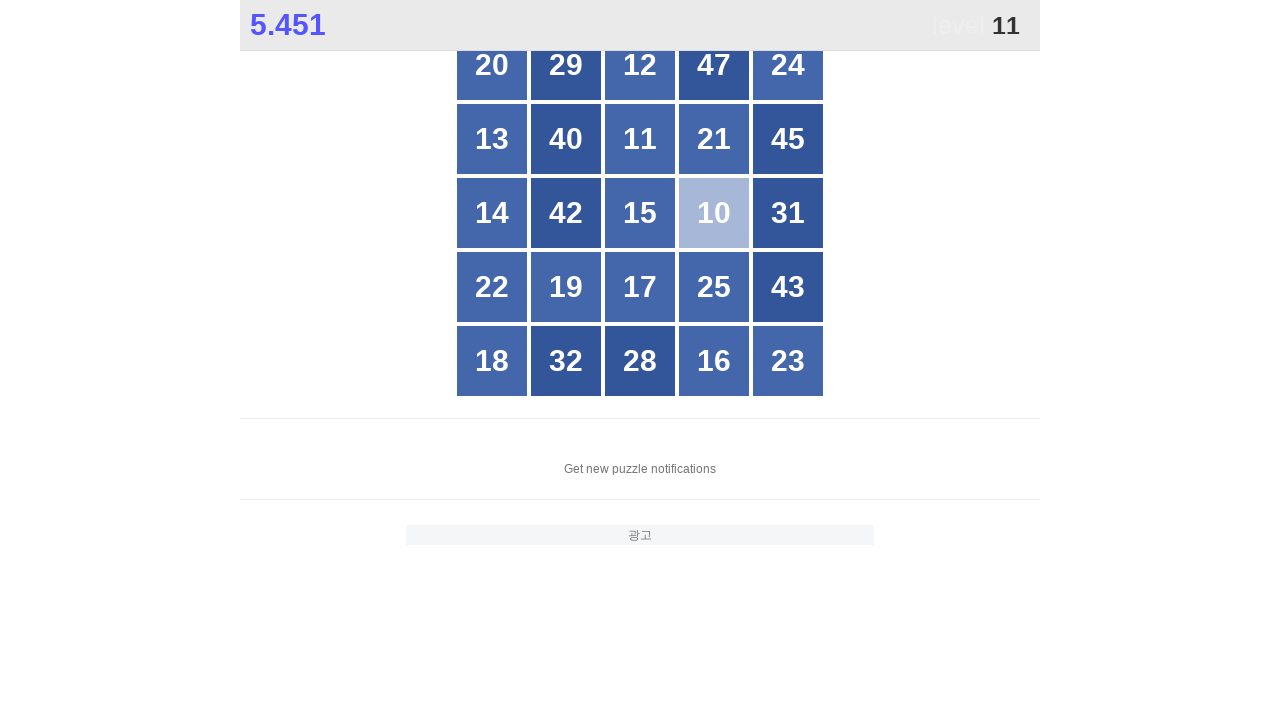

Waited for game to update after clicking 10
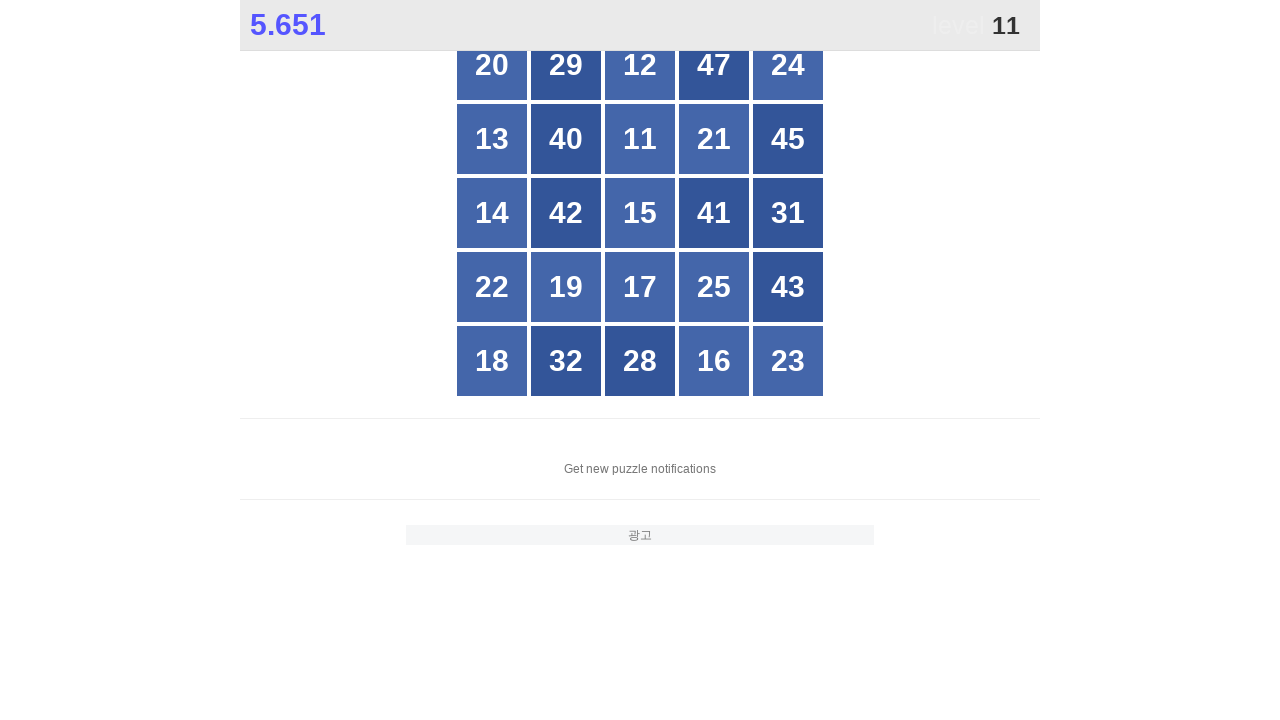

Clicked box number 11 at (640, 139) on .stage #grid div >> nth=7
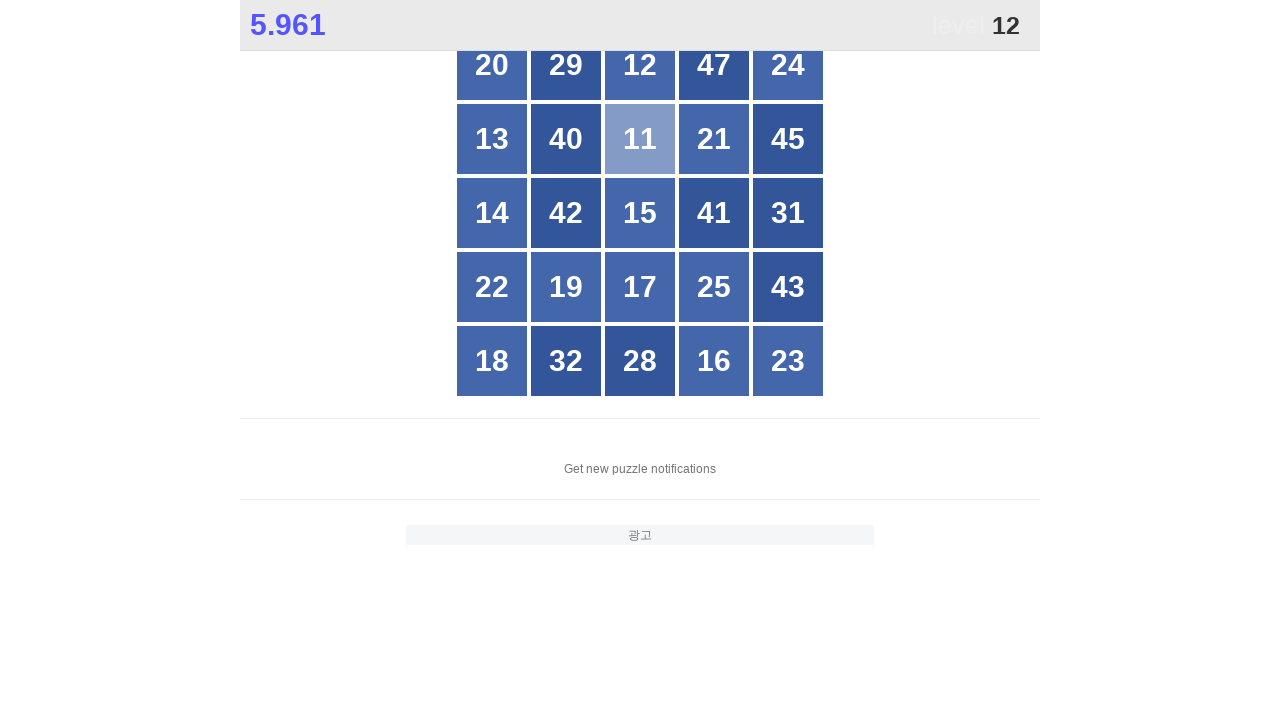

Waited for game to update after clicking 11
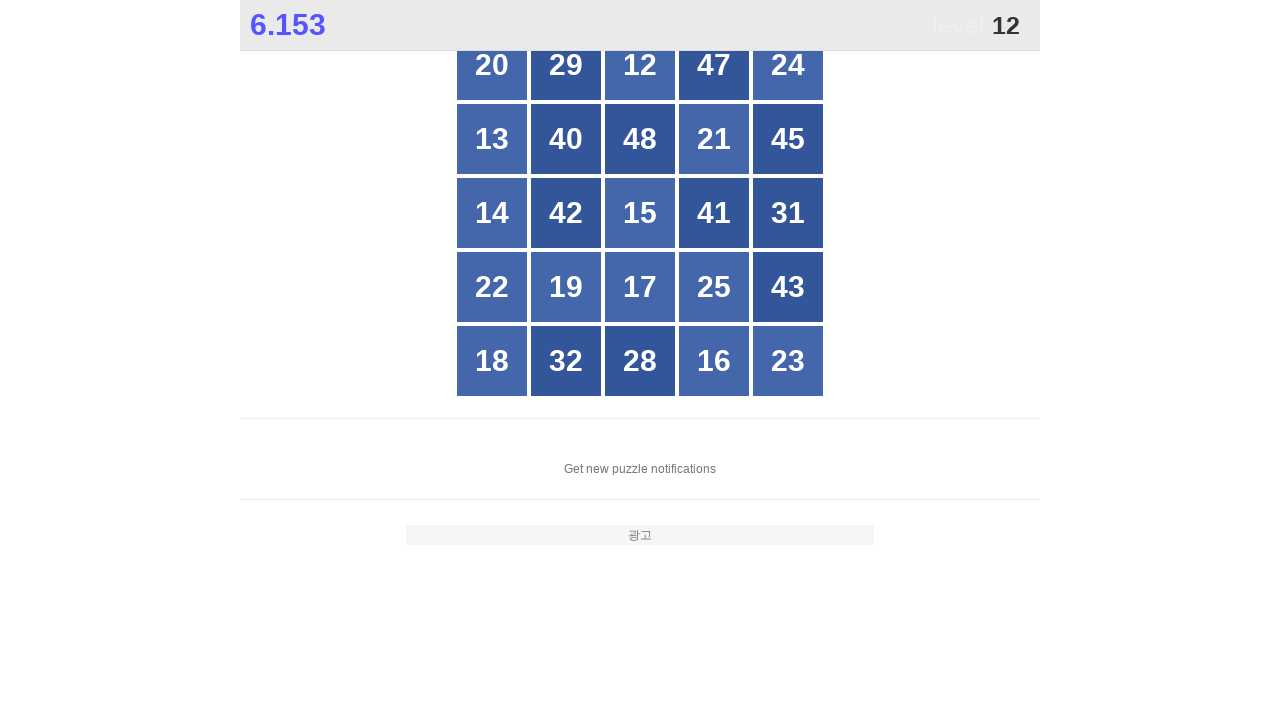

Clicked box number 12 at (640, 65) on .stage #grid div >> nth=2
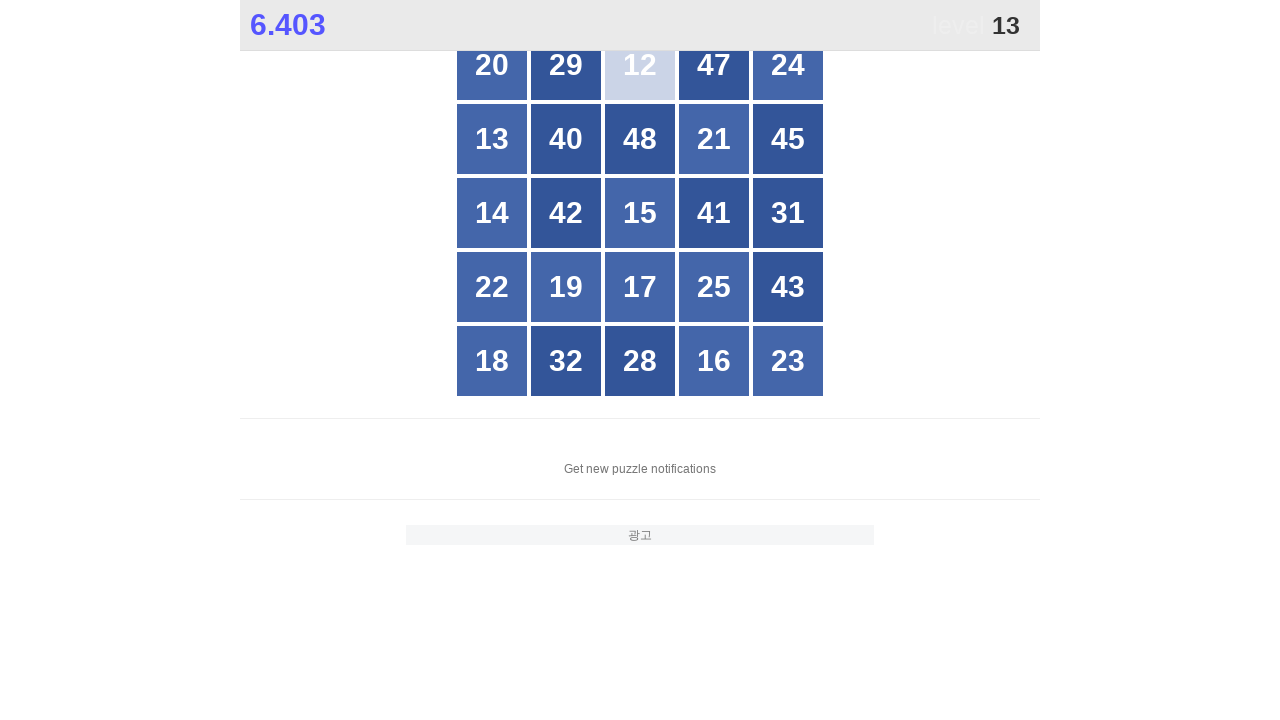

Waited for game to update after clicking 12
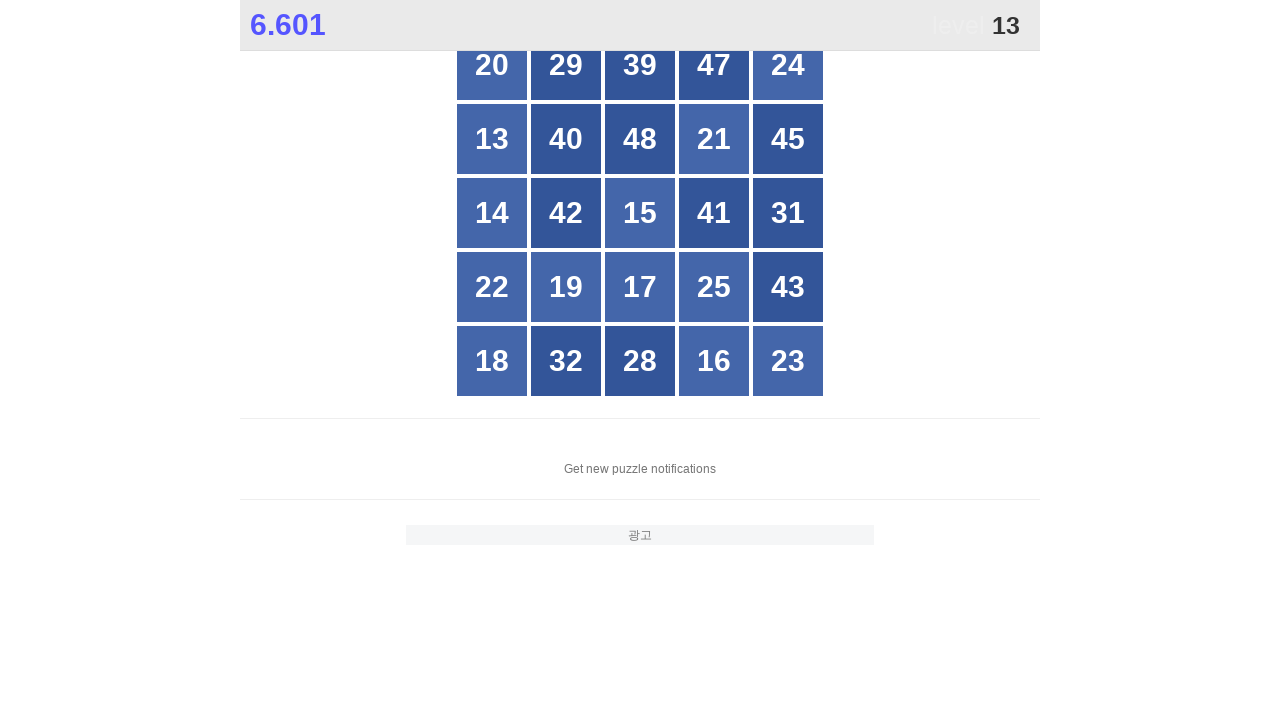

Clicked box number 13 at (492, 139) on .stage #grid div >> nth=5
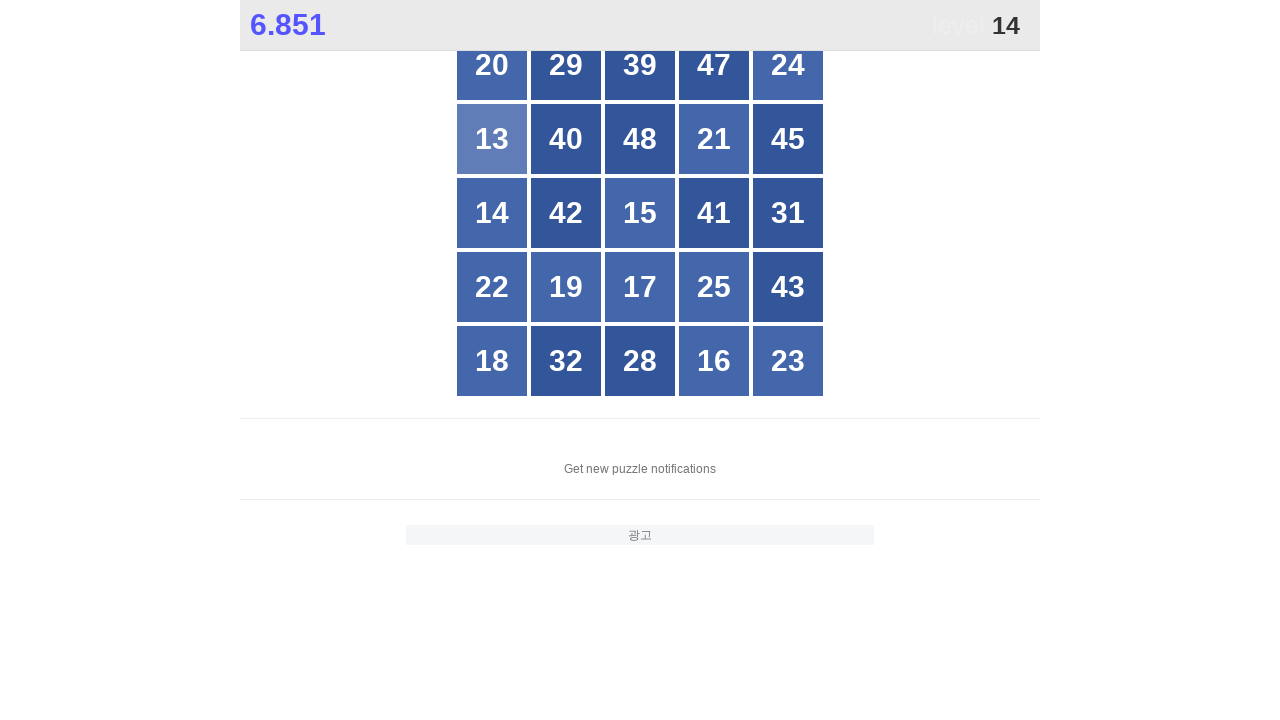

Waited for game to update after clicking 13
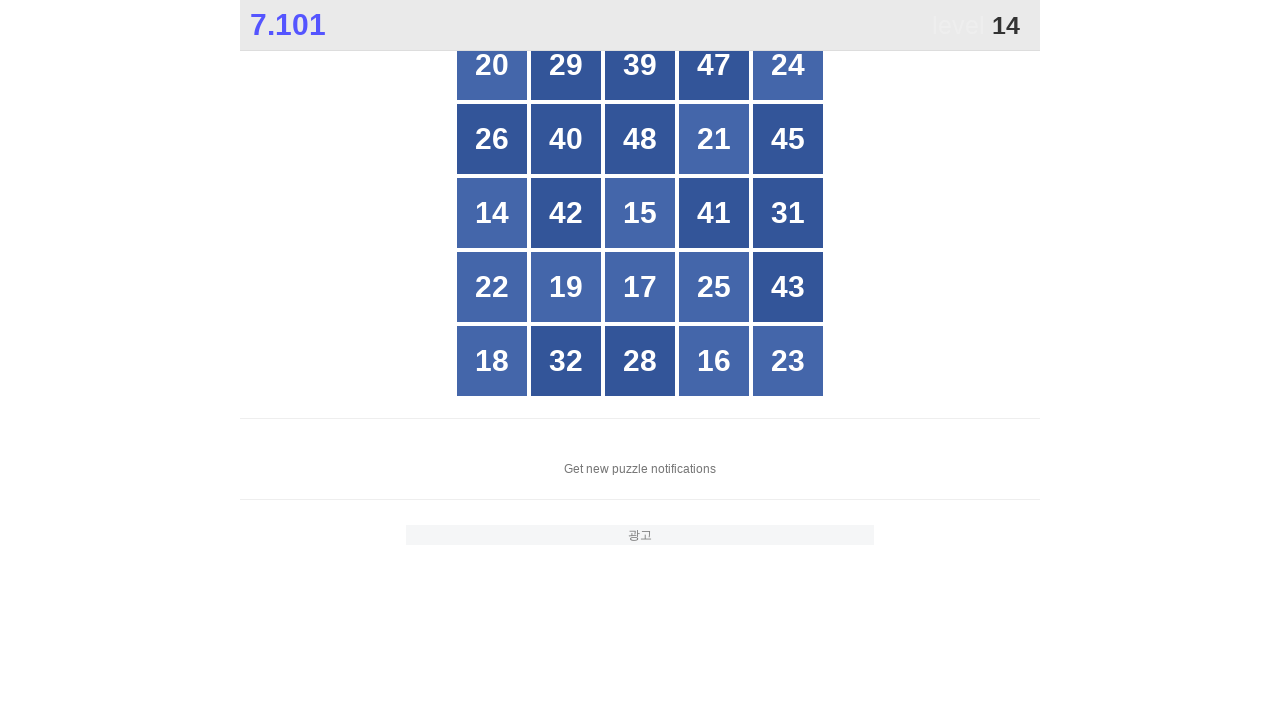

Clicked box number 14 at (492, 213) on .stage #grid div >> nth=10
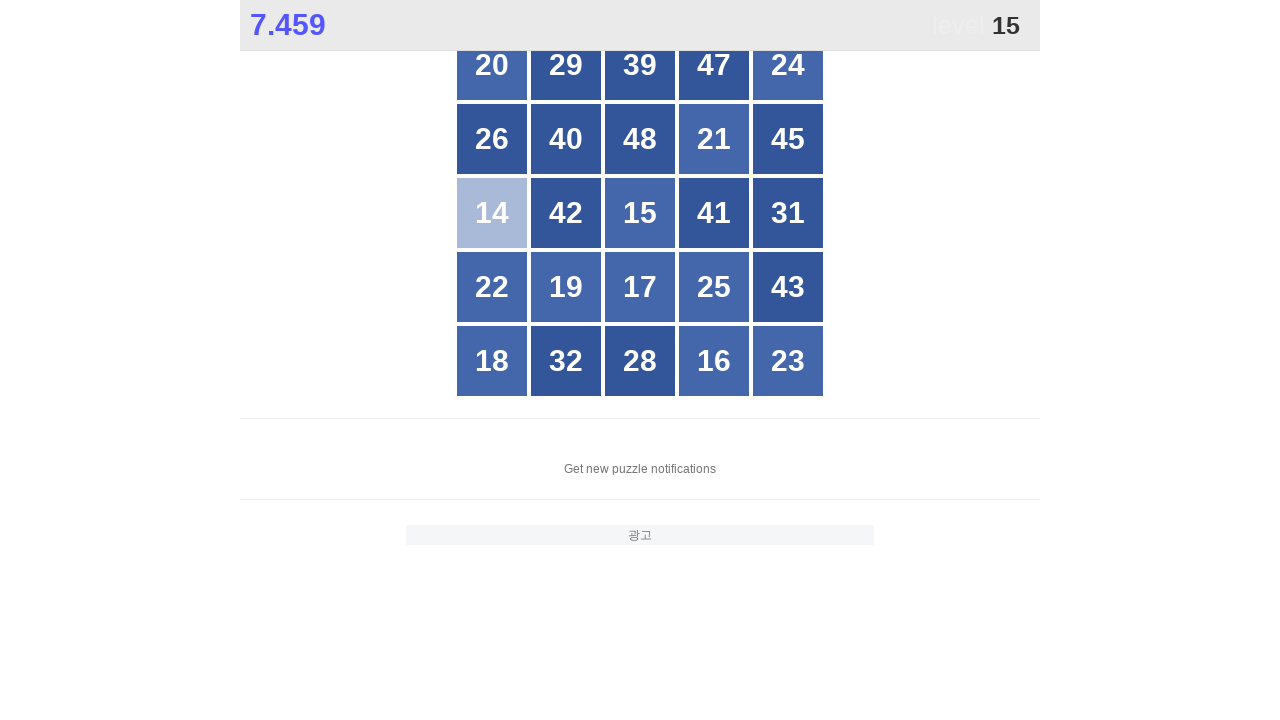

Waited for game to update after clicking 14
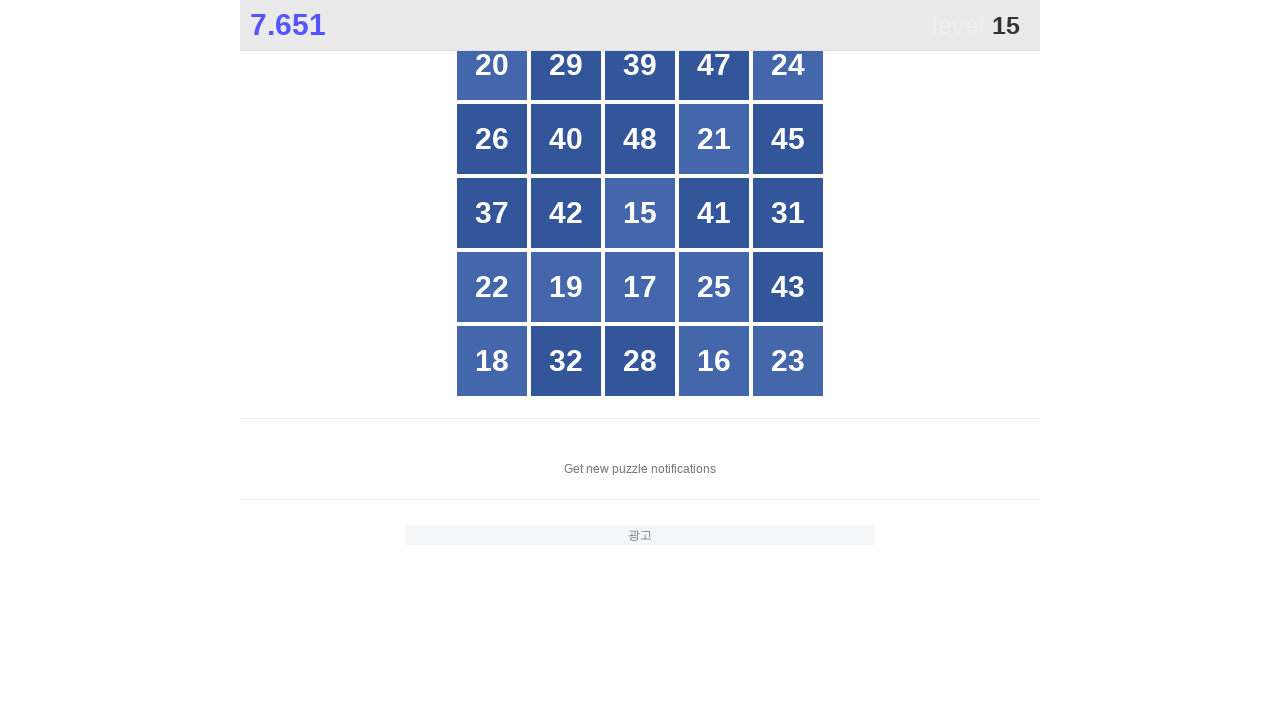

Clicked box number 15 at (640, 213) on .stage #grid div >> nth=12
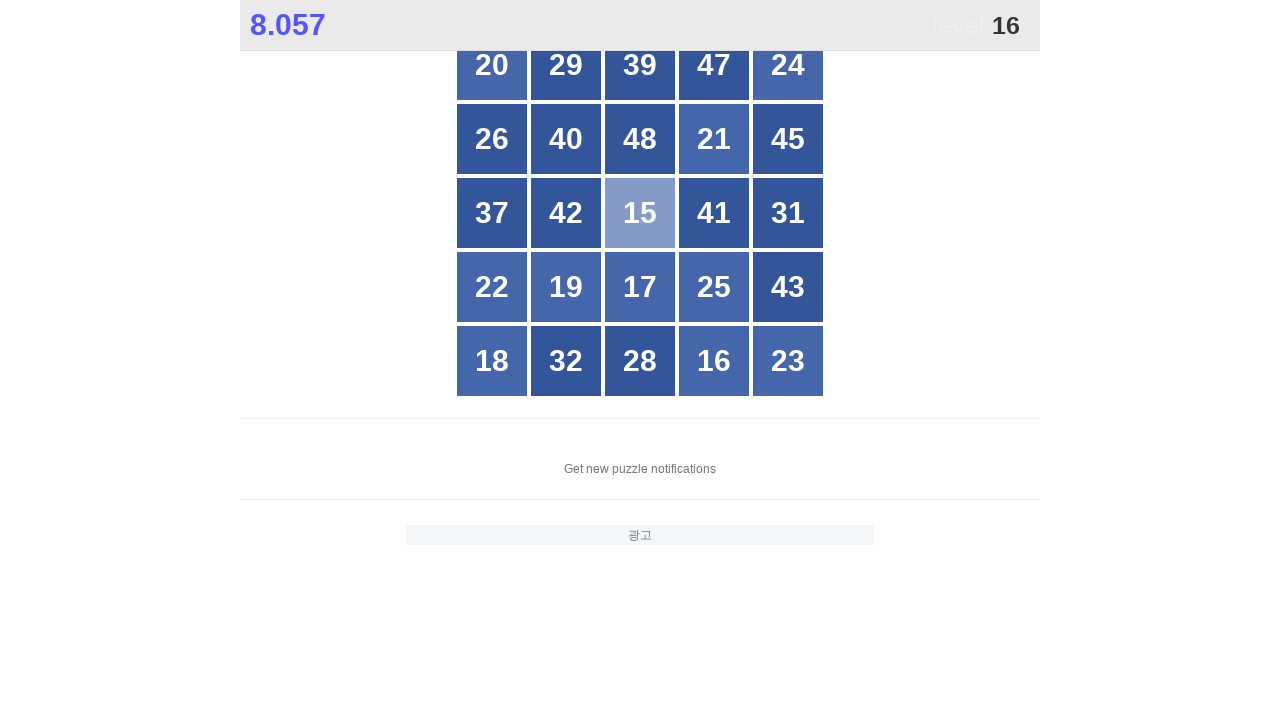

Waited for game to update after clicking 15
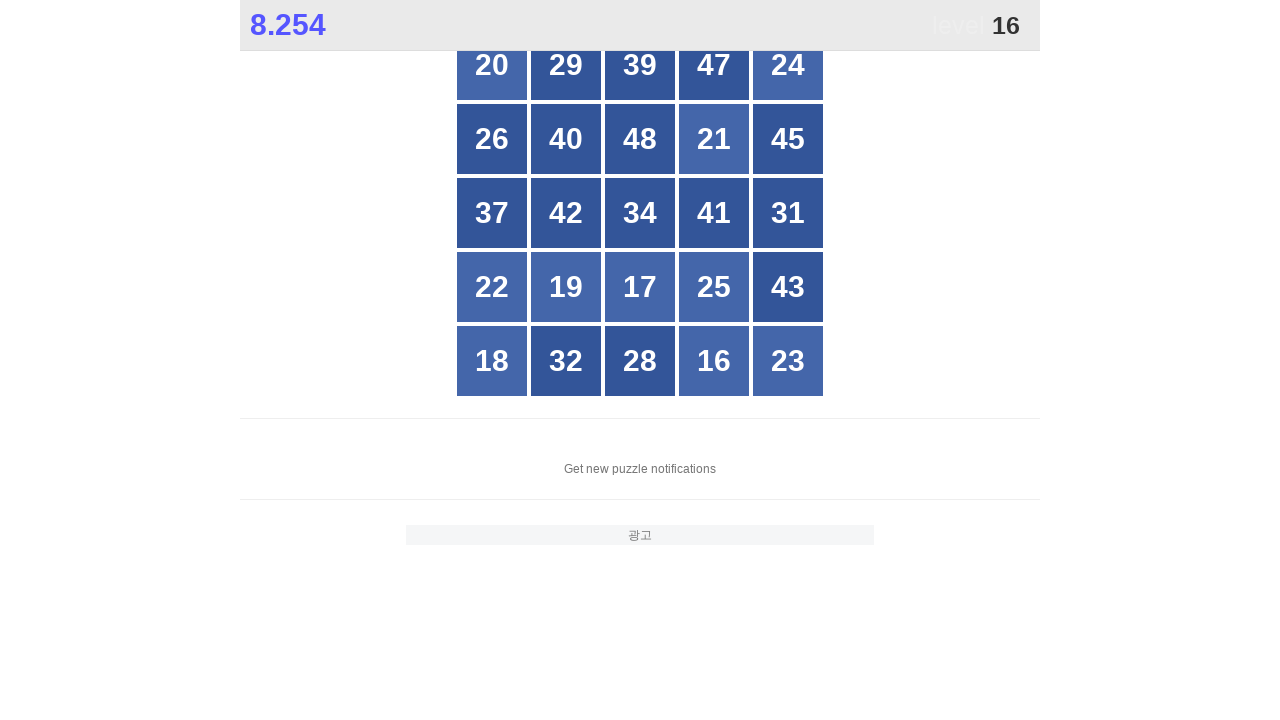

Clicked box number 16 at (714, 361) on .stage #grid div >> nth=23
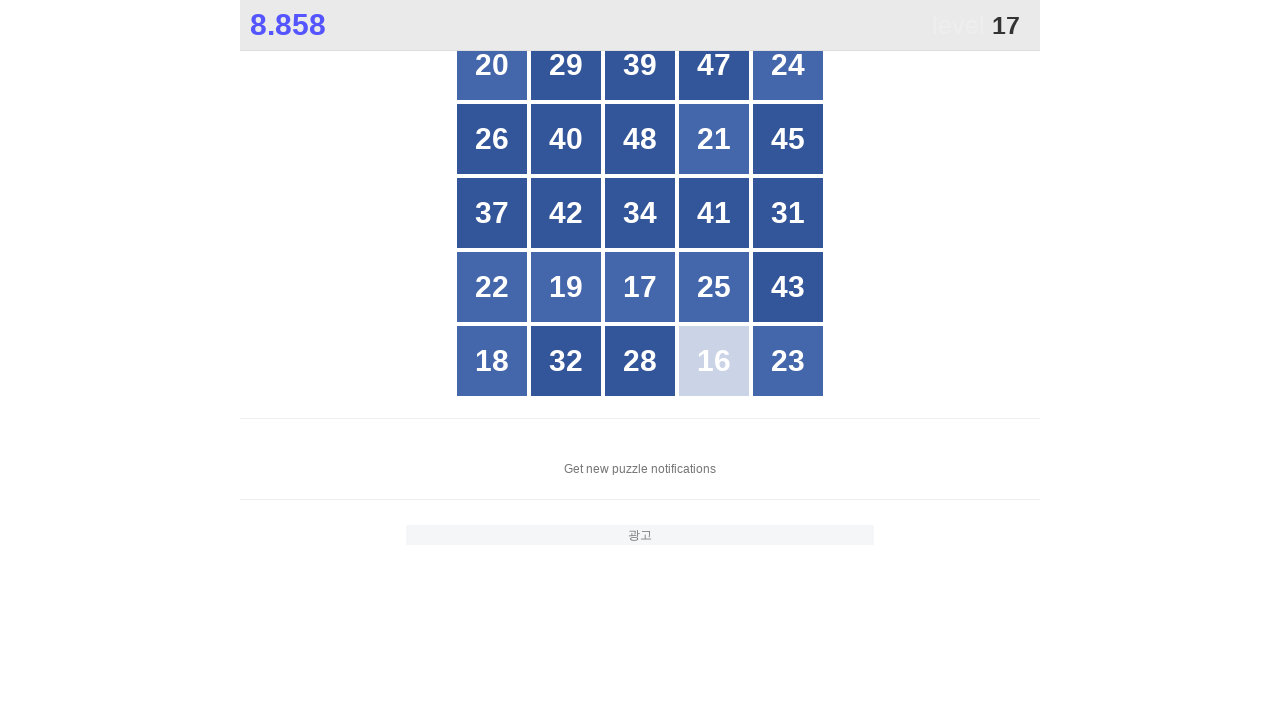

Waited for game to update after clicking 16
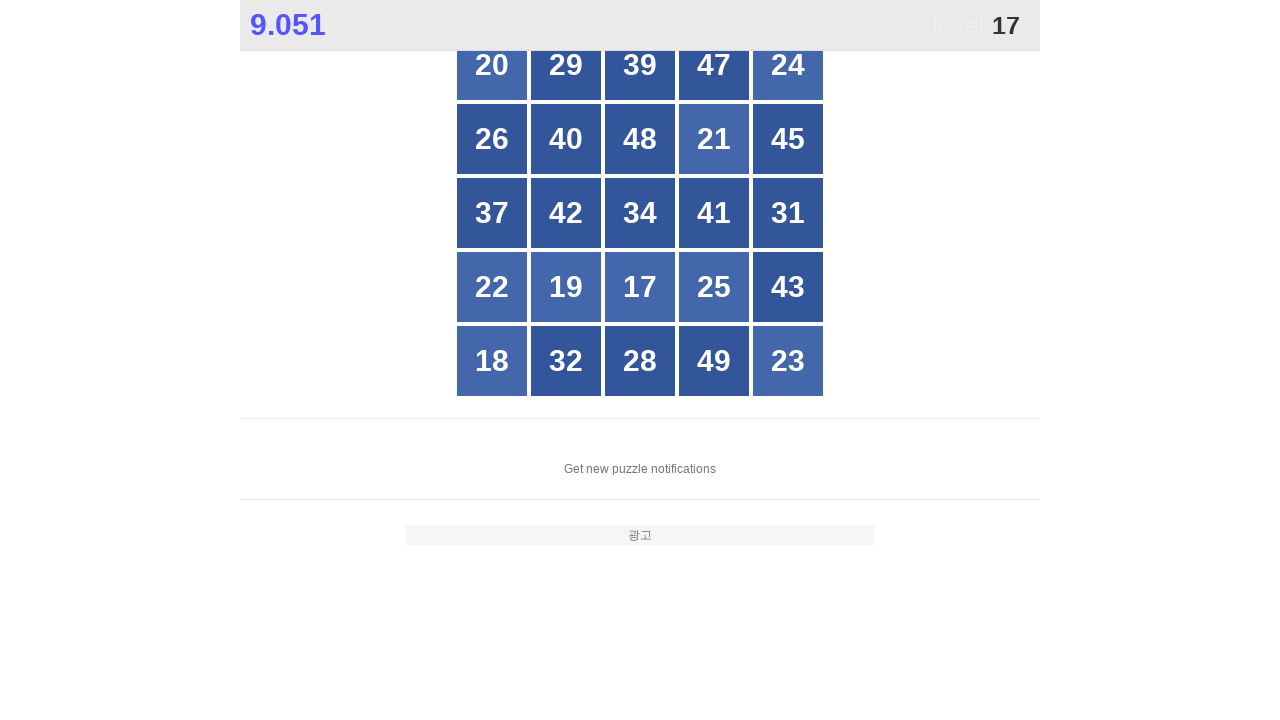

Clicked box number 17 at (640, 287) on .stage #grid div >> nth=17
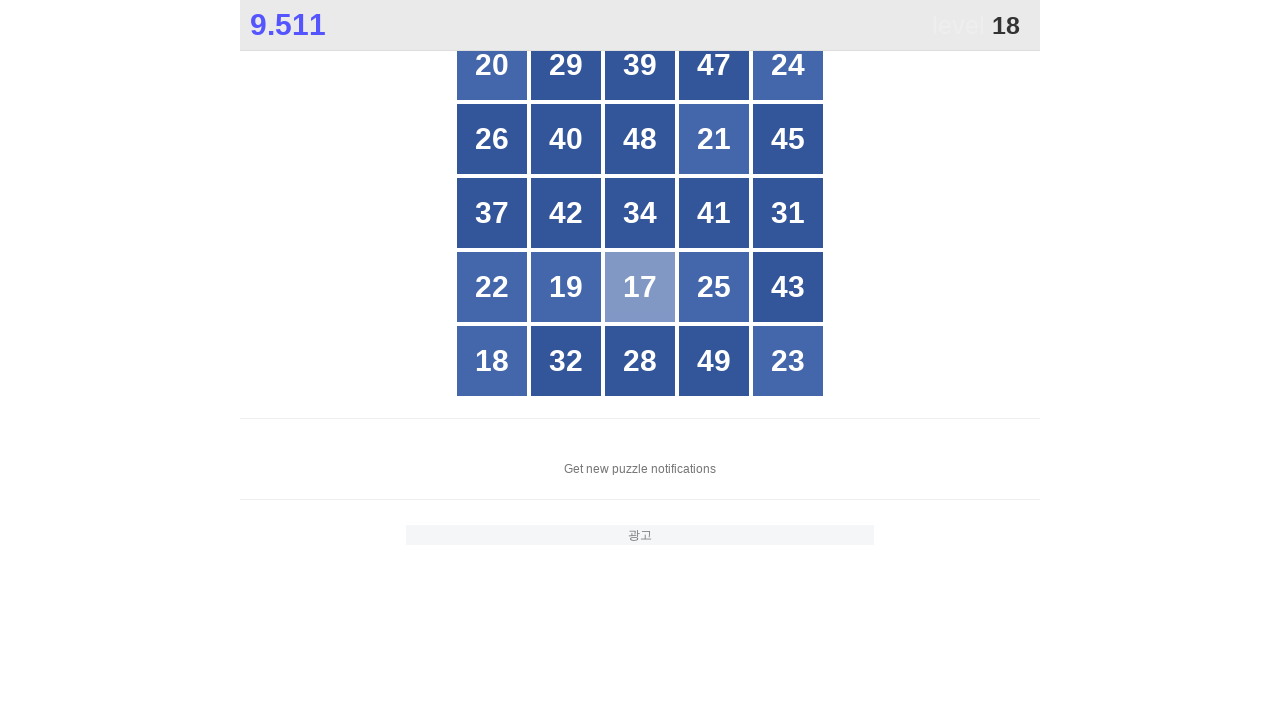

Waited for game to update after clicking 17
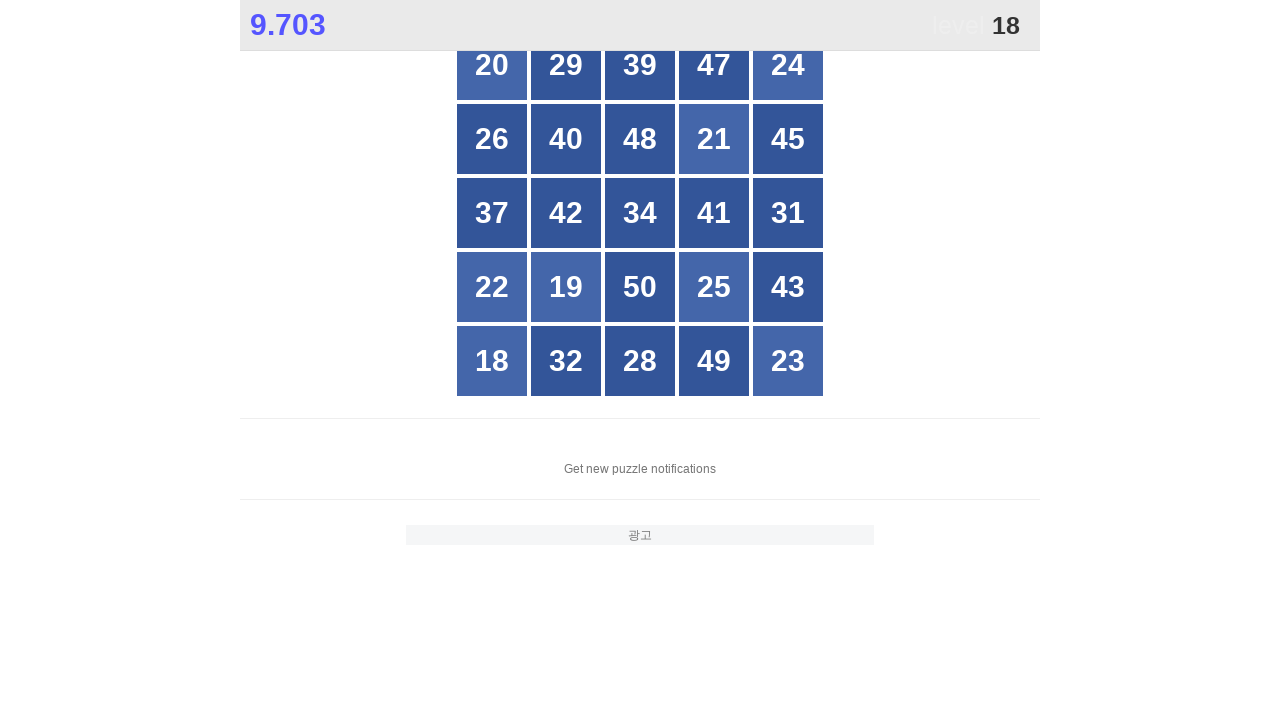

Clicked box number 18 at (492, 361) on .stage #grid div >> nth=20
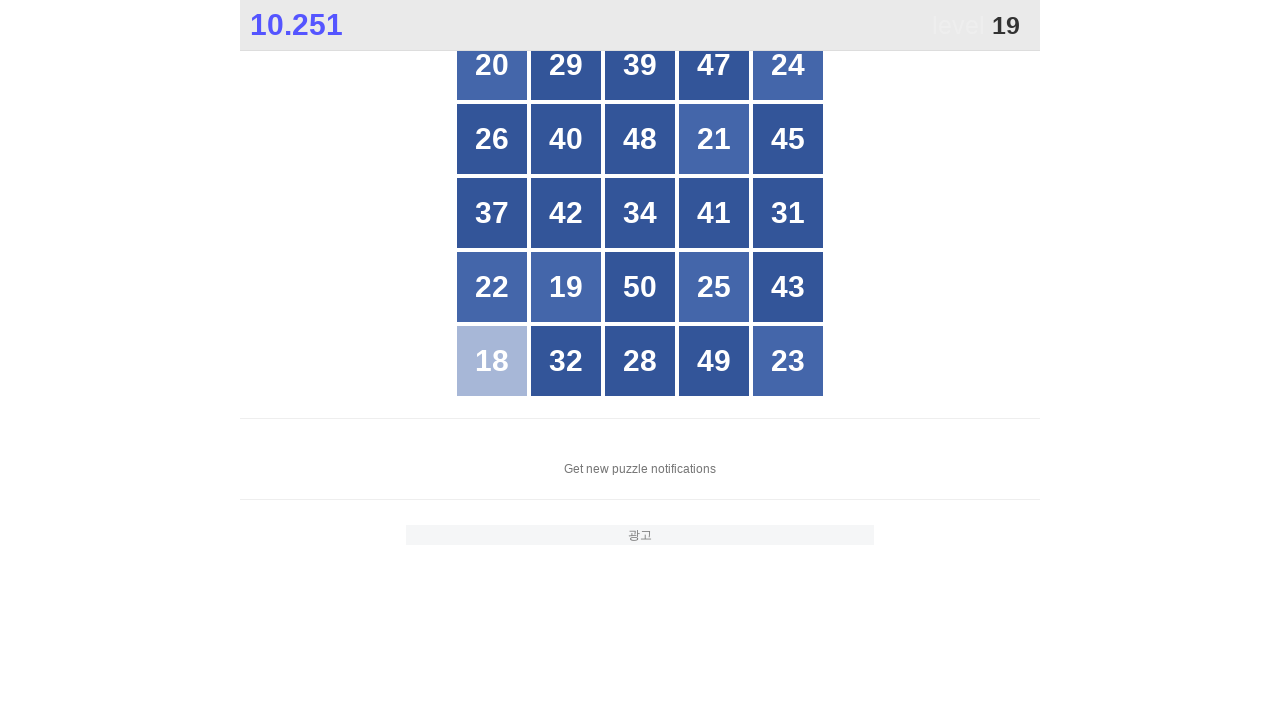

Waited for game to update after clicking 18
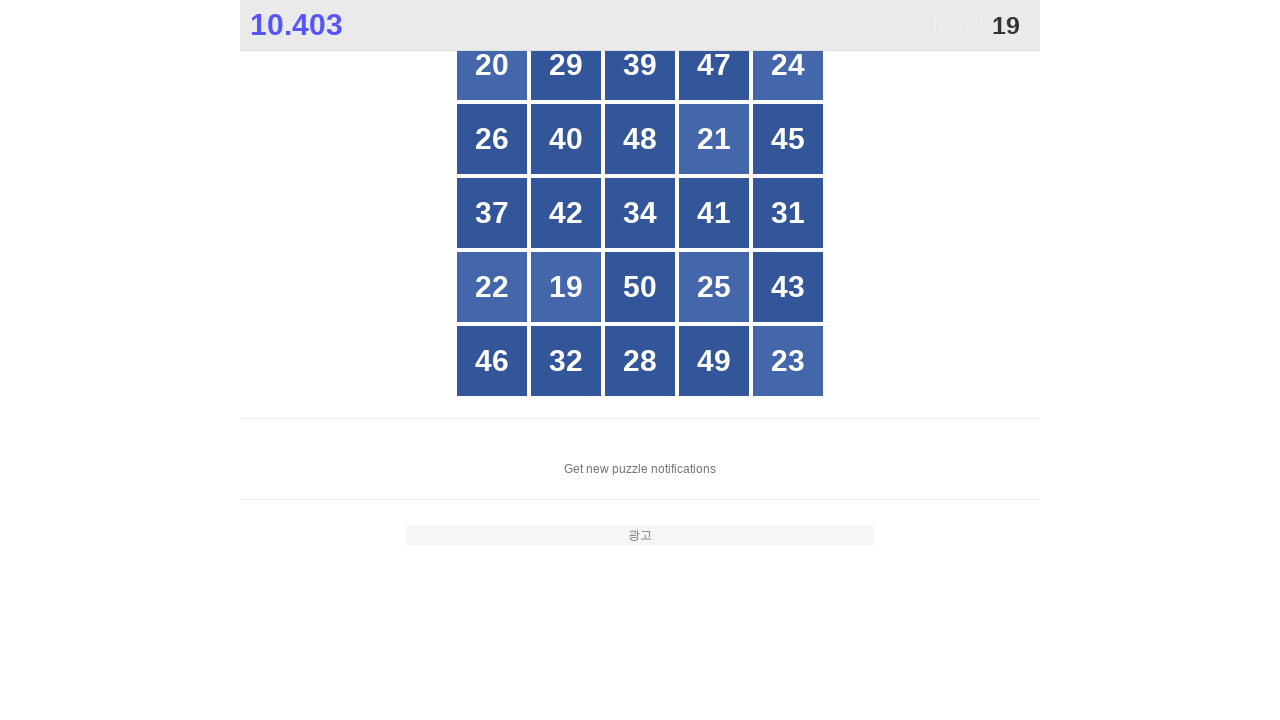

Clicked box number 19 at (566, 287) on .stage #grid div >> nth=16
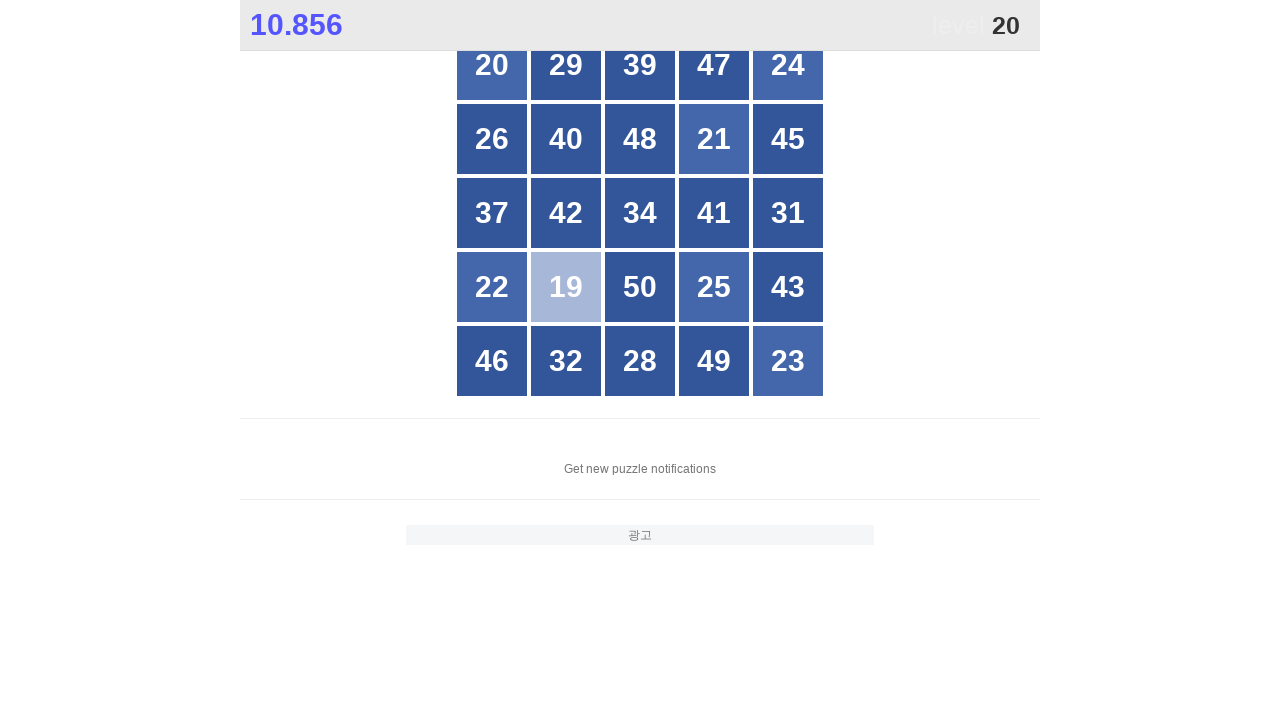

Waited for game to update after clicking 19
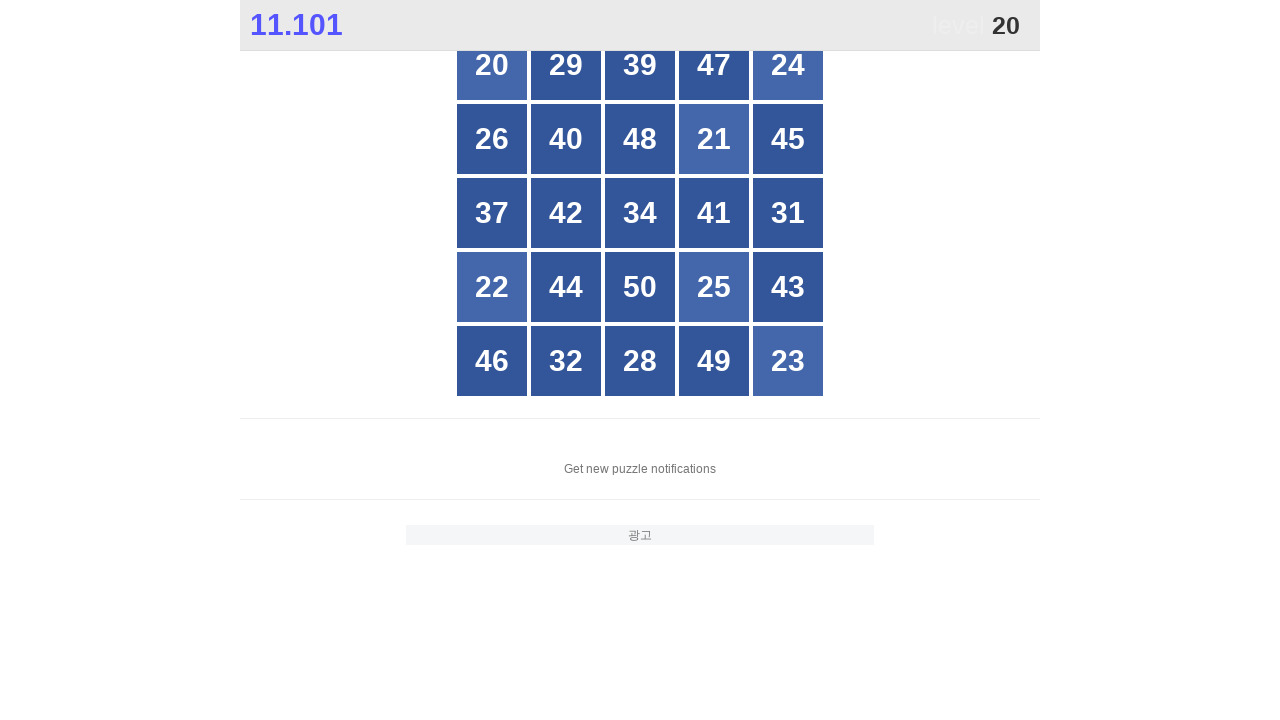

Clicked box number 20 at (492, 65) on .stage #grid div >> nth=0
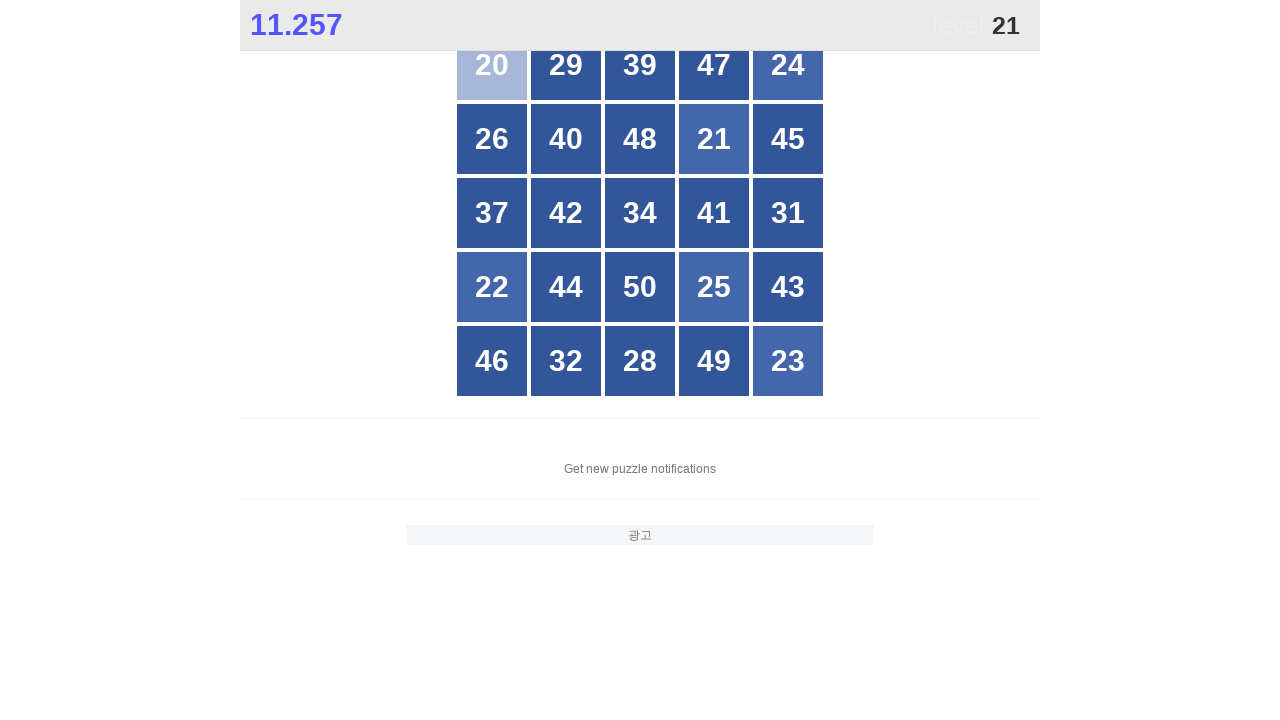

Waited for game to update after clicking 20
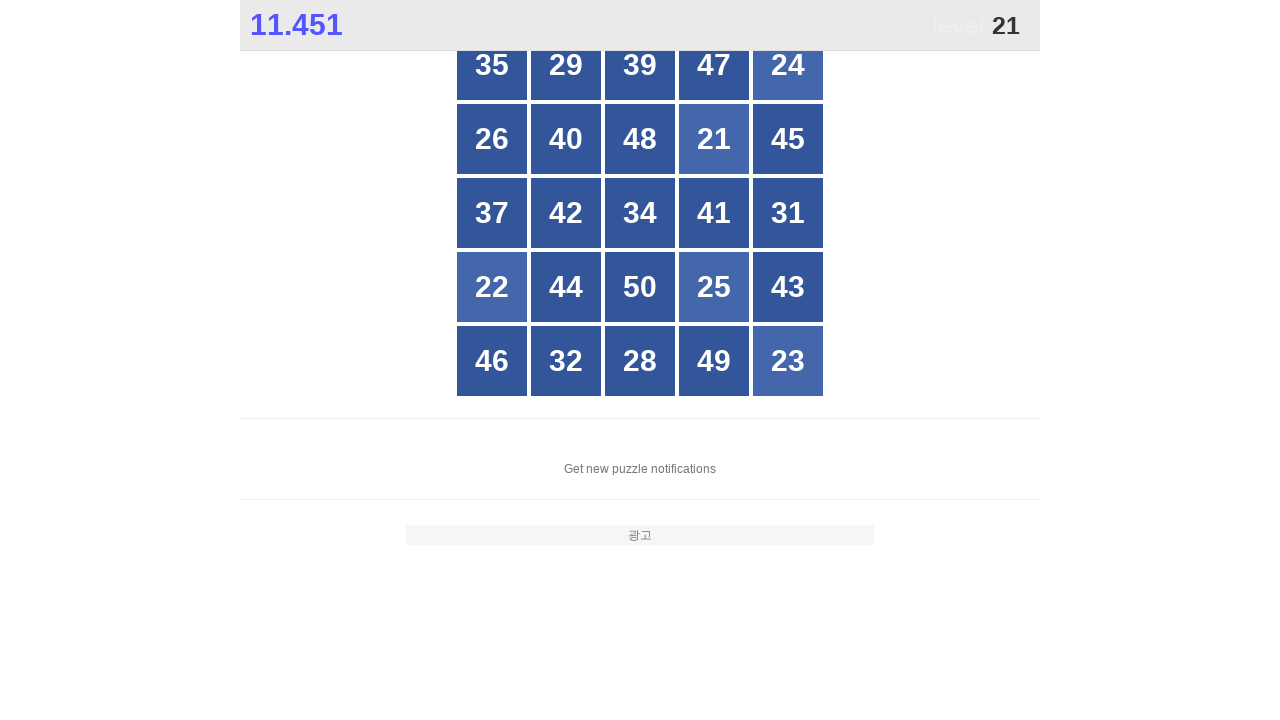

Clicked box number 21 at (714, 139) on .stage #grid div >> nth=8
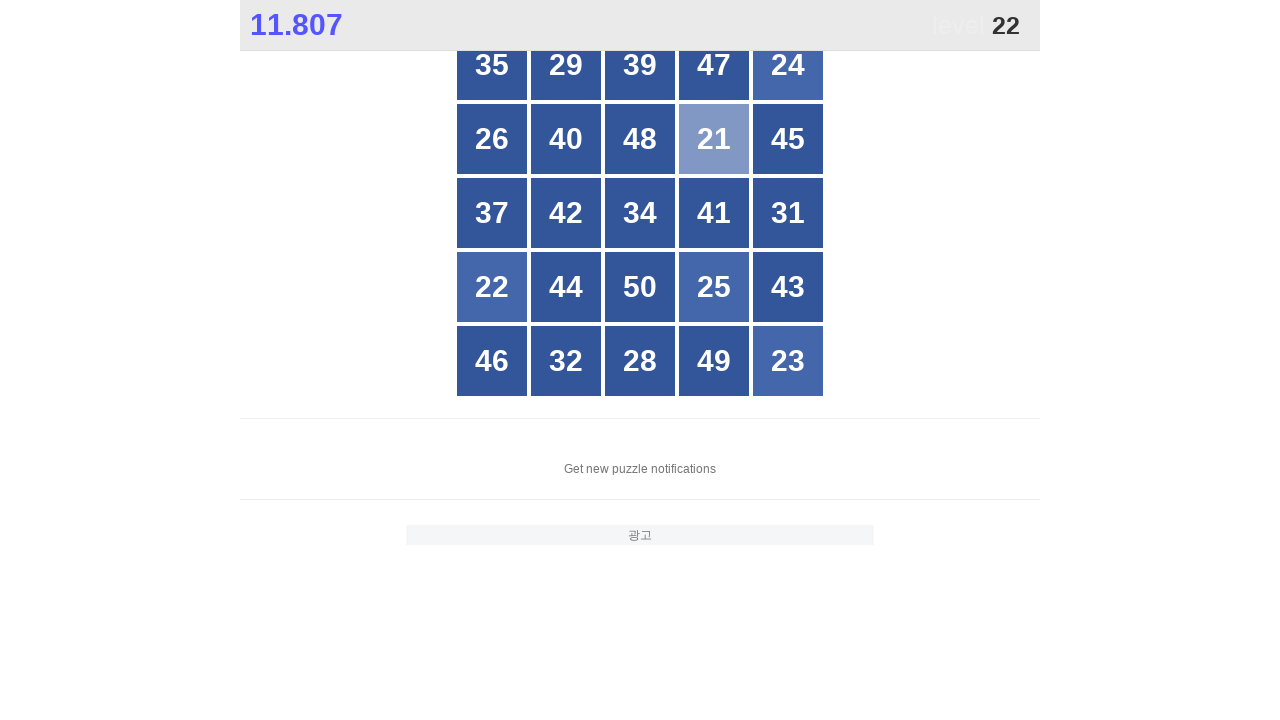

Waited for game to update after clicking 21
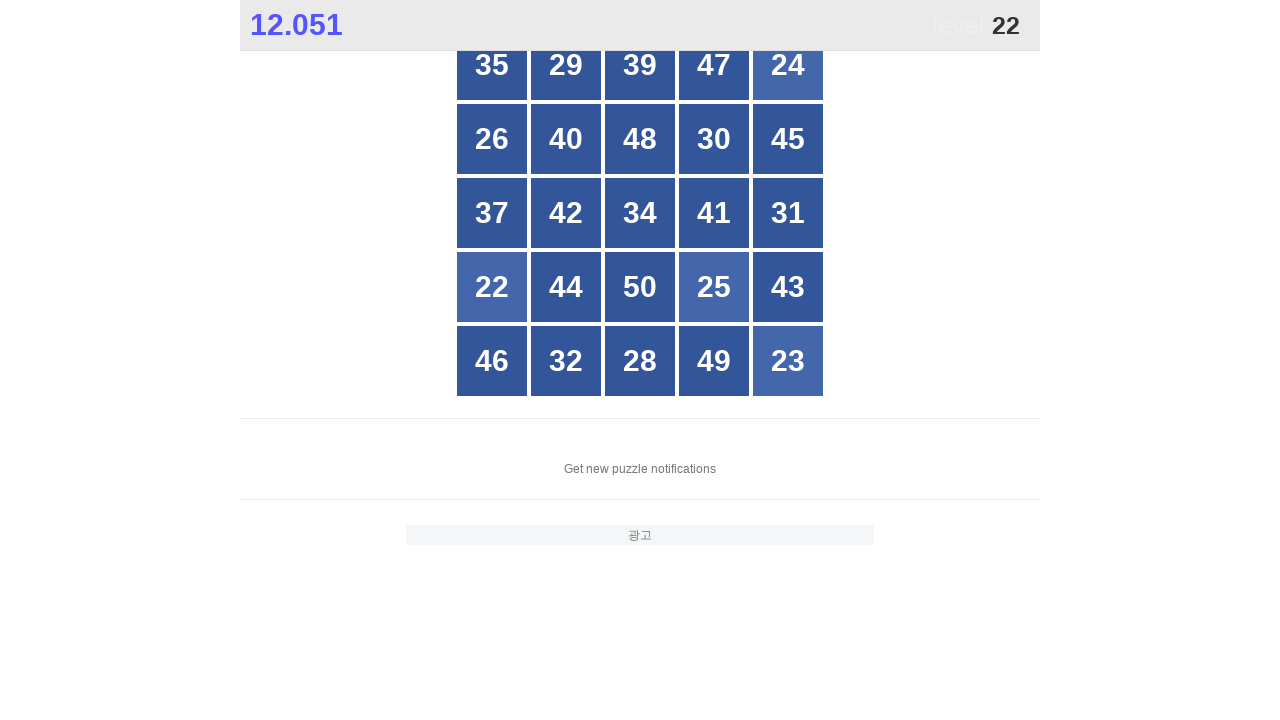

Clicked box number 22 at (492, 287) on .stage #grid div >> nth=15
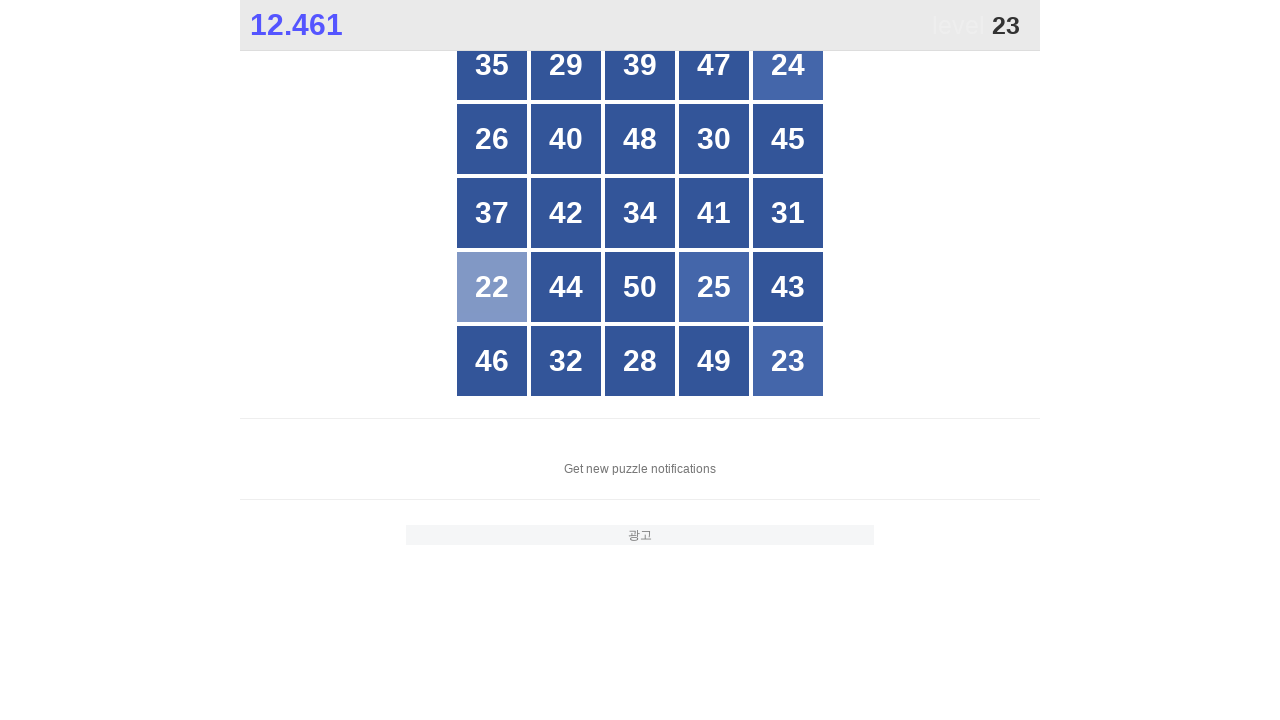

Waited for game to update after clicking 22
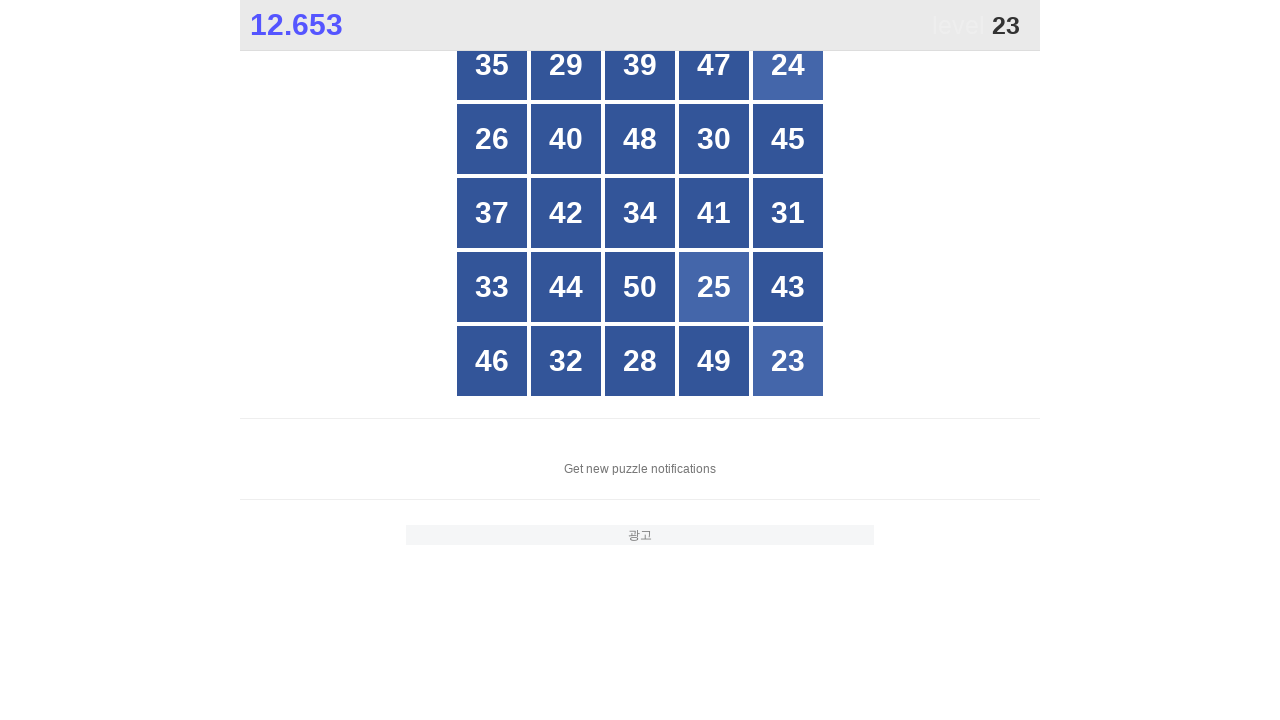

Clicked box number 23 at (788, 361) on .stage #grid div >> nth=24
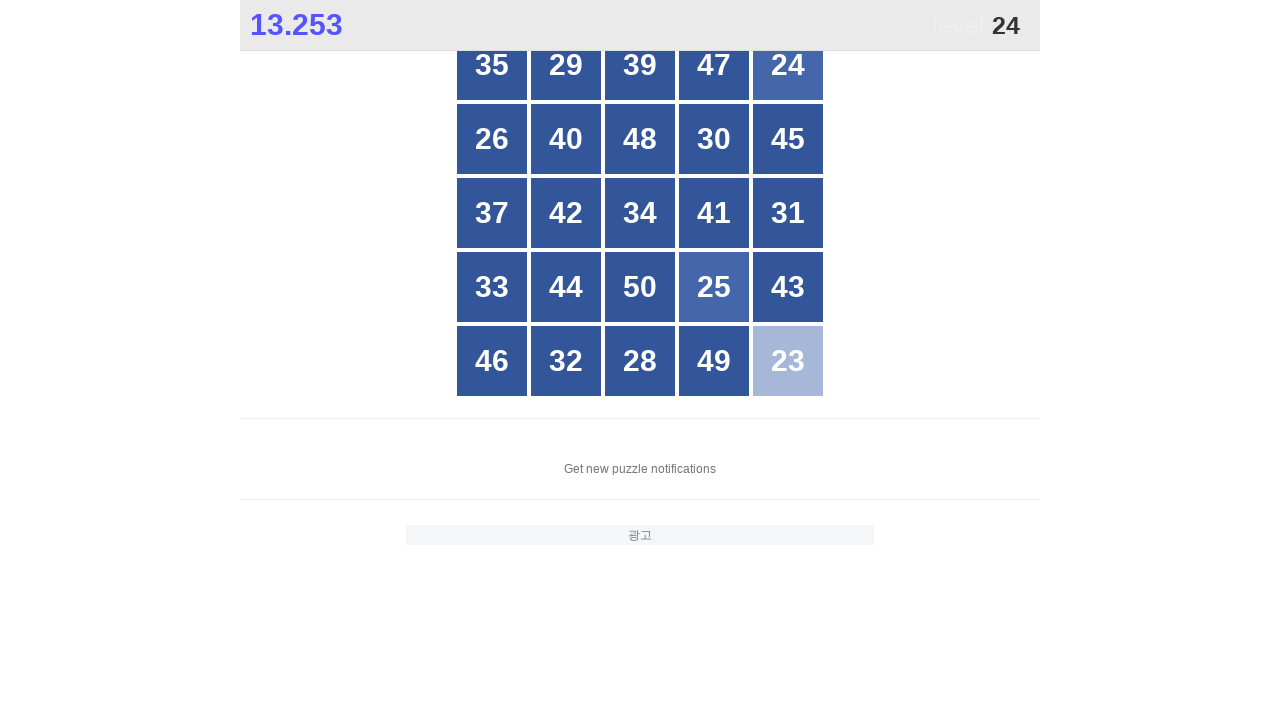

Waited for game to update after clicking 23
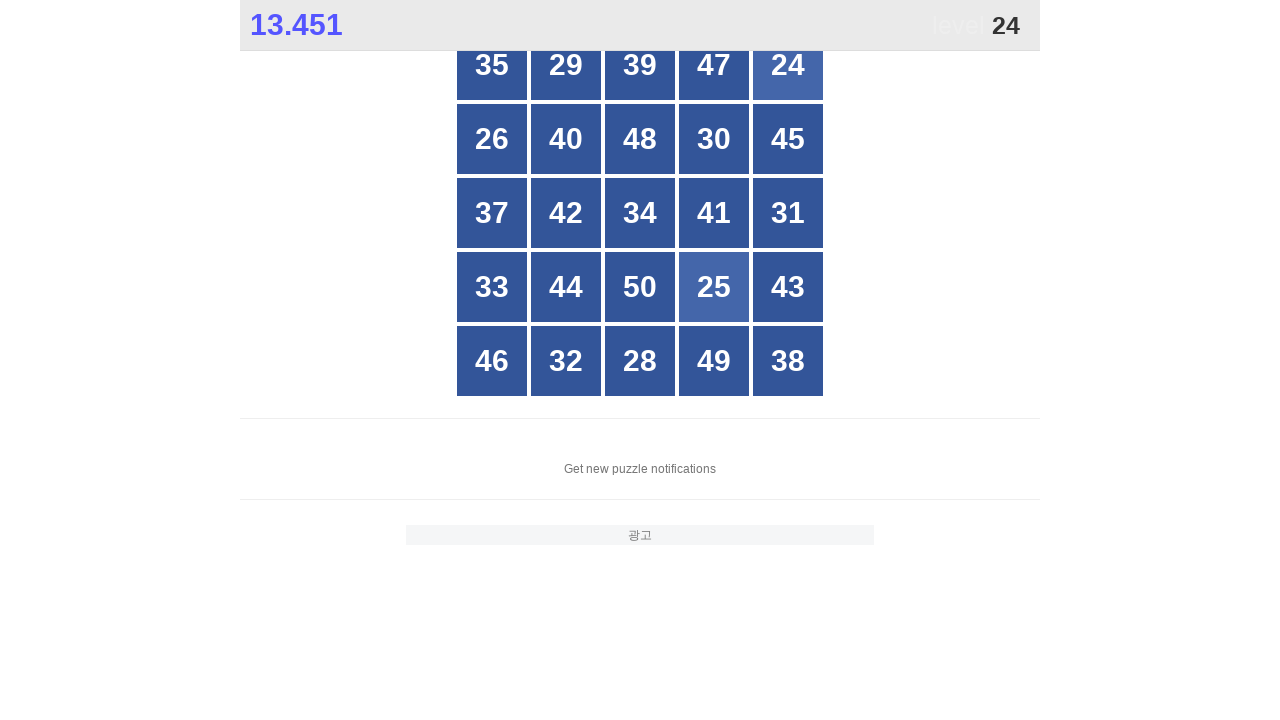

Clicked box number 24 at (788, 65) on .stage #grid div >> nth=4
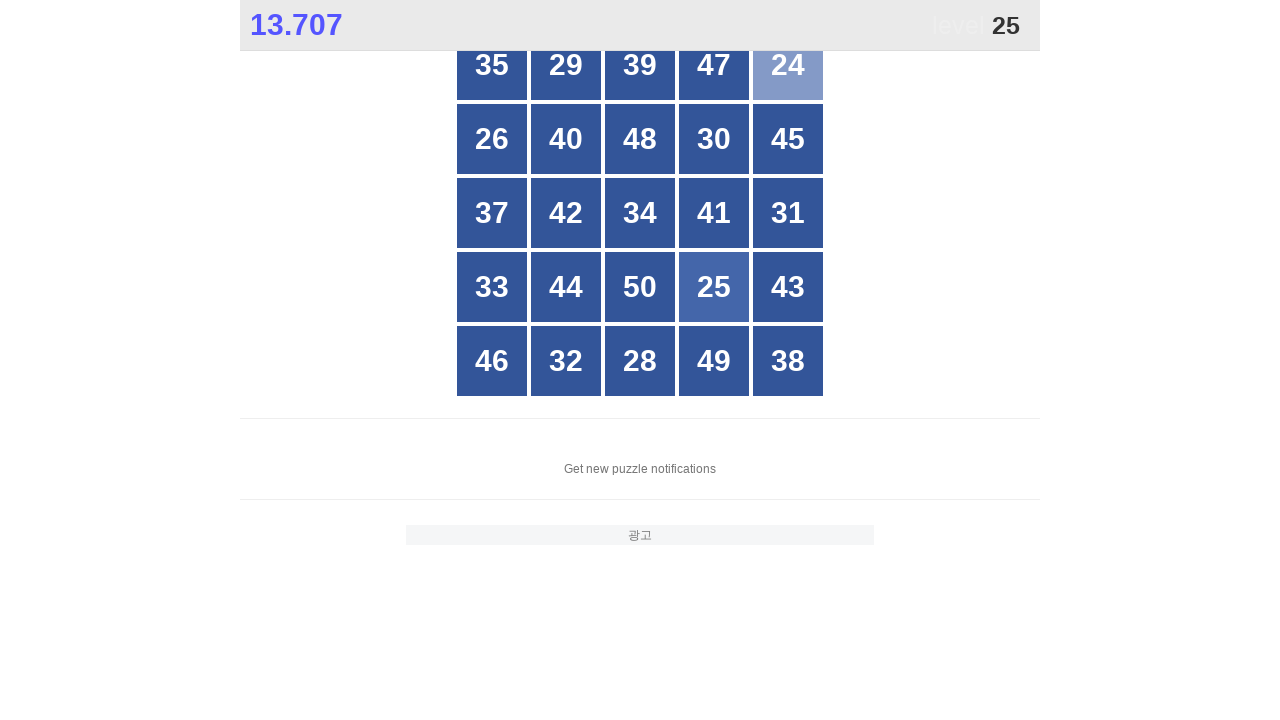

Waited for game to update after clicking 24
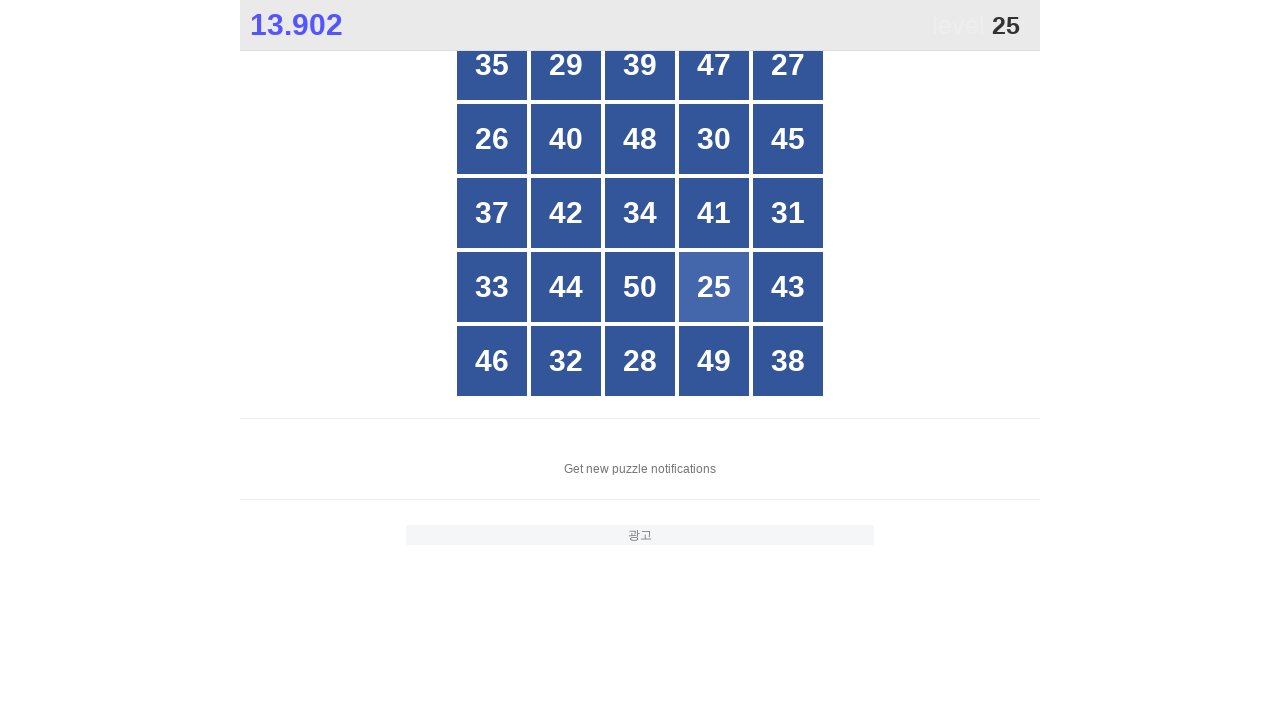

Clicked box number 25 at (714, 287) on .stage #grid div >> nth=18
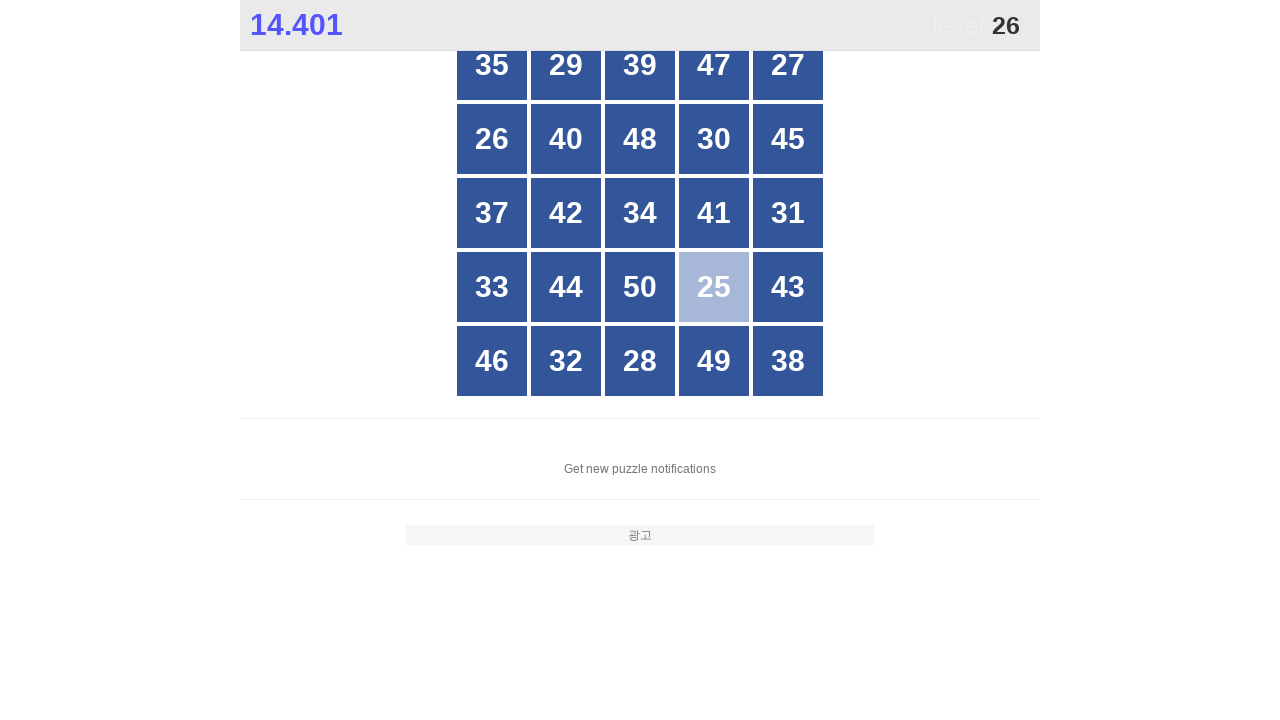

Waited for game to update after clicking 25
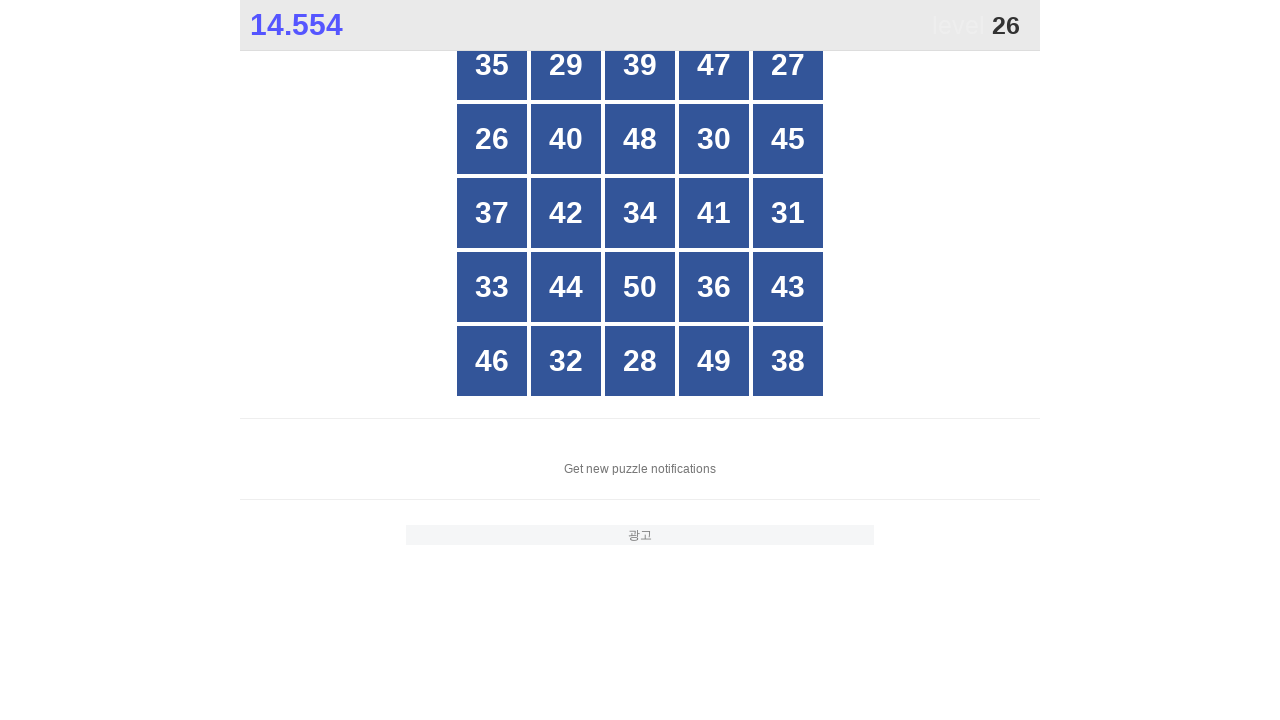

Clicked box number 26 at (492, 139) on .stage #grid div >> nth=5
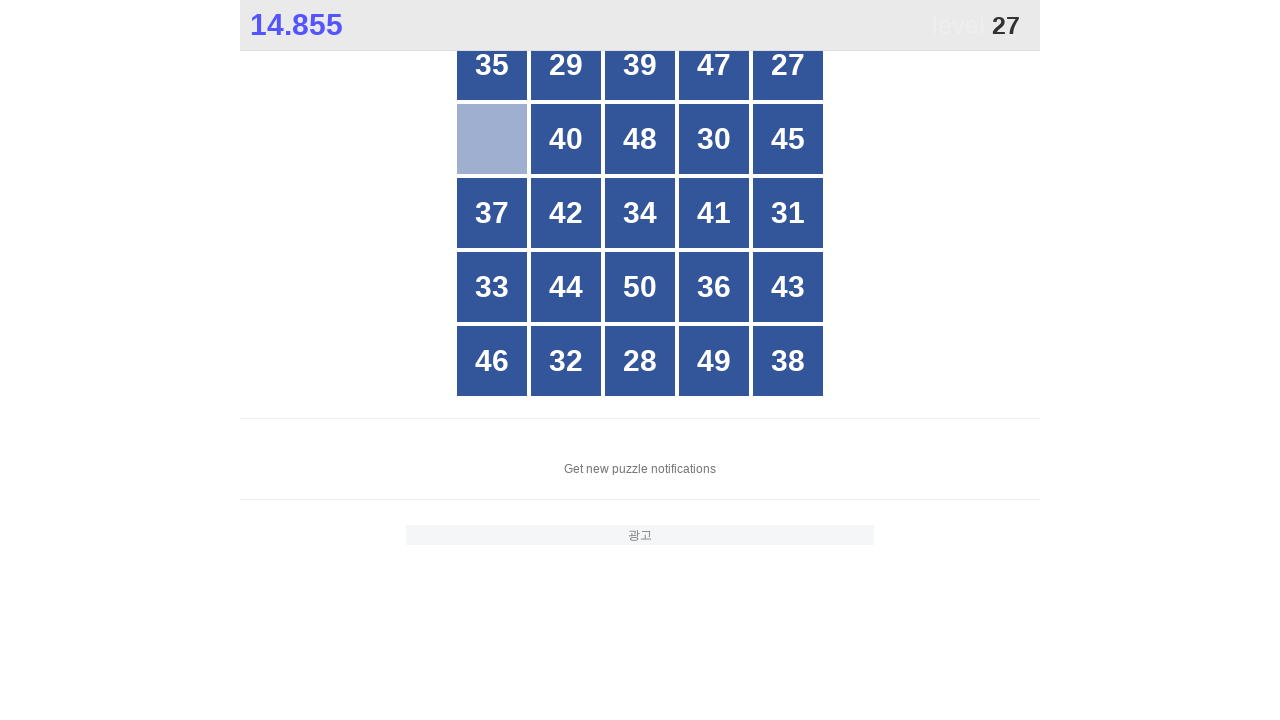

Waited for game to update after clicking 26
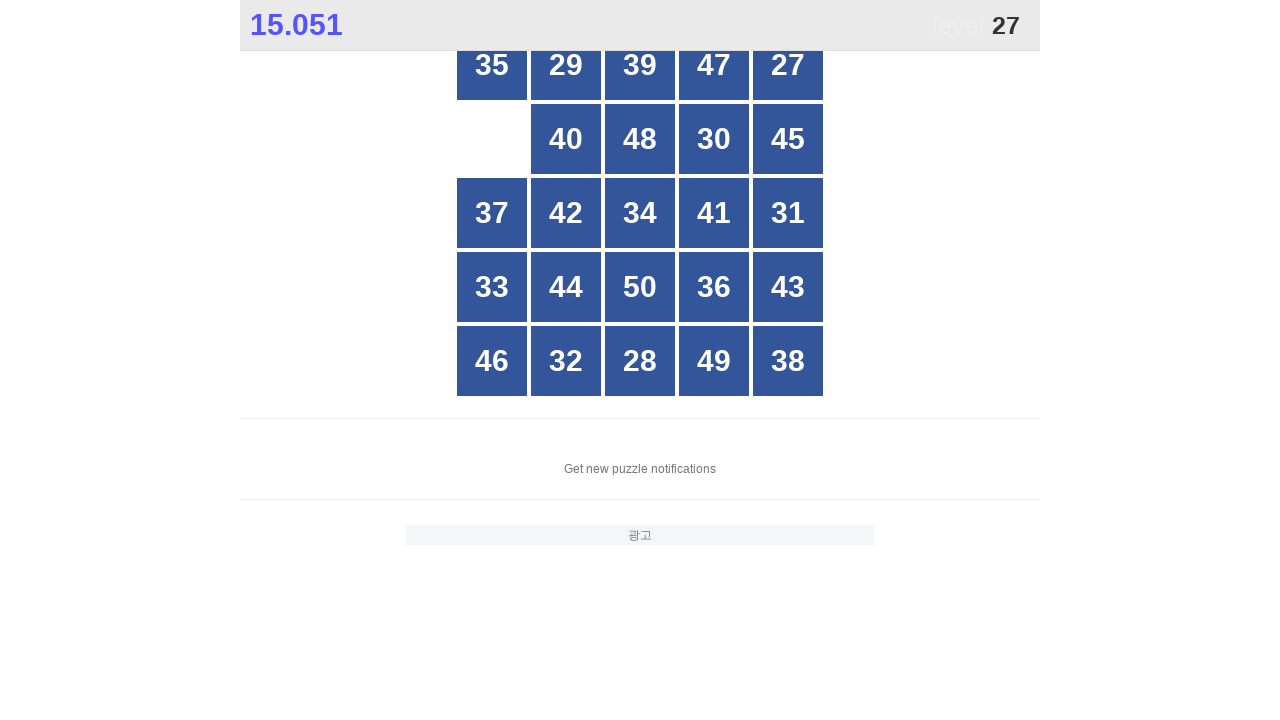

Clicked box number 27 at (788, 65) on .stage #grid div >> nth=4
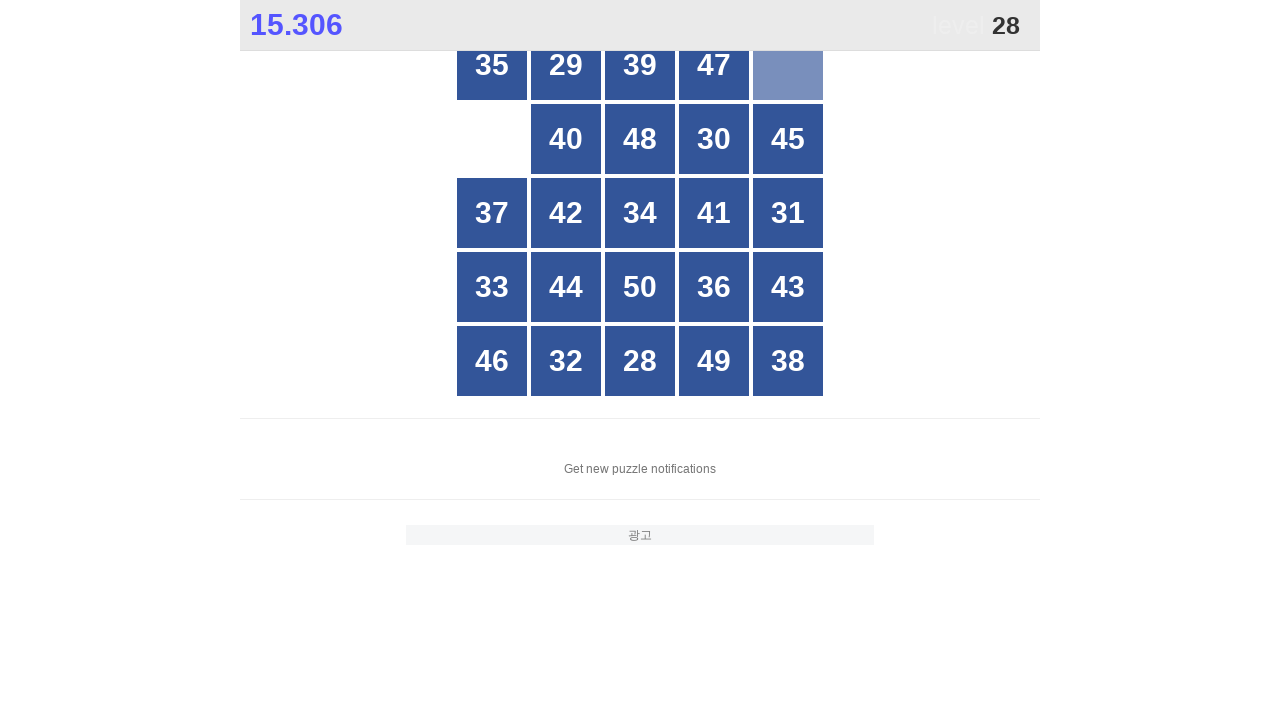

Waited for game to update after clicking 27
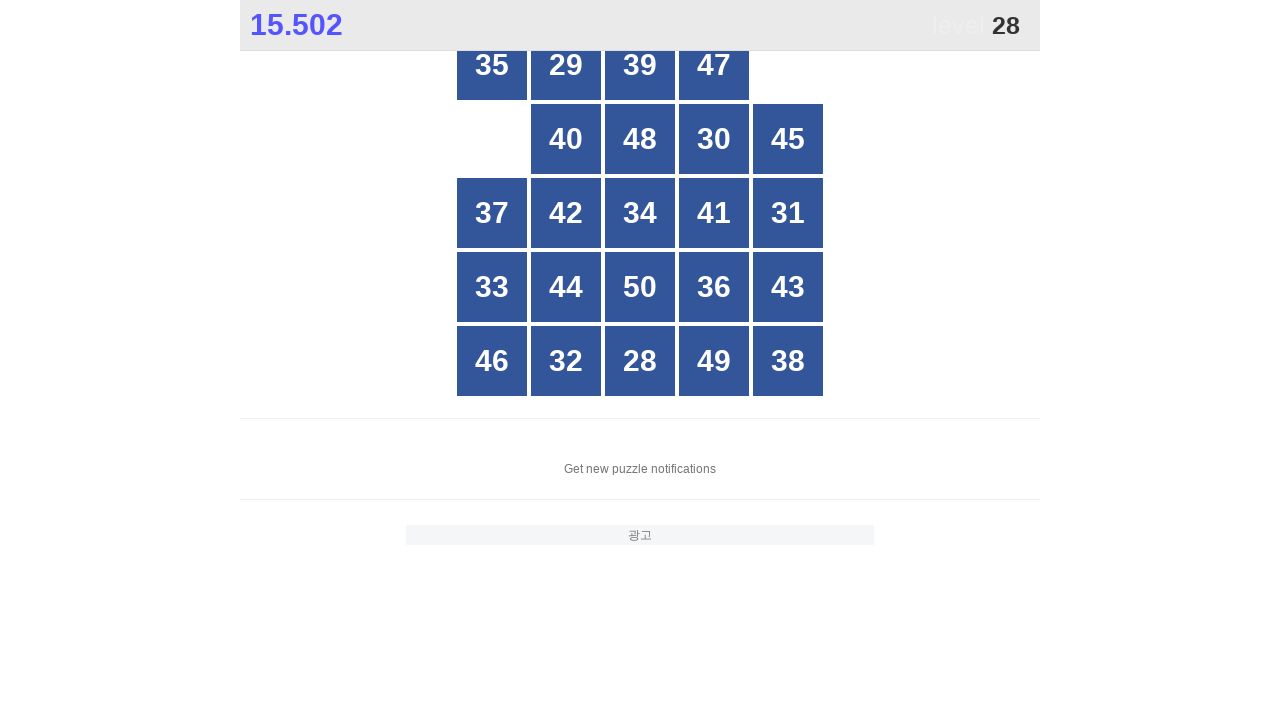

Clicked box number 28 at (640, 361) on .stage #grid div >> nth=22
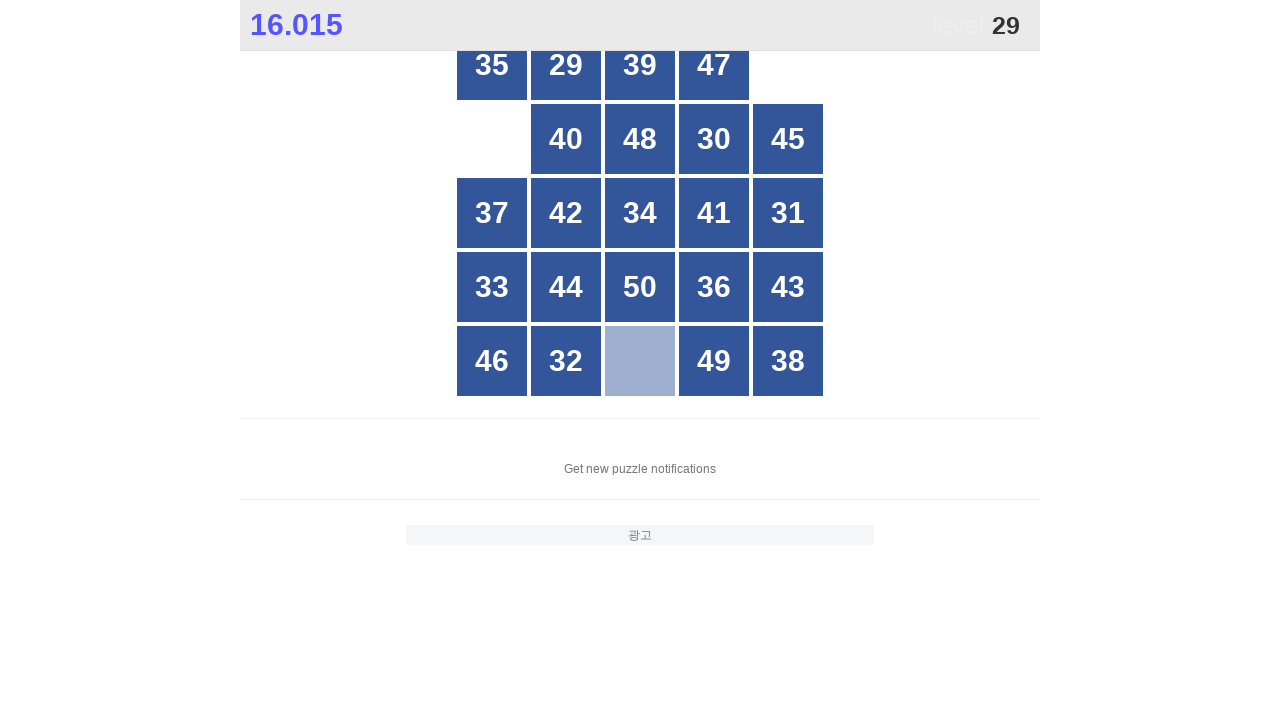

Waited for game to update after clicking 28
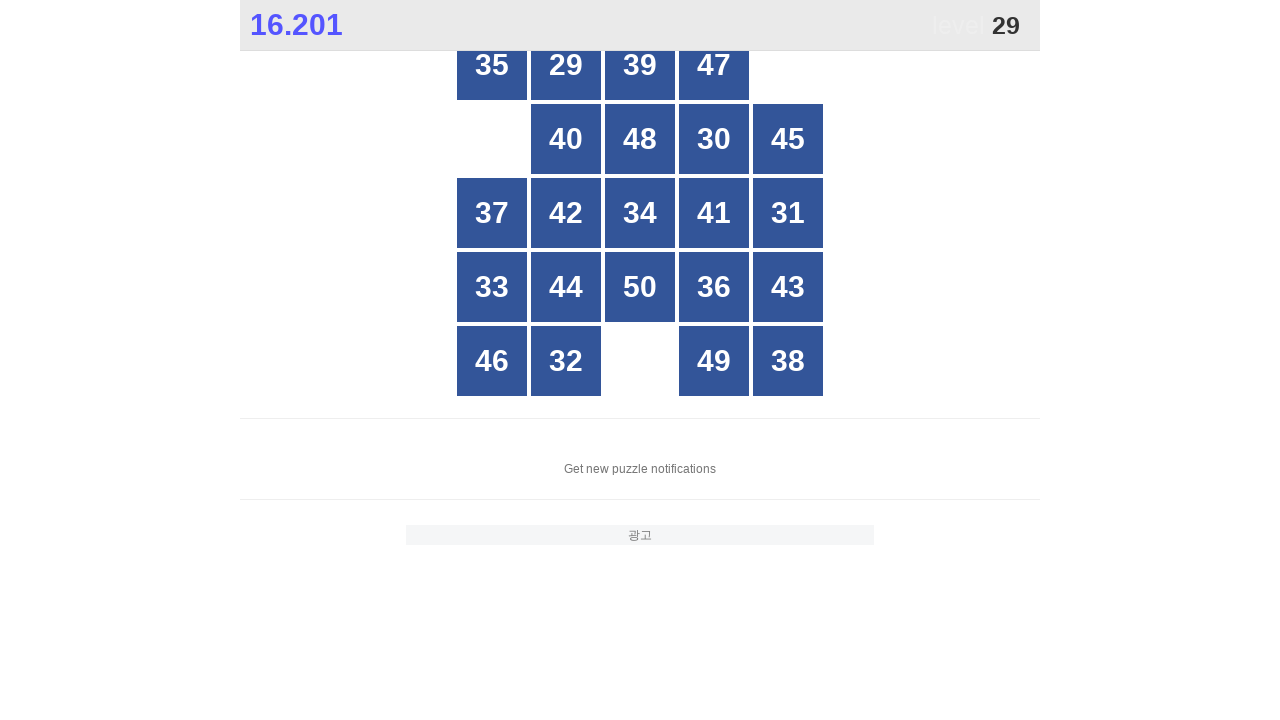

Clicked box number 29 at (566, 65) on .stage #grid div >> nth=1
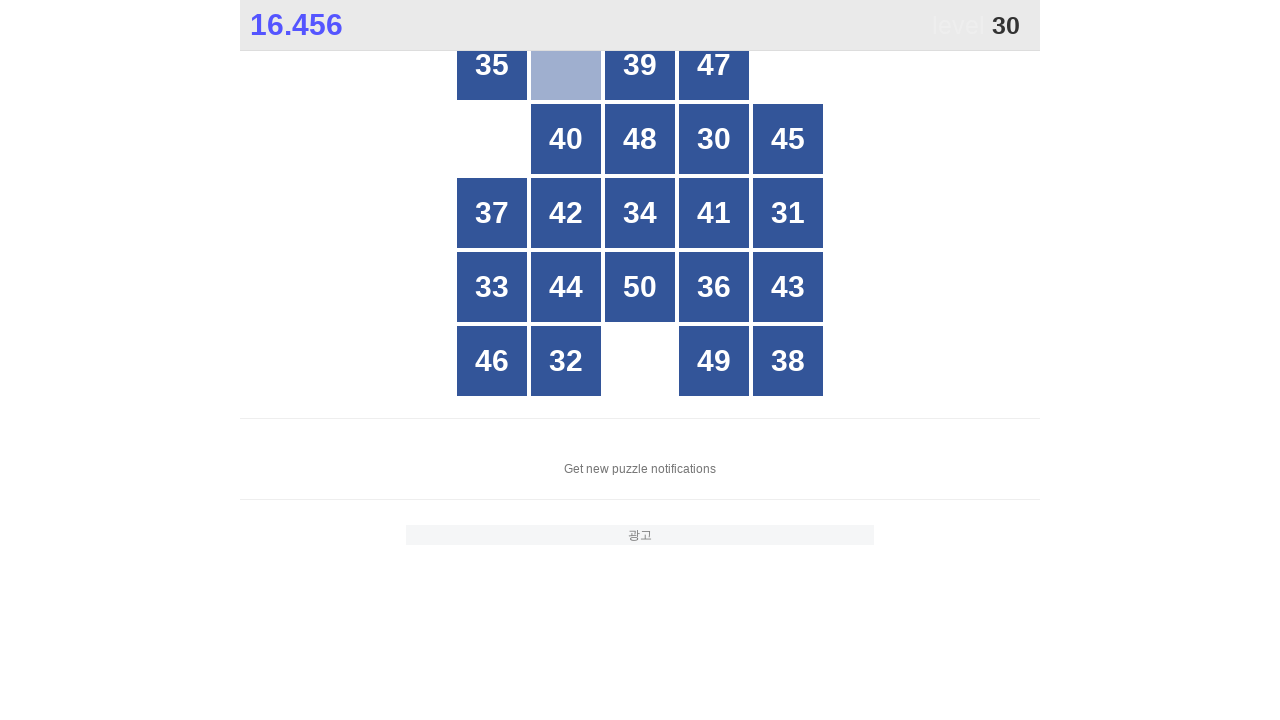

Waited for game to update after clicking 29
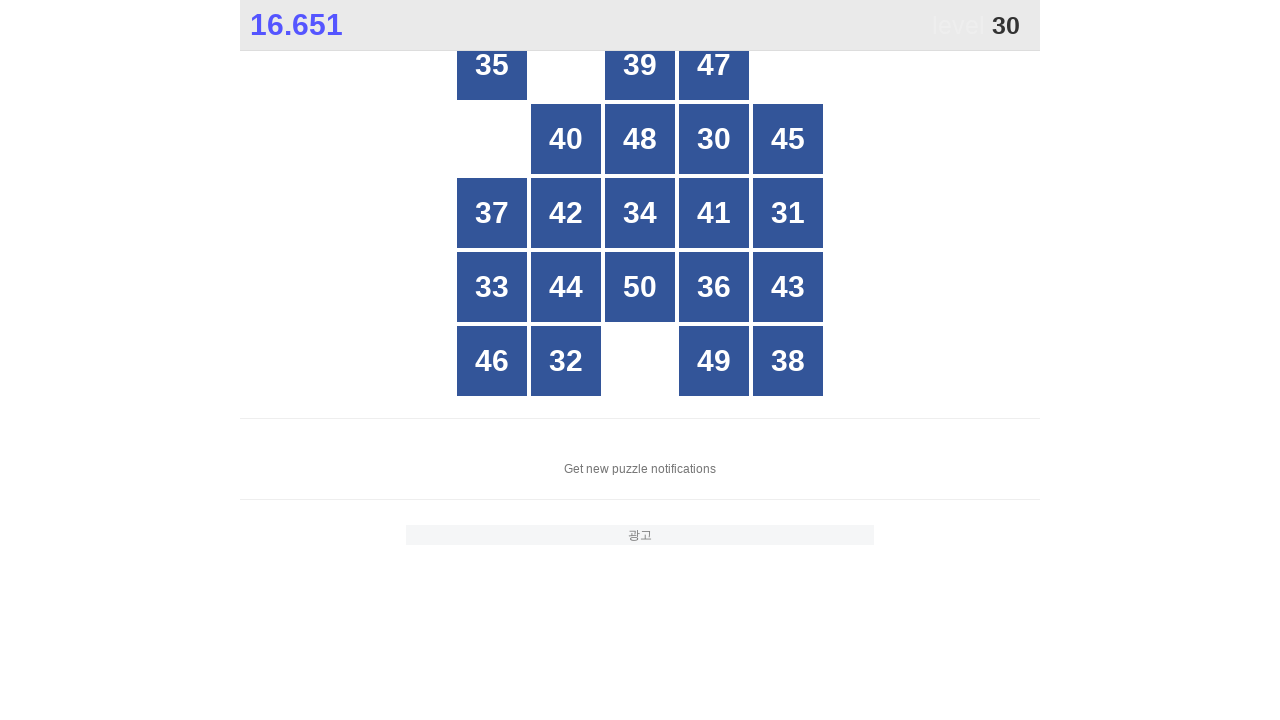

Clicked box number 30 at (714, 139) on .stage #grid div >> nth=8
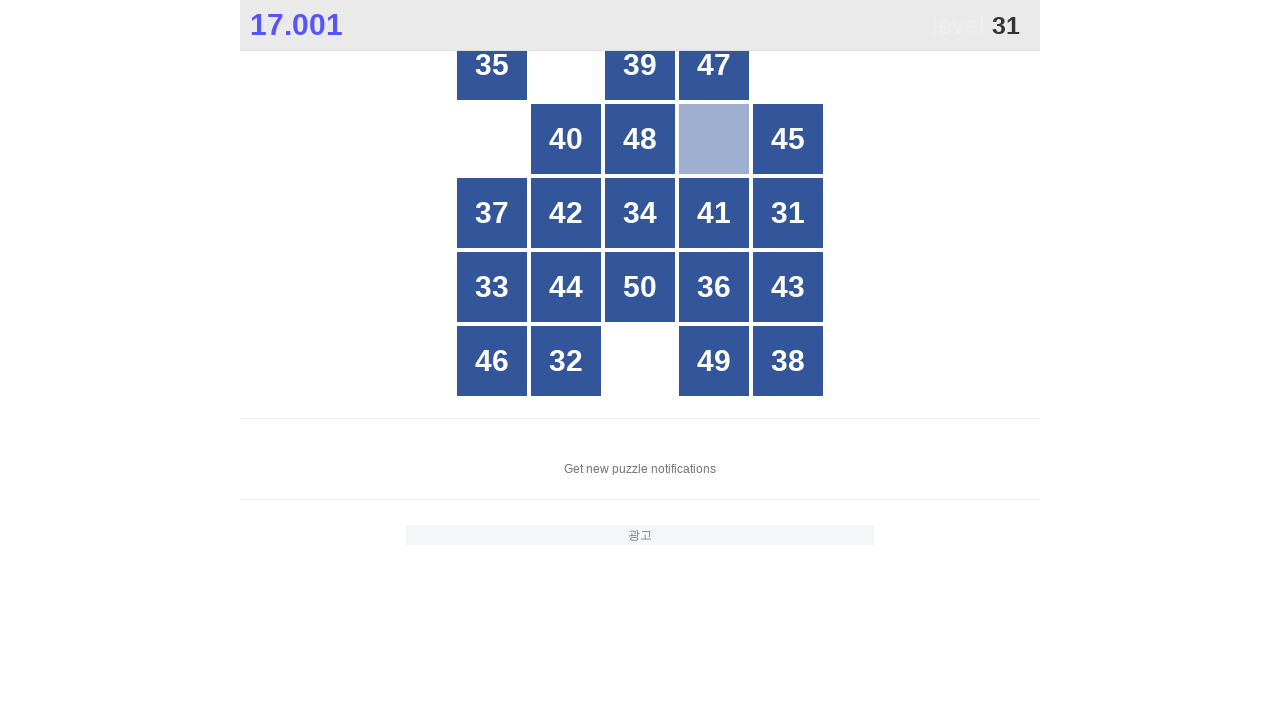

Waited for game to update after clicking 30
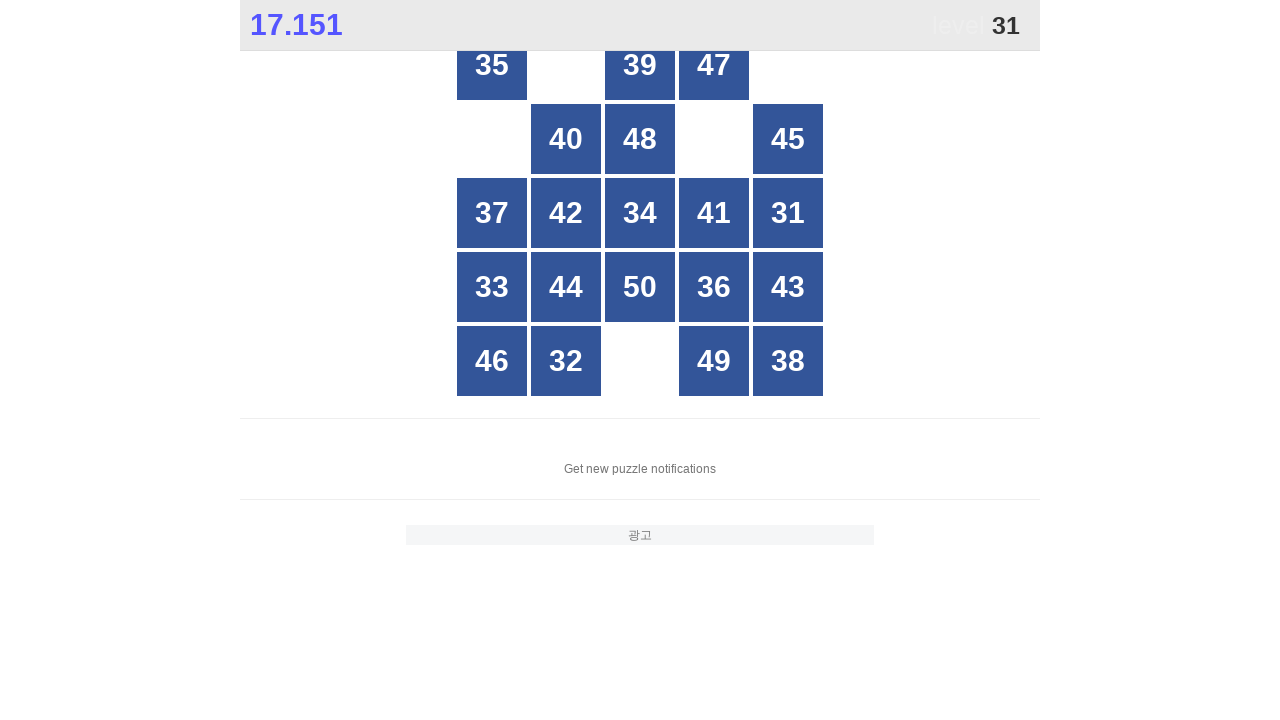

Clicked box number 31 at (788, 213) on .stage #grid div >> nth=14
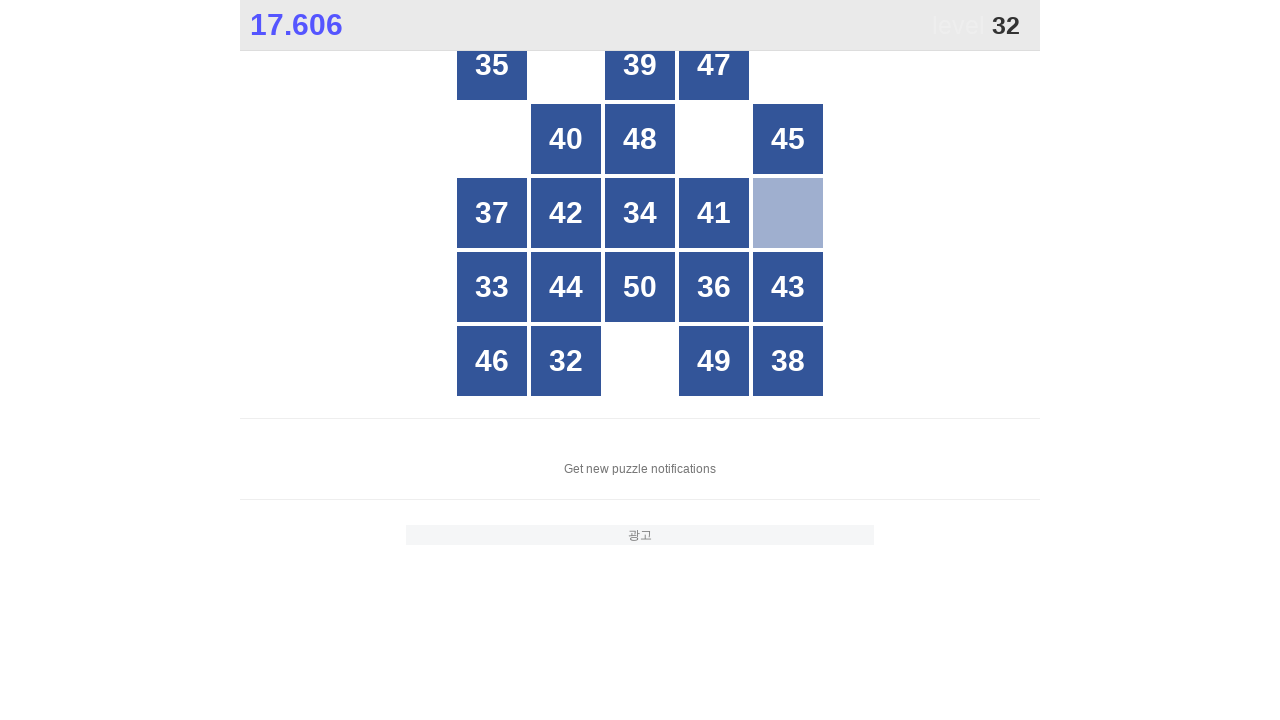

Waited for game to update after clicking 31
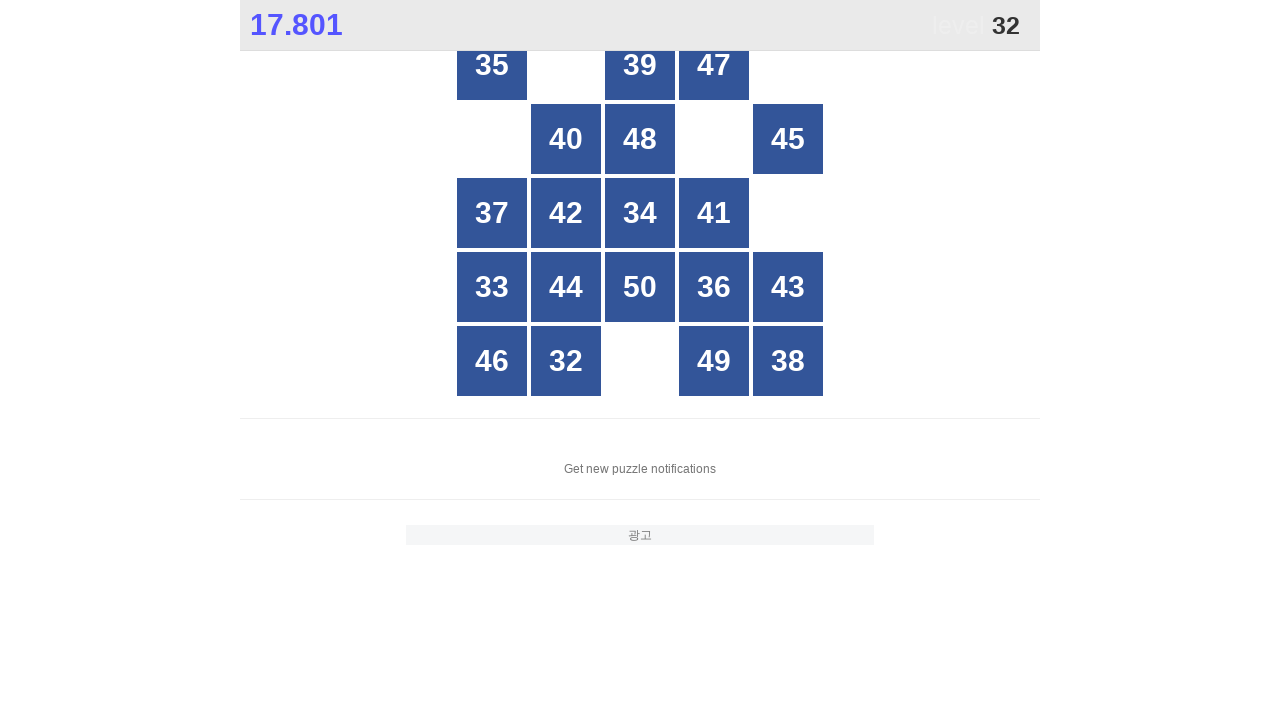

Clicked box number 32 at (566, 361) on .stage #grid div >> nth=21
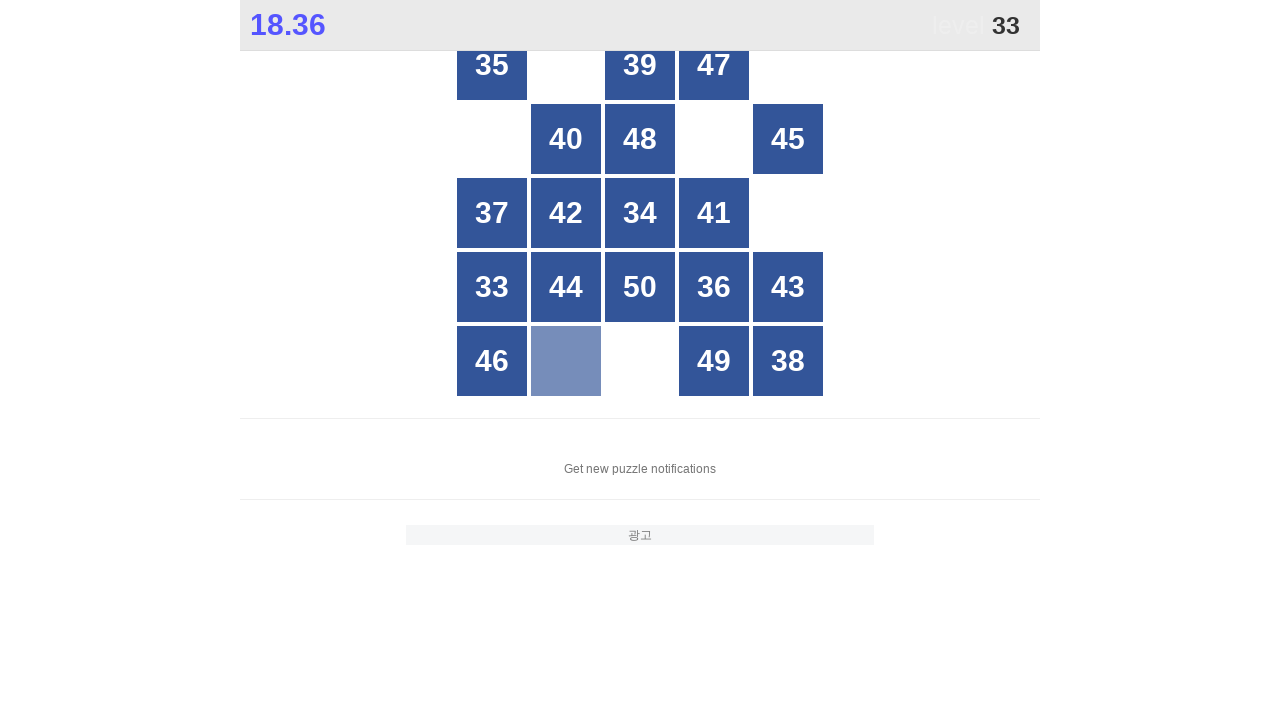

Waited for game to update after clicking 32
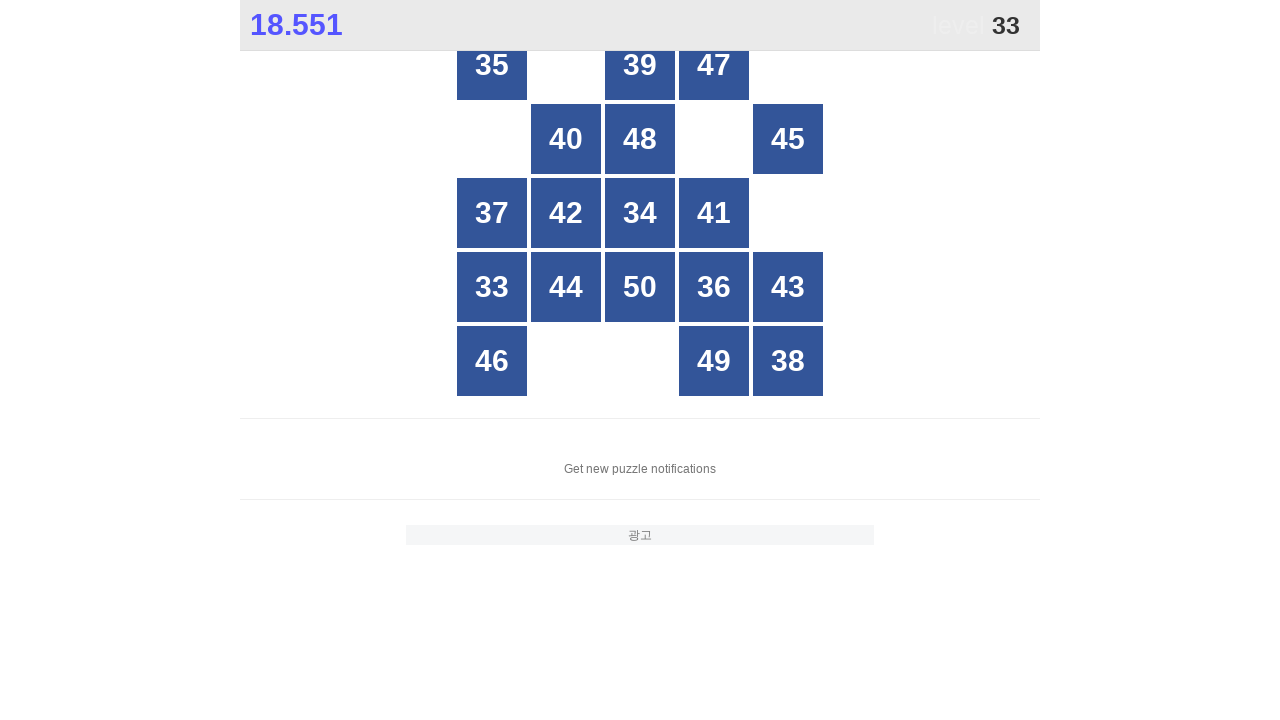

Clicked box number 33 at (492, 287) on .stage #grid div >> nth=15
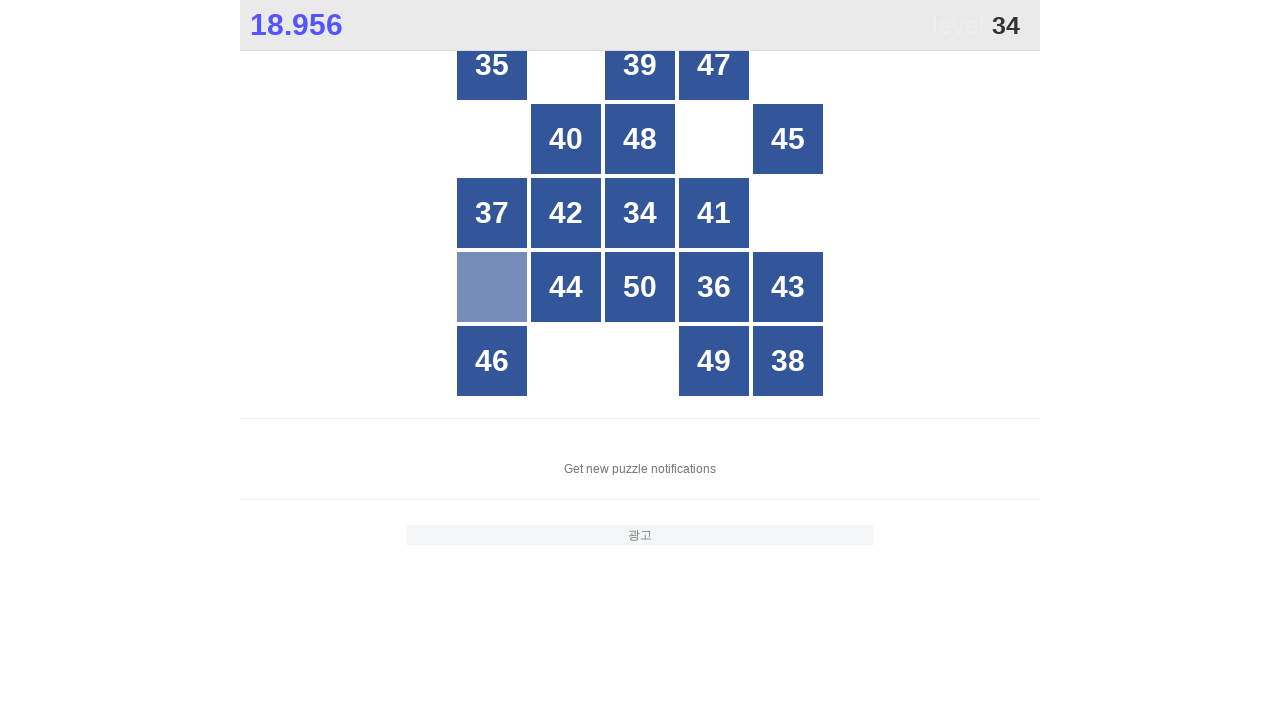

Waited for game to update after clicking 33
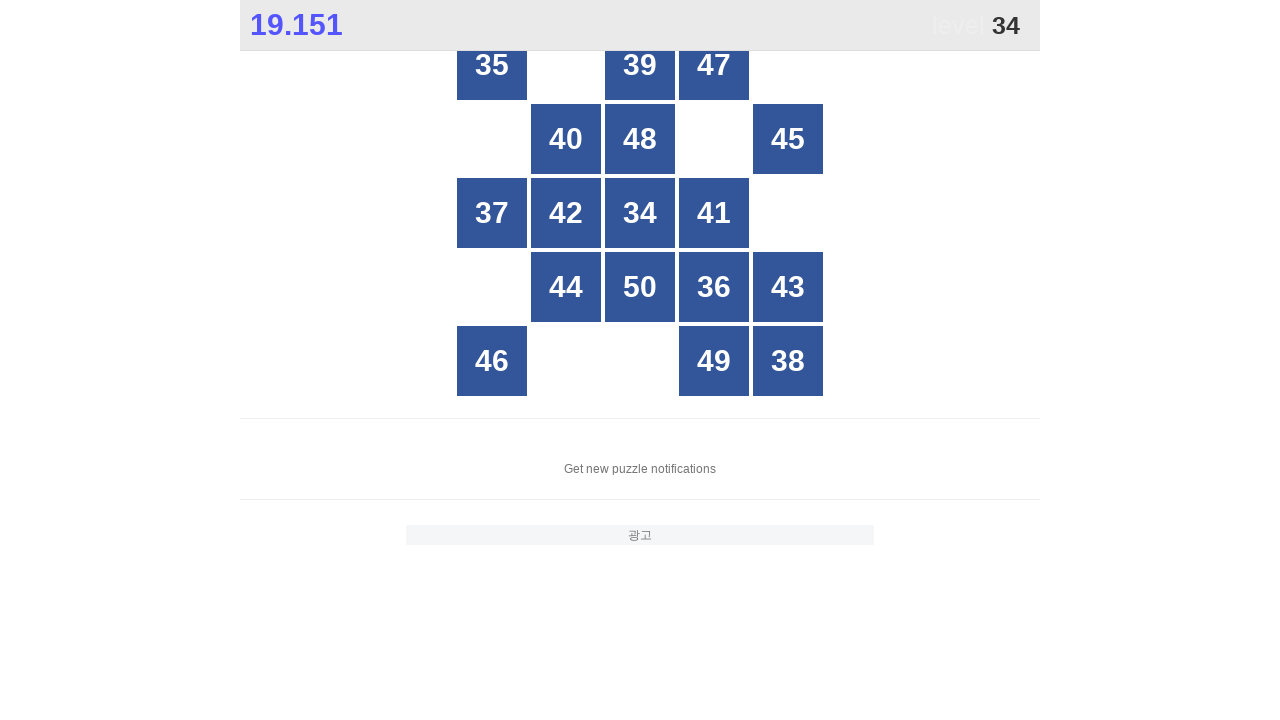

Clicked box number 34 at (640, 213) on .stage #grid div >> nth=12
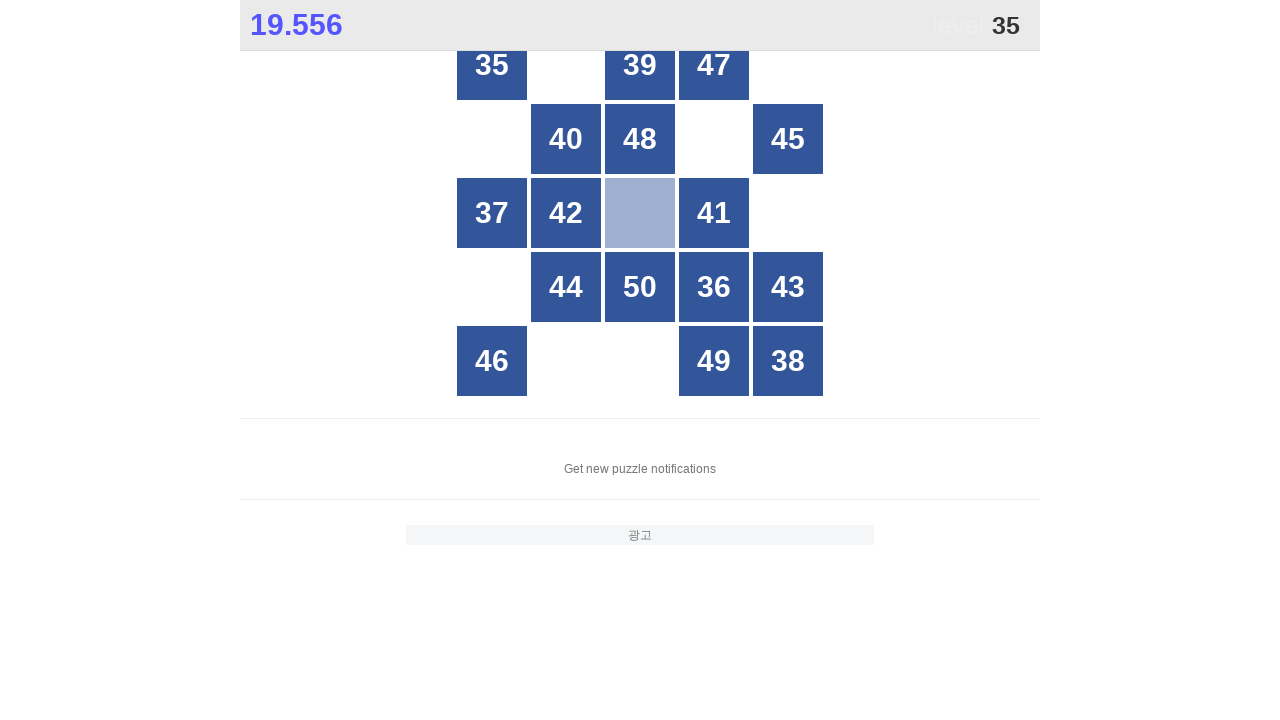

Waited for game to update after clicking 34
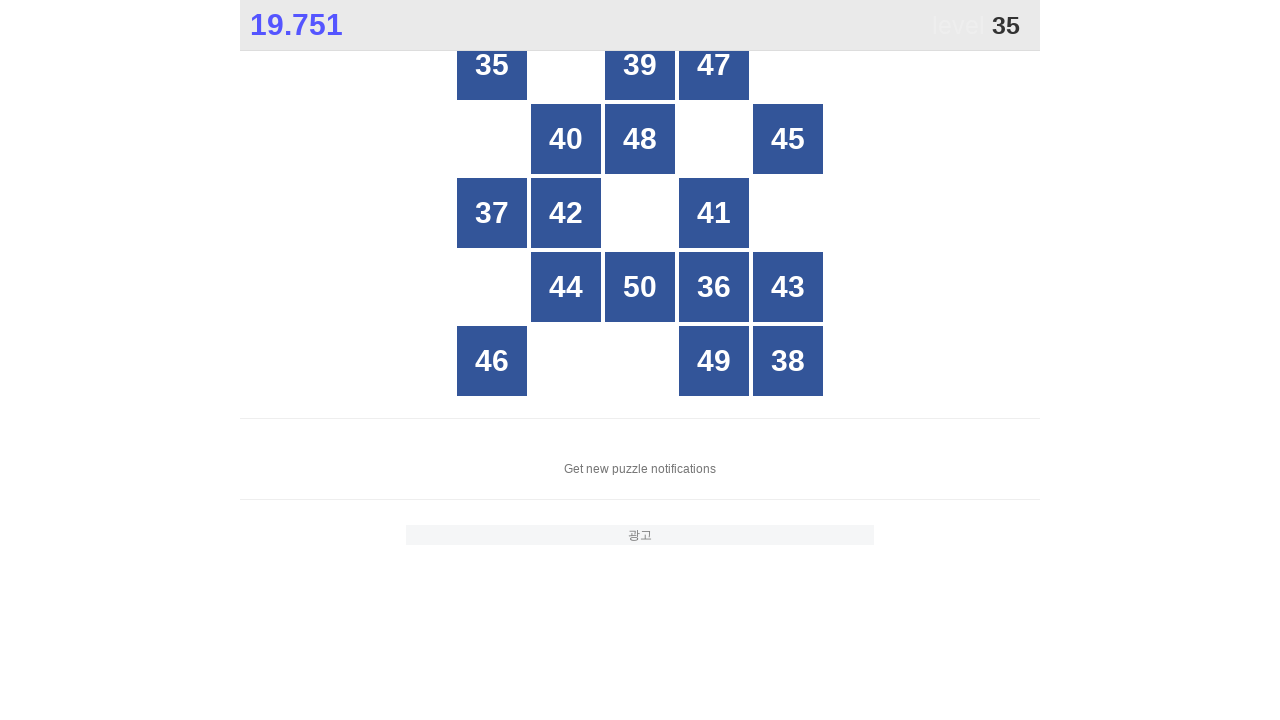

Clicked box number 35 at (492, 65) on .stage #grid div >> nth=0
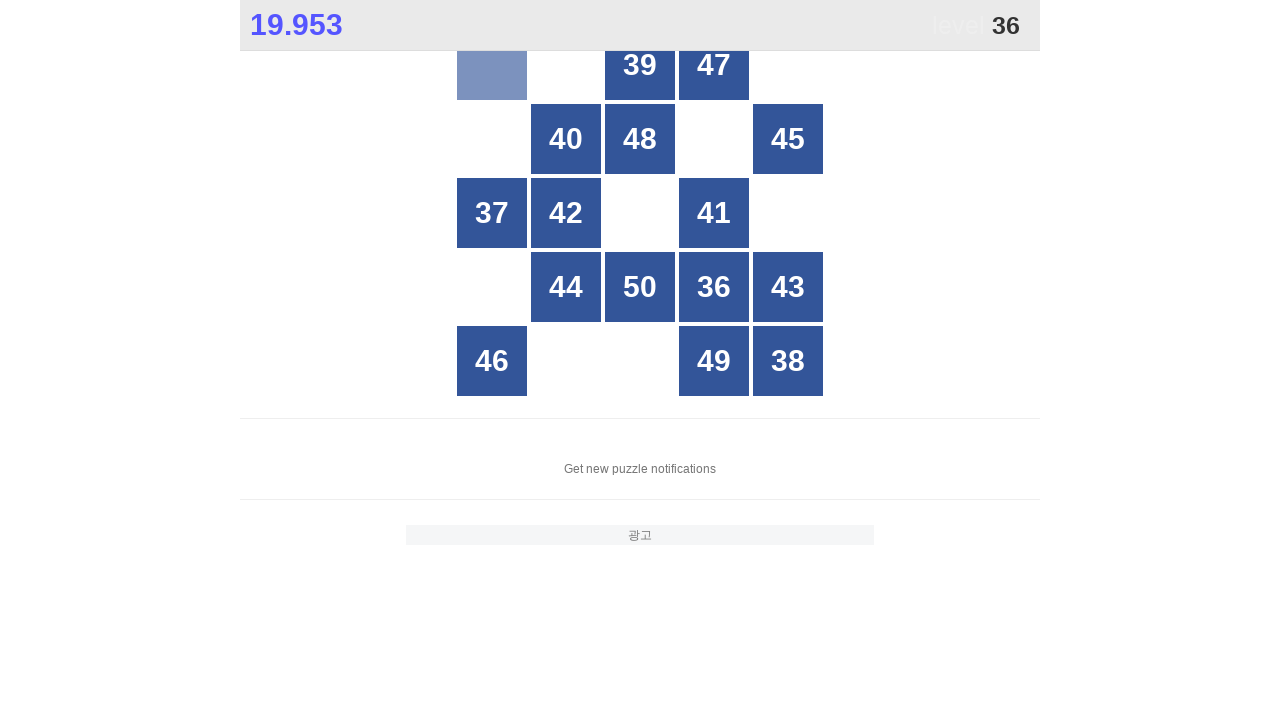

Waited for game to update after clicking 35
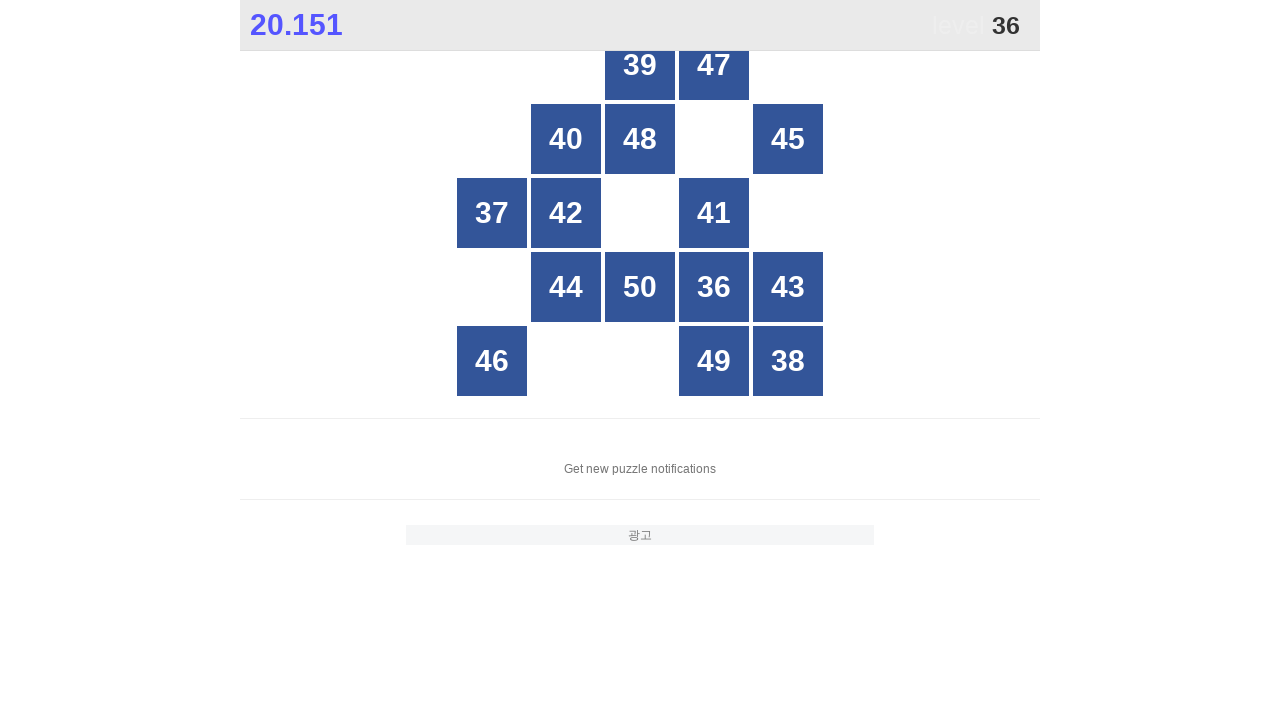

Clicked box number 36 at (714, 287) on .stage #grid div >> nth=18
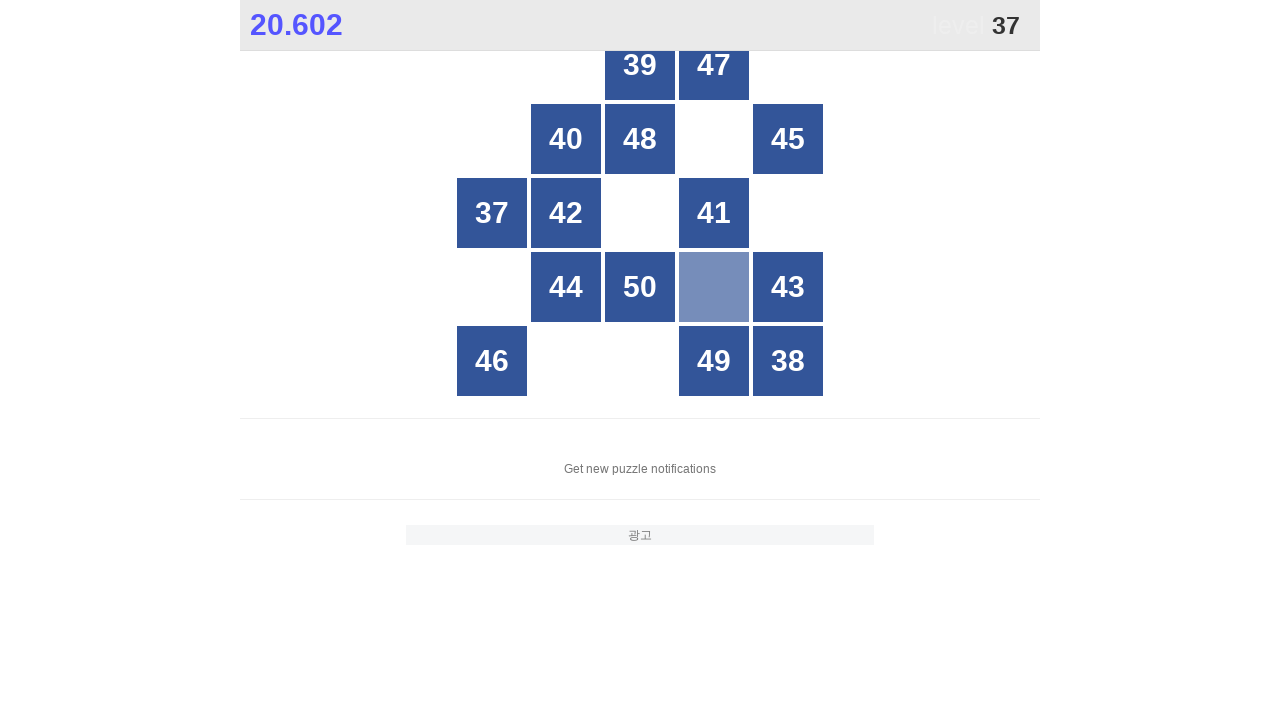

Waited for game to update after clicking 36
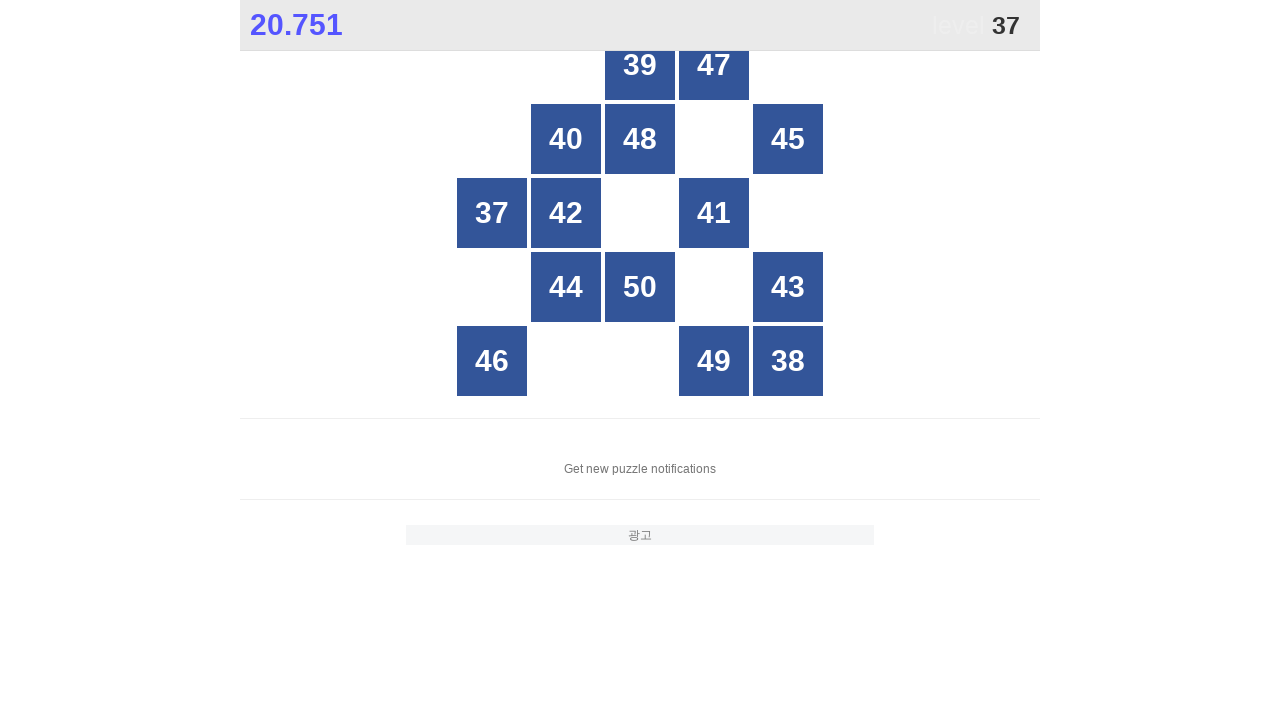

Clicked box number 37 at (492, 213) on .stage #grid div >> nth=10
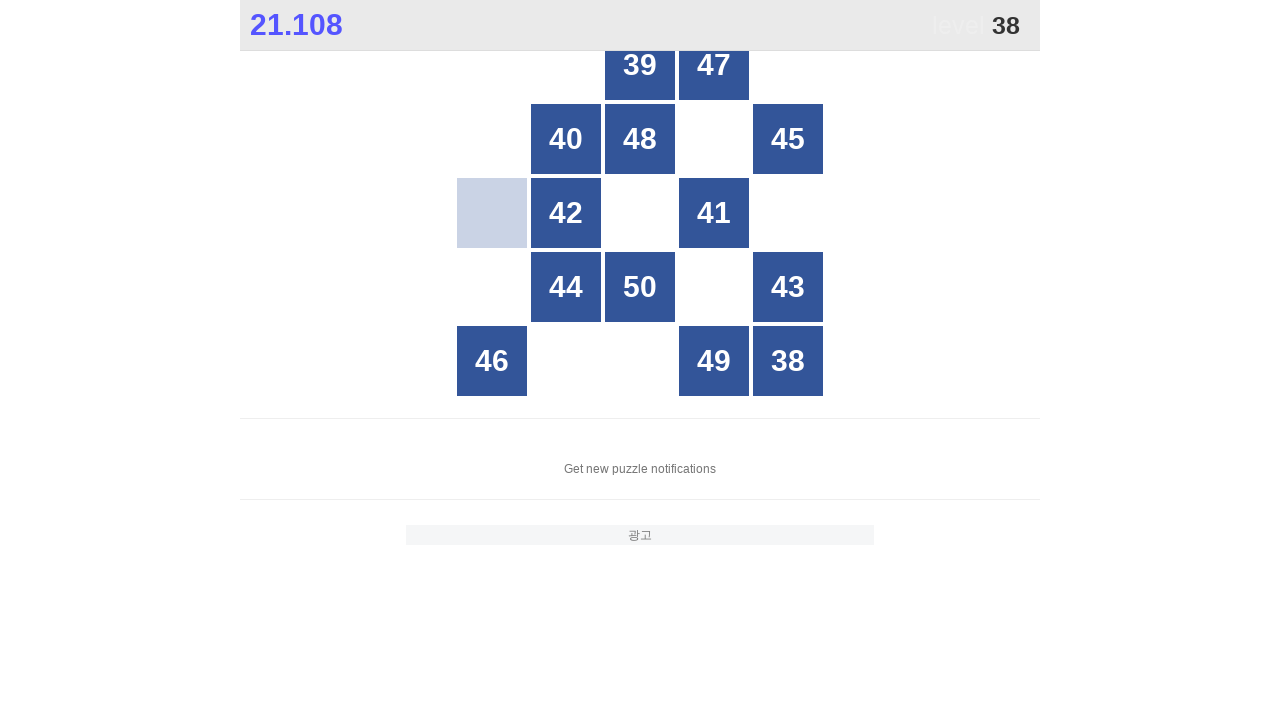

Waited for game to update after clicking 37
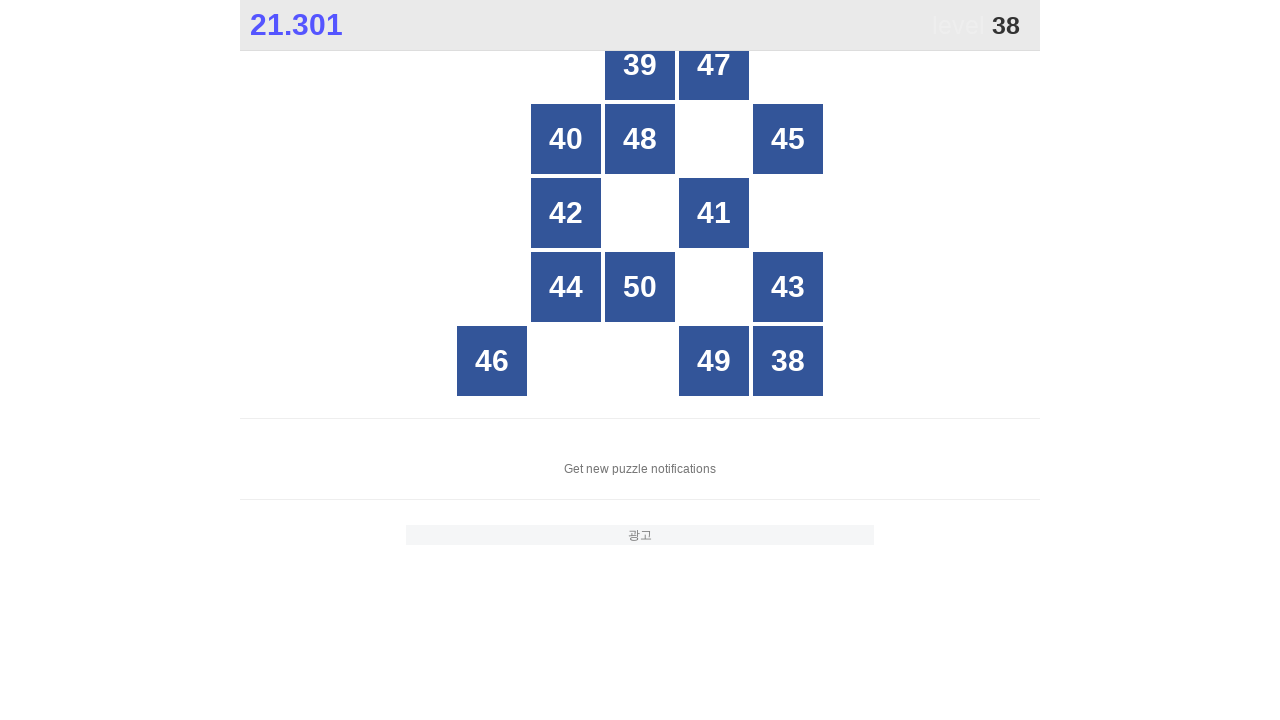

Clicked box number 38 at (788, 361) on .stage #grid div >> nth=24
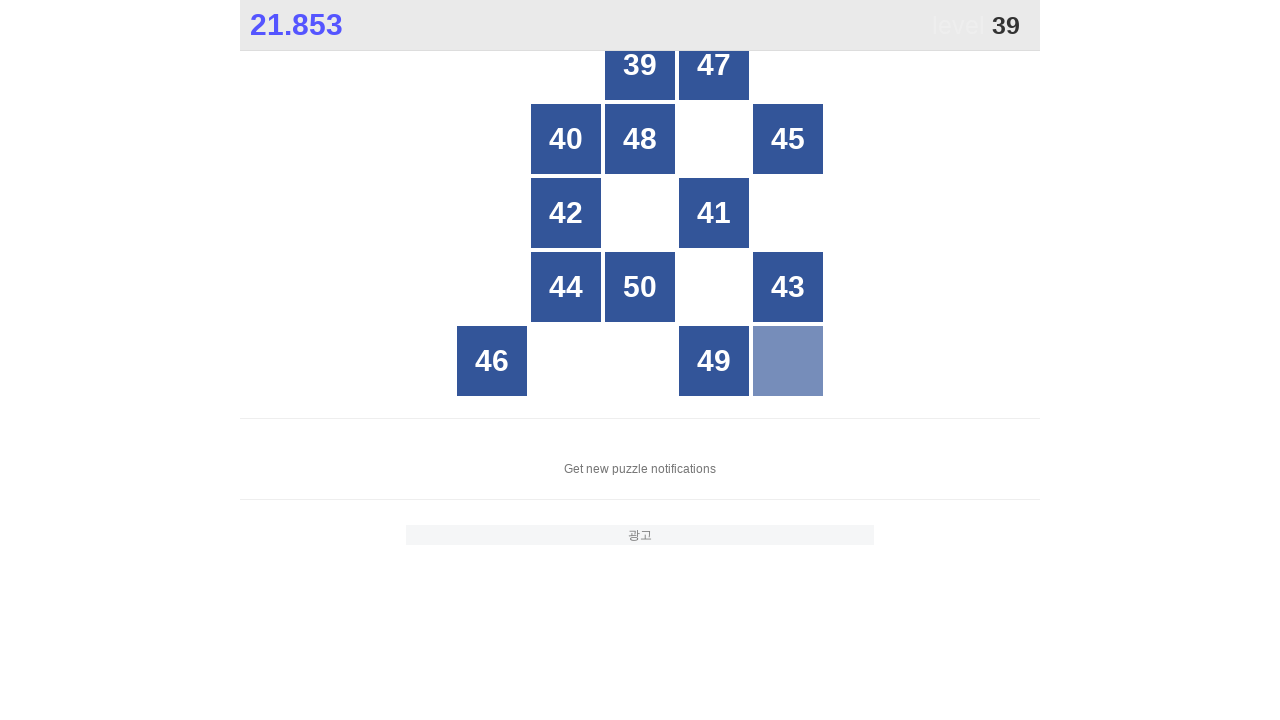

Waited for game to update after clicking 38
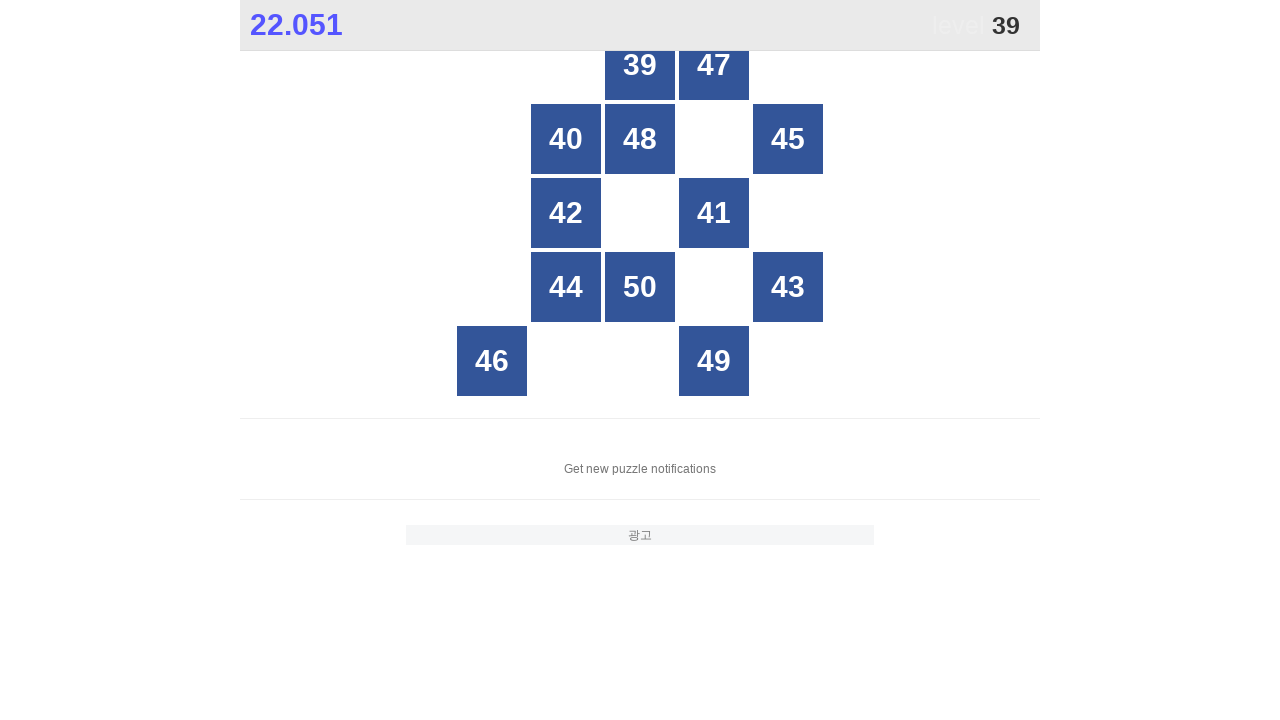

Clicked box number 39 at (640, 65) on .stage #grid div >> nth=2
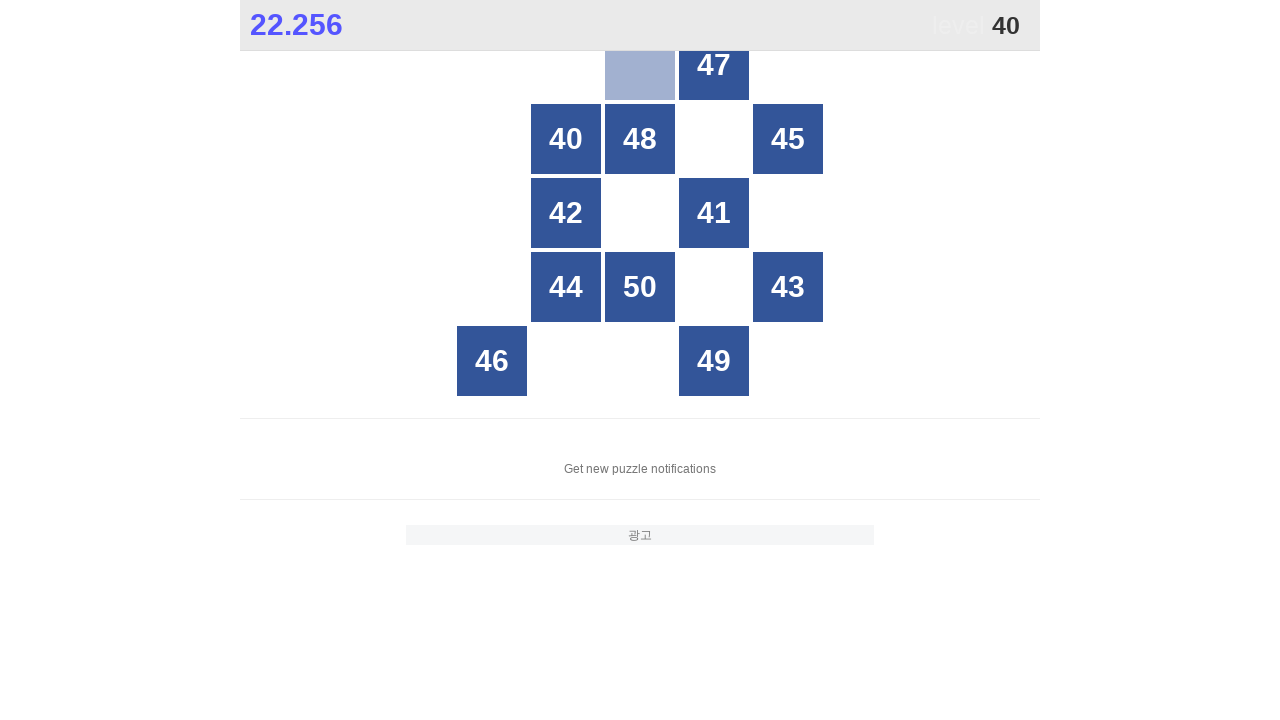

Waited for game to update after clicking 39
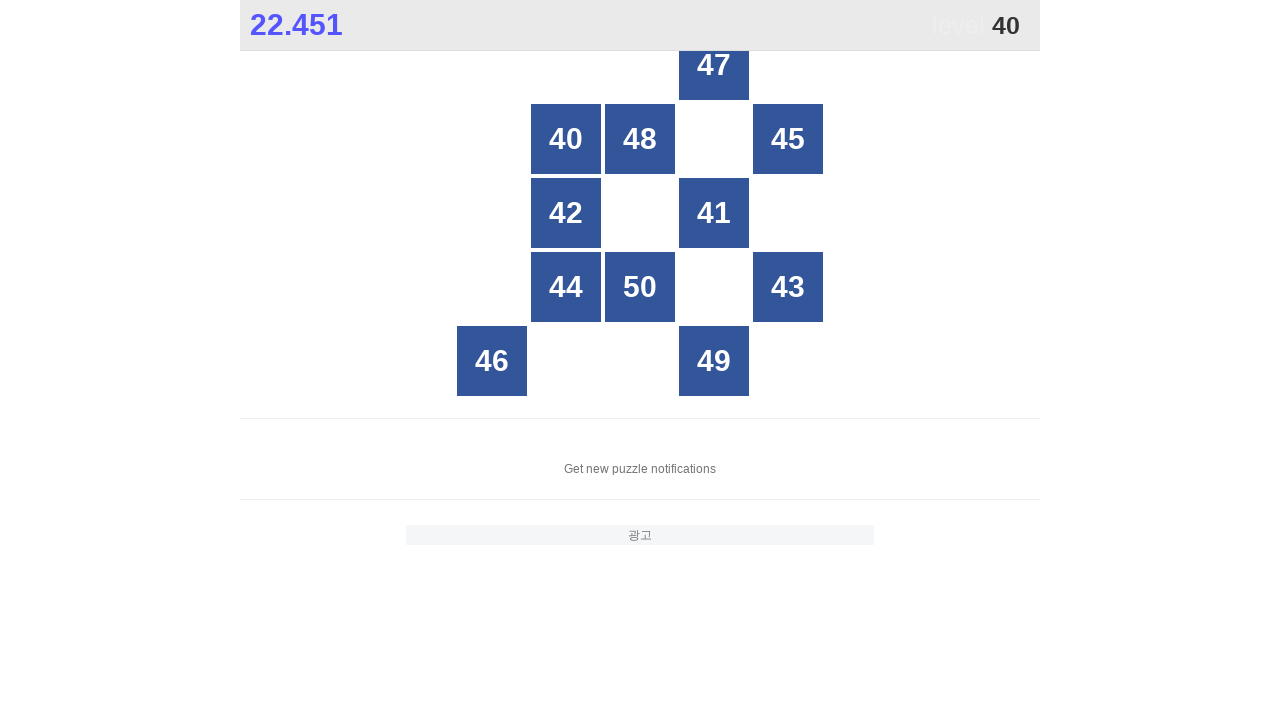

Clicked box number 40 at (566, 139) on .stage #grid div >> nth=6
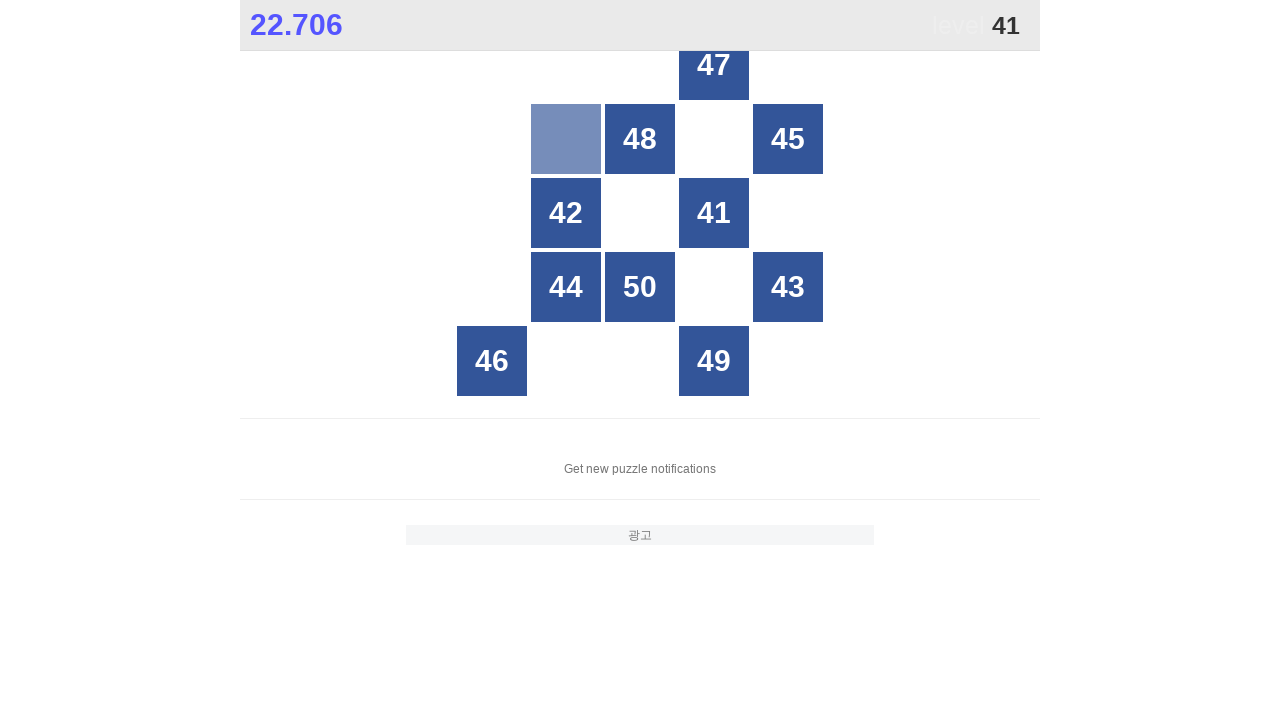

Waited for game to update after clicking 40
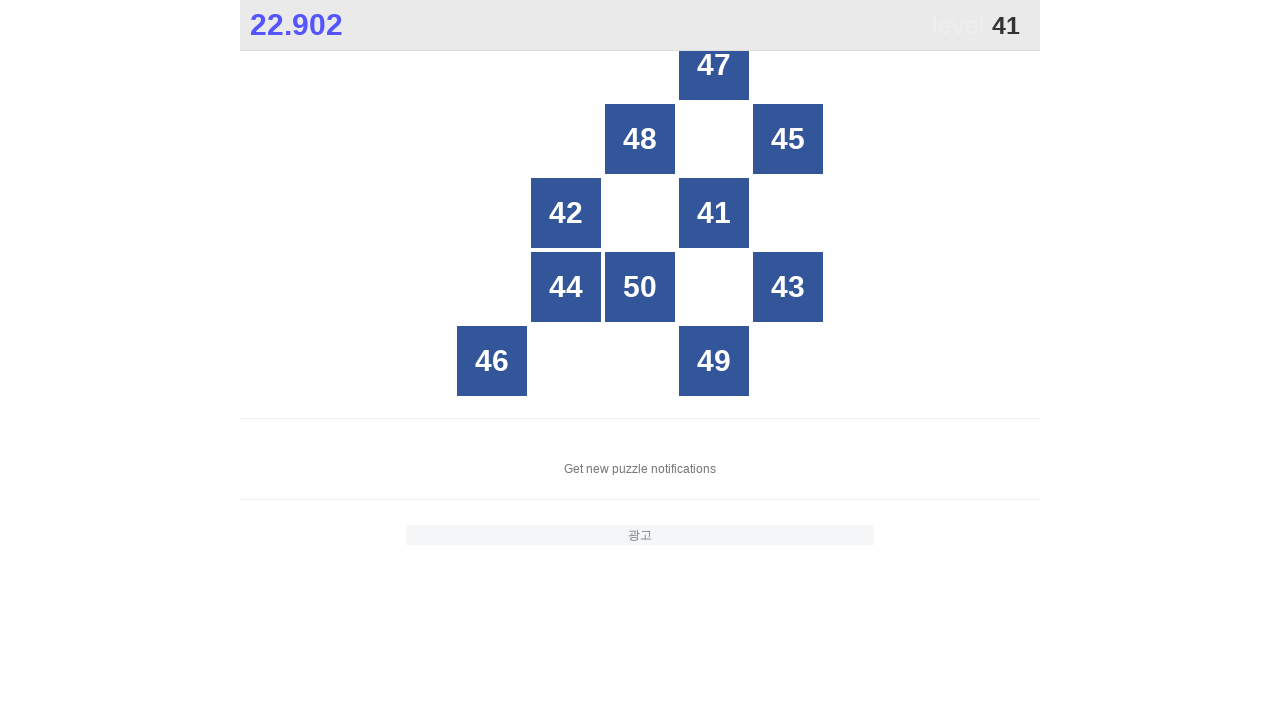

Clicked box number 41 at (714, 213) on .stage #grid div >> nth=13
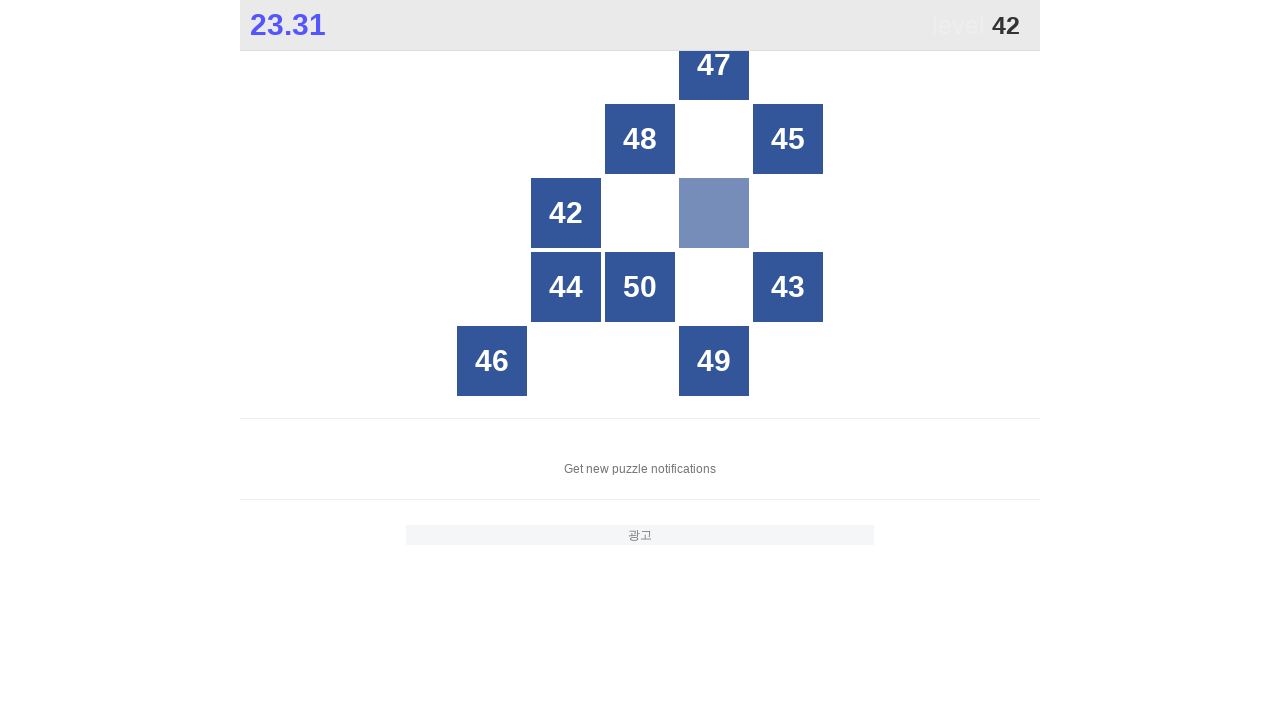

Waited for game to update after clicking 41
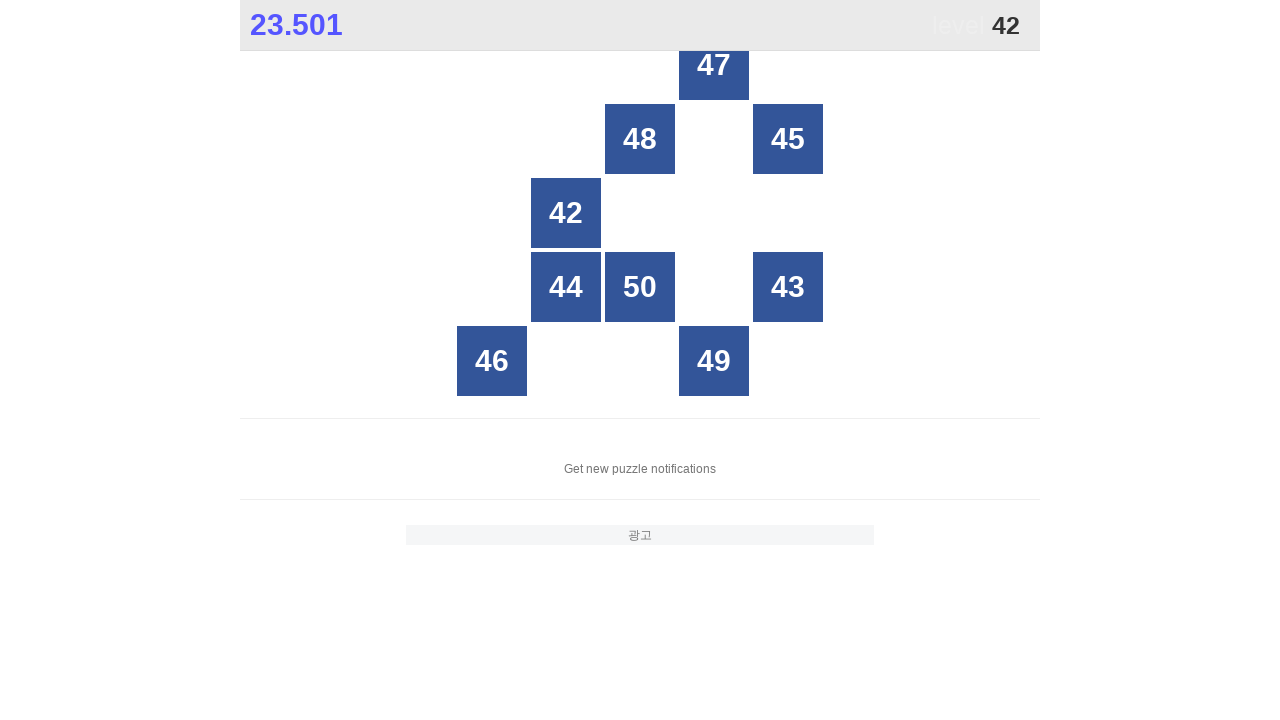

Clicked box number 42 at (566, 213) on .stage #grid div >> nth=11
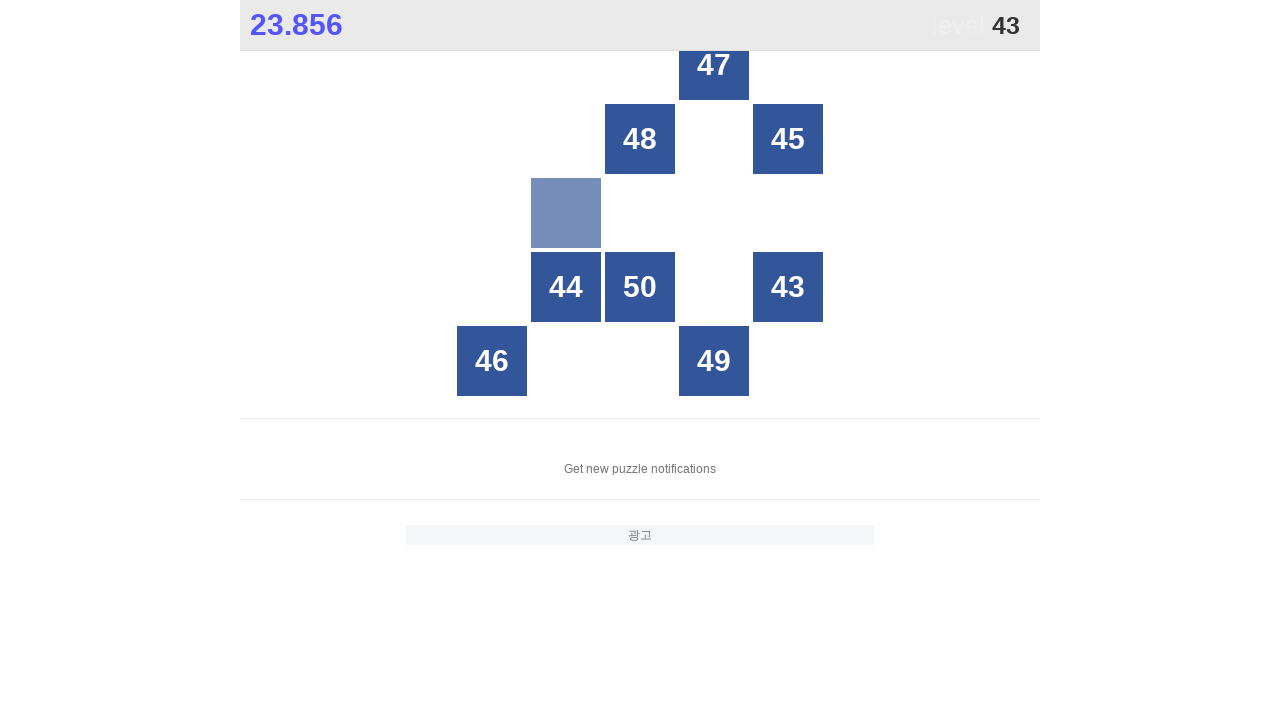

Waited for game to update after clicking 42
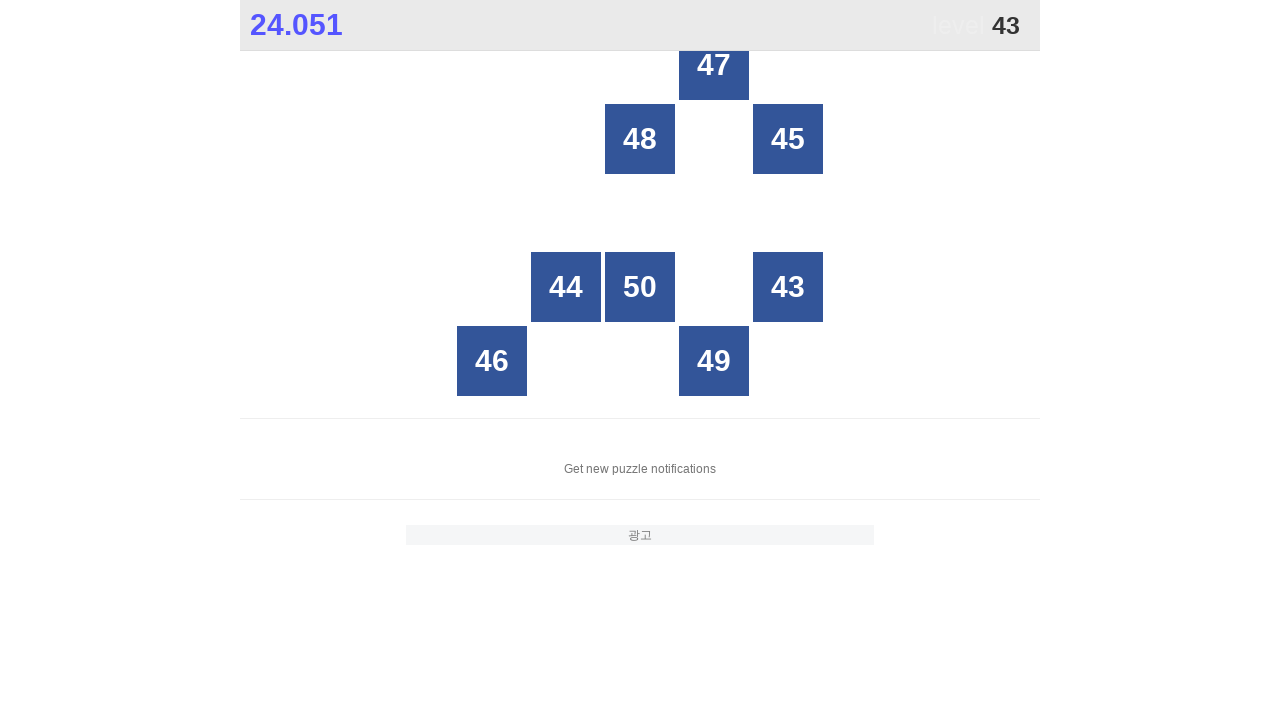

Clicked box number 43 at (788, 287) on .stage #grid div >> nth=19
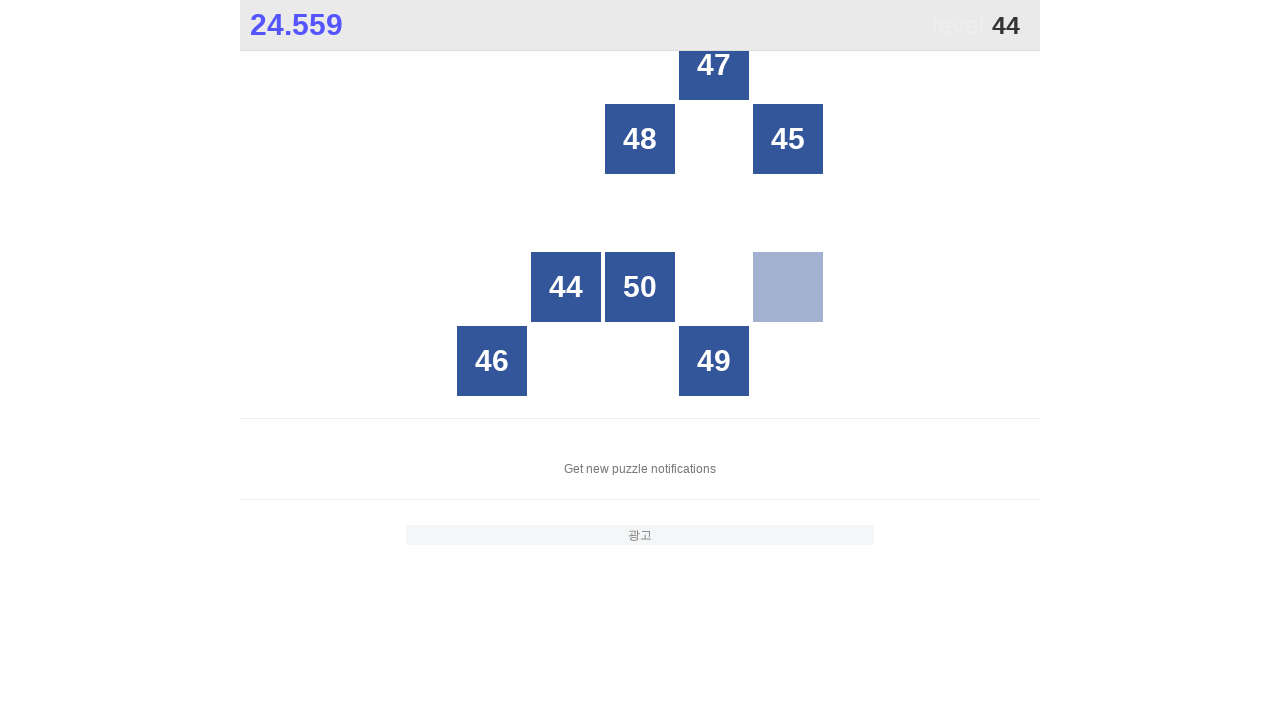

Waited for game to update after clicking 43
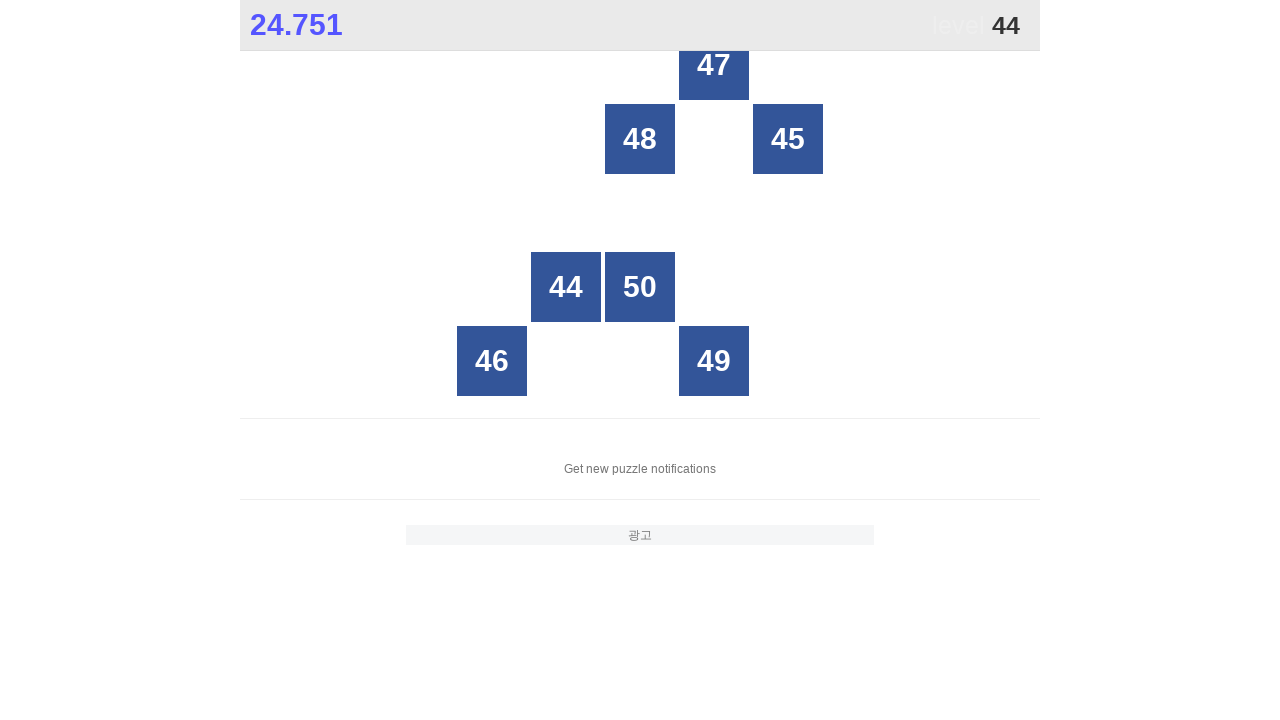

Clicked box number 44 at (566, 287) on .stage #grid div >> nth=16
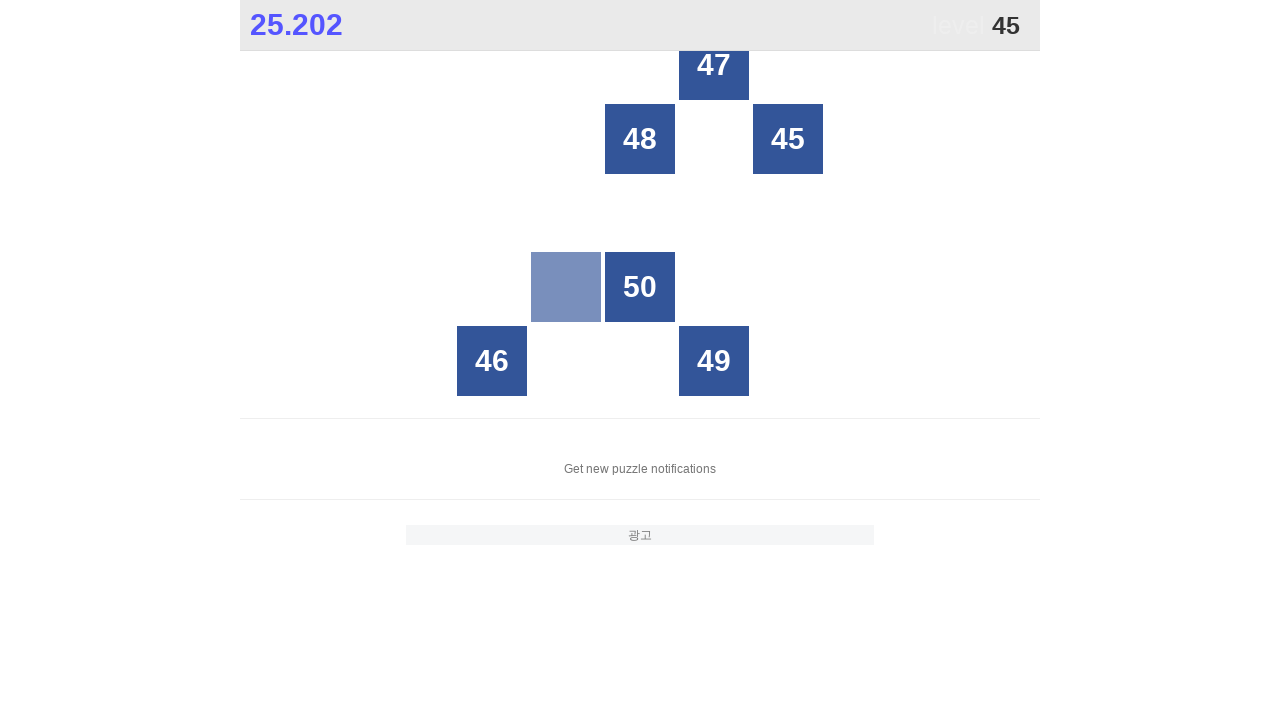

Waited for game to update after clicking 44
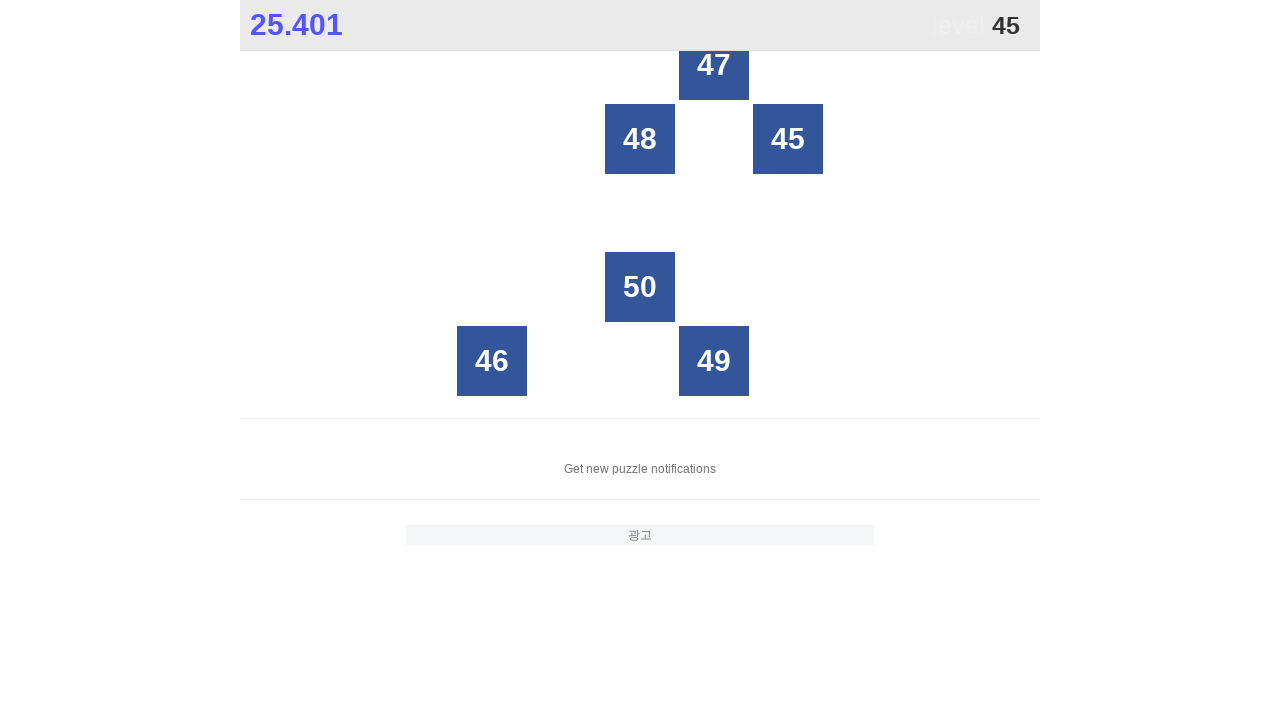

Clicked box number 45 at (788, 139) on .stage #grid div >> nth=9
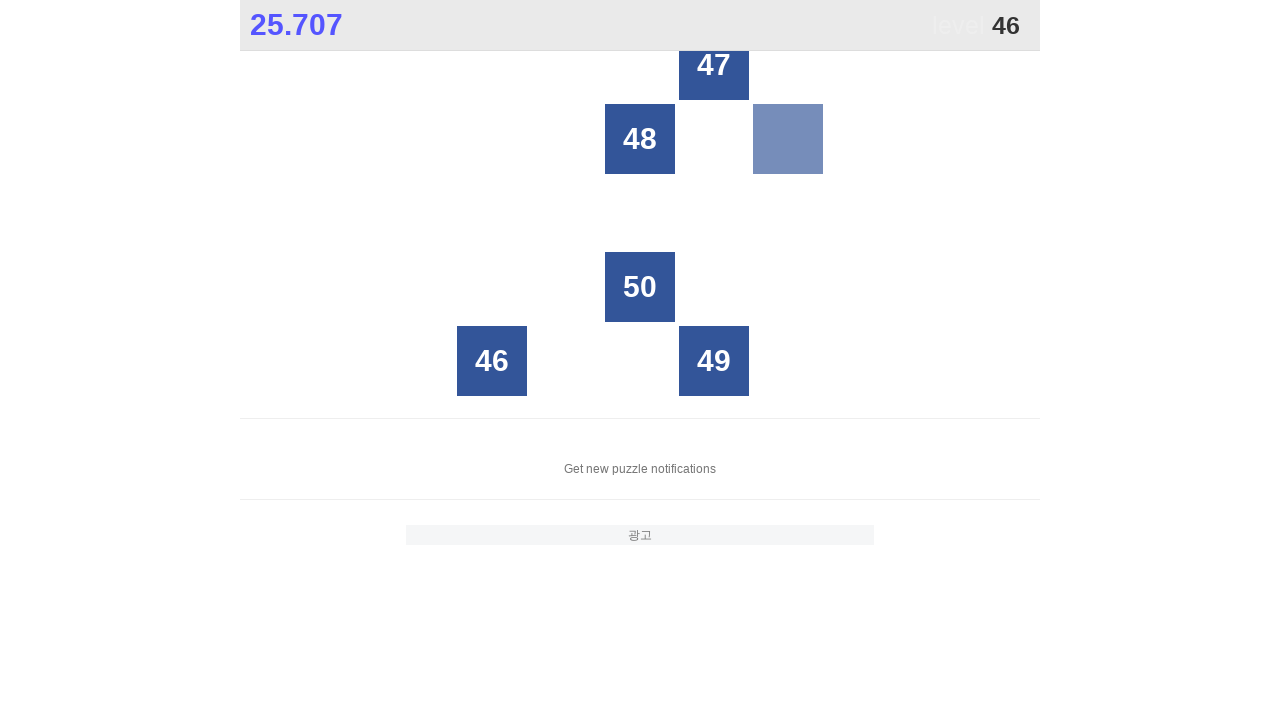

Waited for game to update after clicking 45
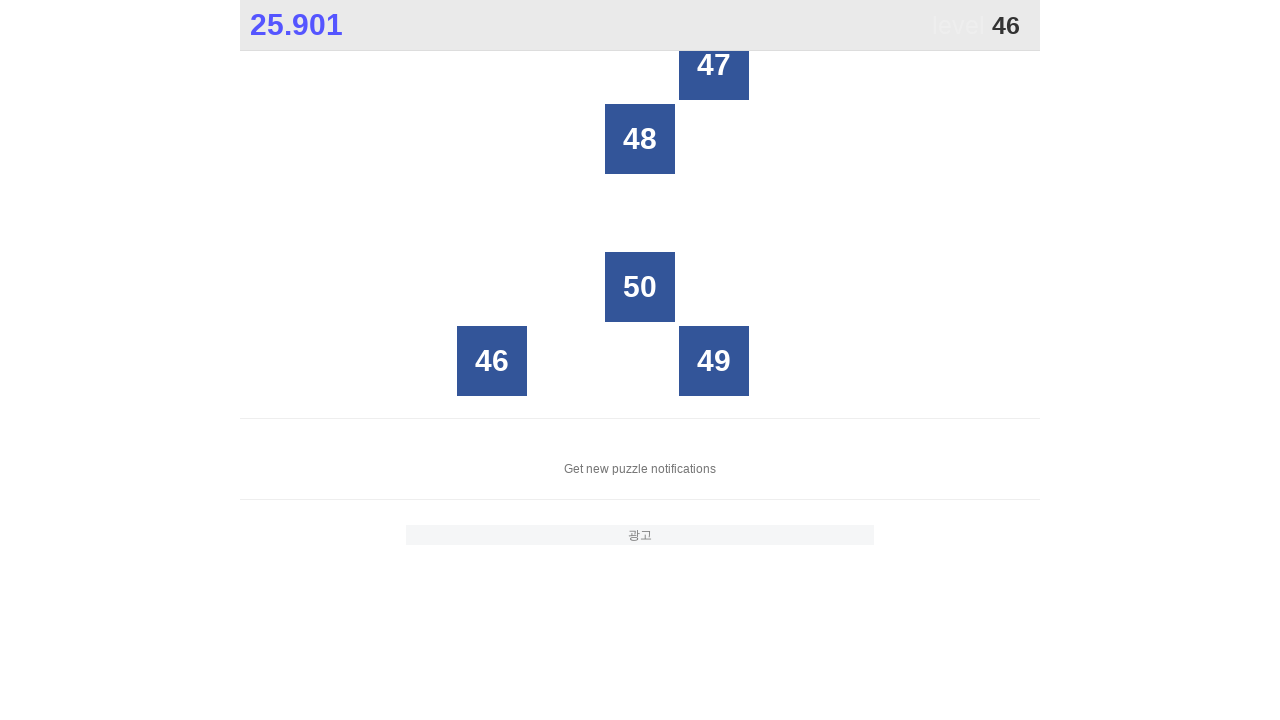

Clicked box number 46 at (492, 361) on .stage #grid div >> nth=20
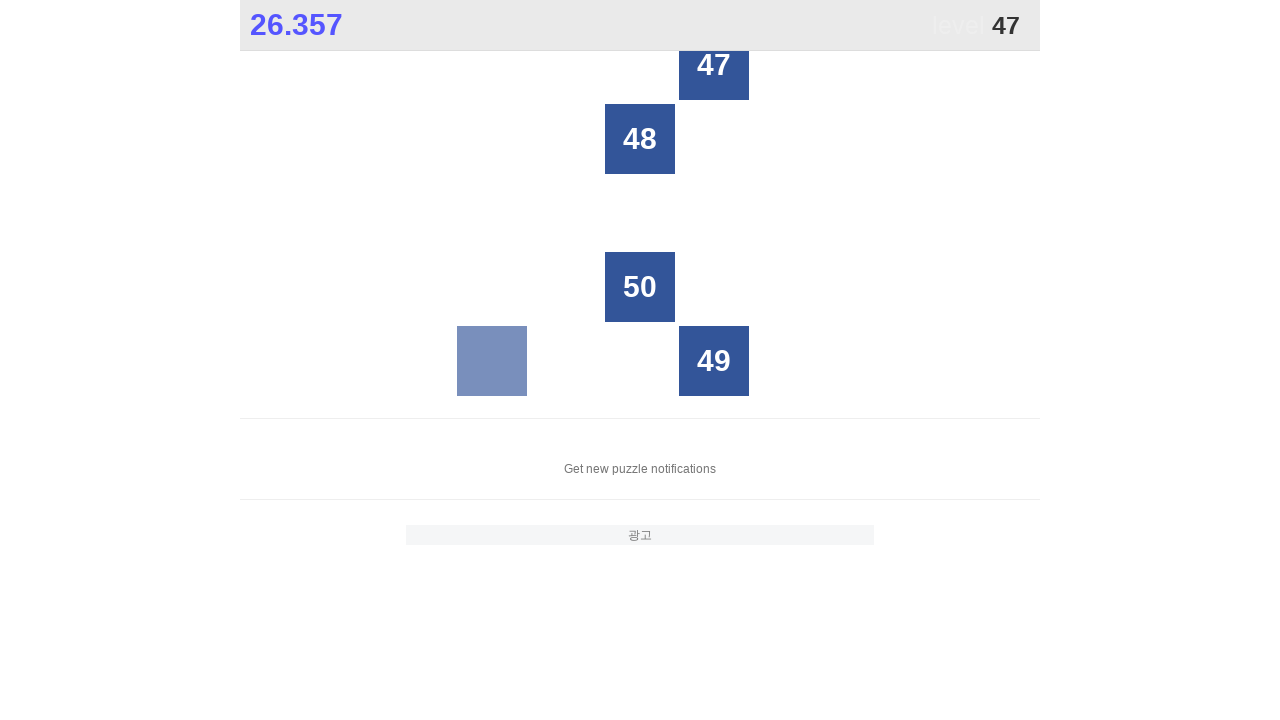

Waited for game to update after clicking 46
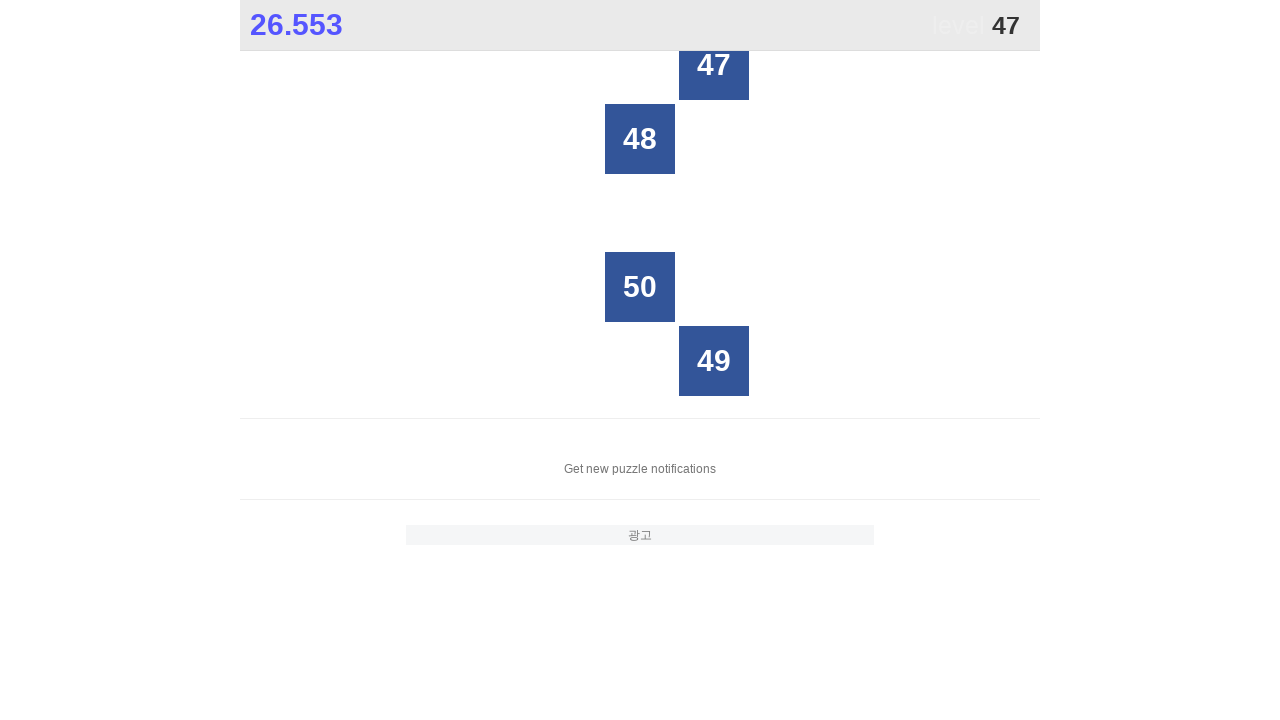

Clicked box number 47 at (714, 65) on .stage #grid div >> nth=3
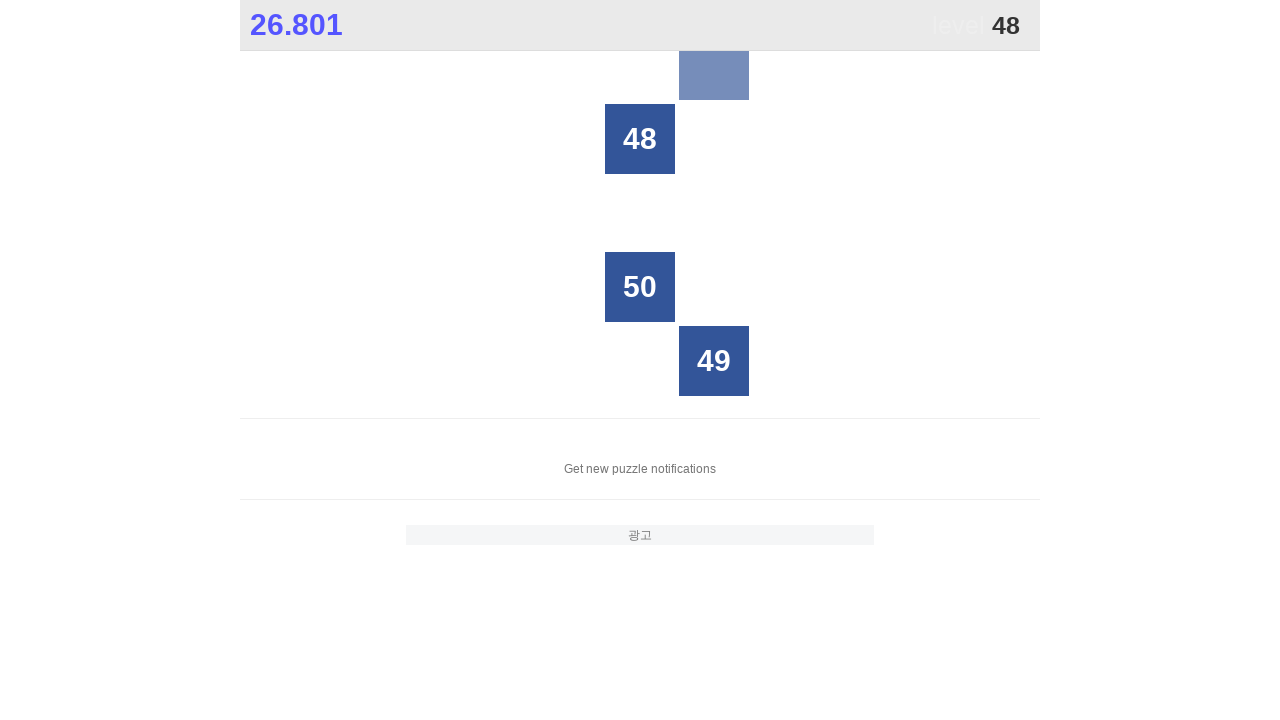

Waited for game to update after clicking 47
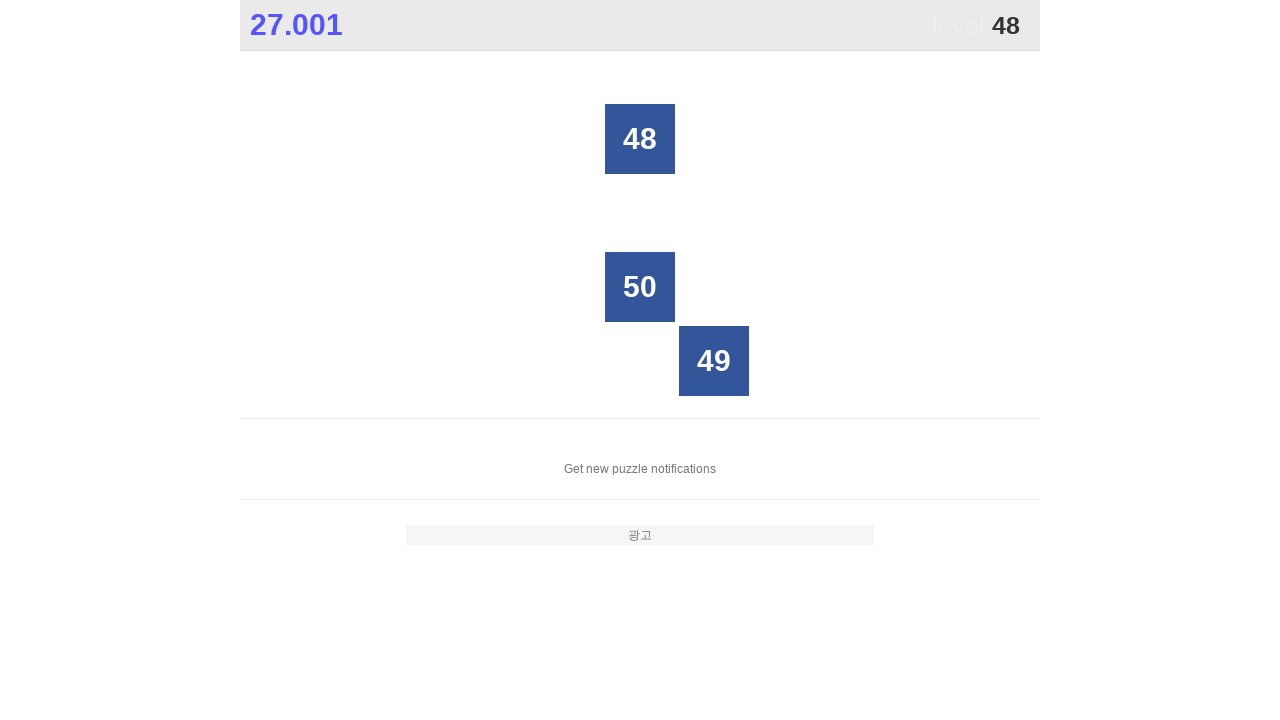

Clicked box number 48 at (640, 139) on .stage #grid div >> nth=7
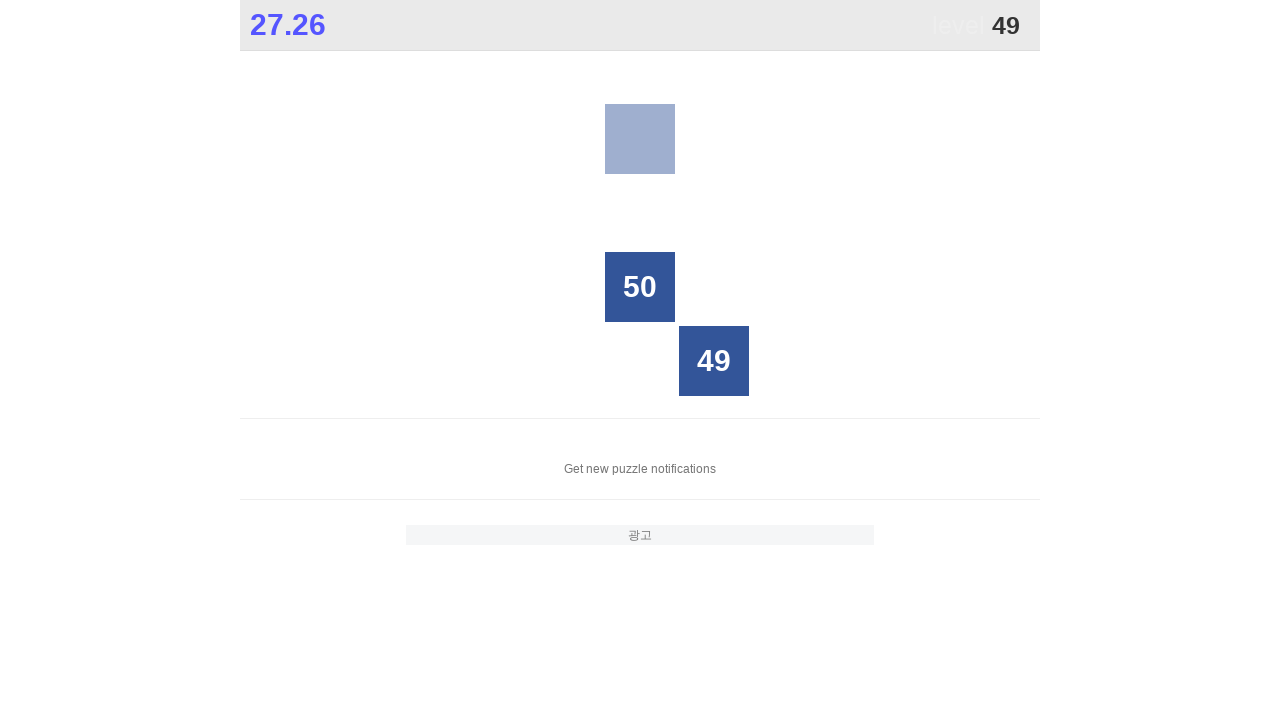

Waited for game to update after clicking 48
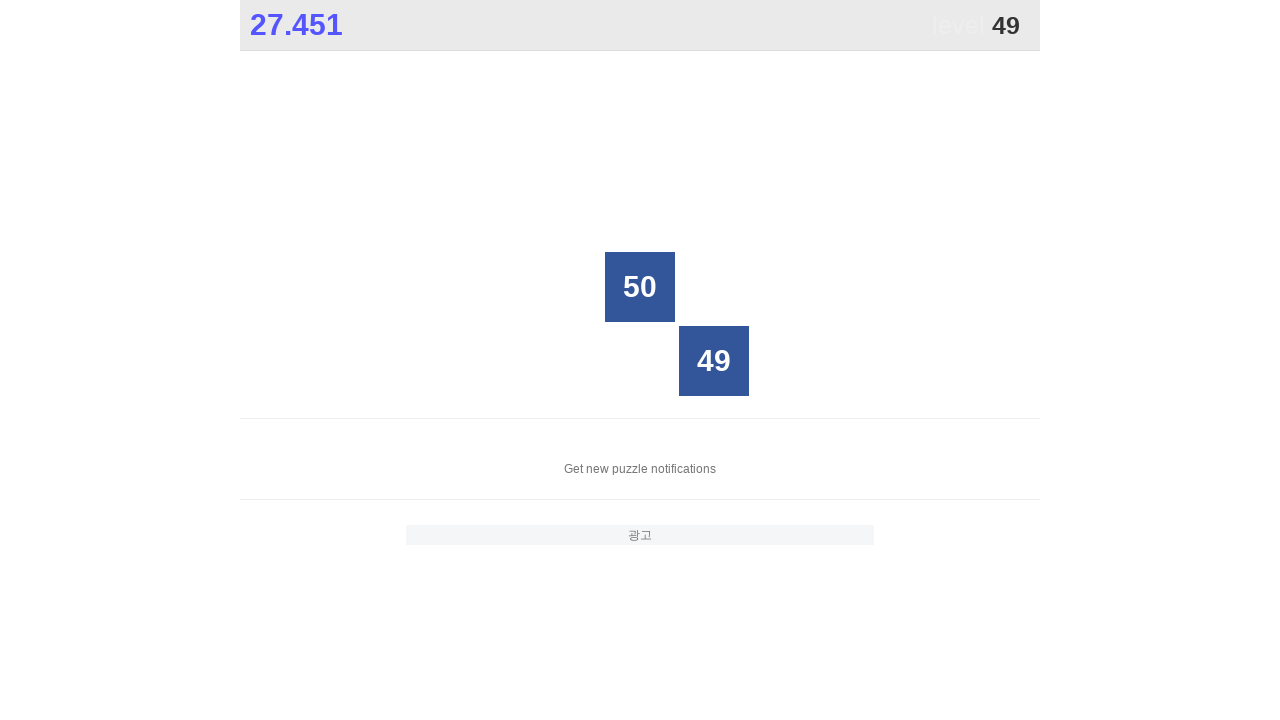

Clicked box number 49 at (714, 361) on .stage #grid div >> nth=23
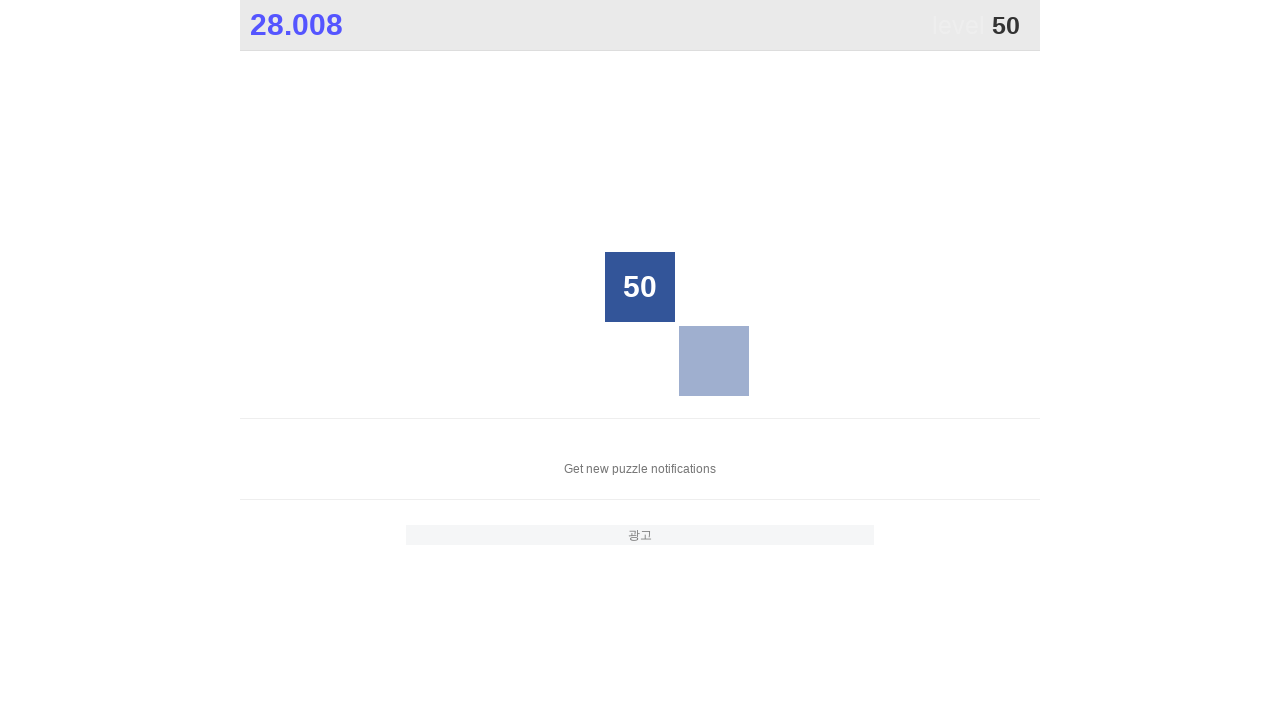

Waited for game to update after clicking 49
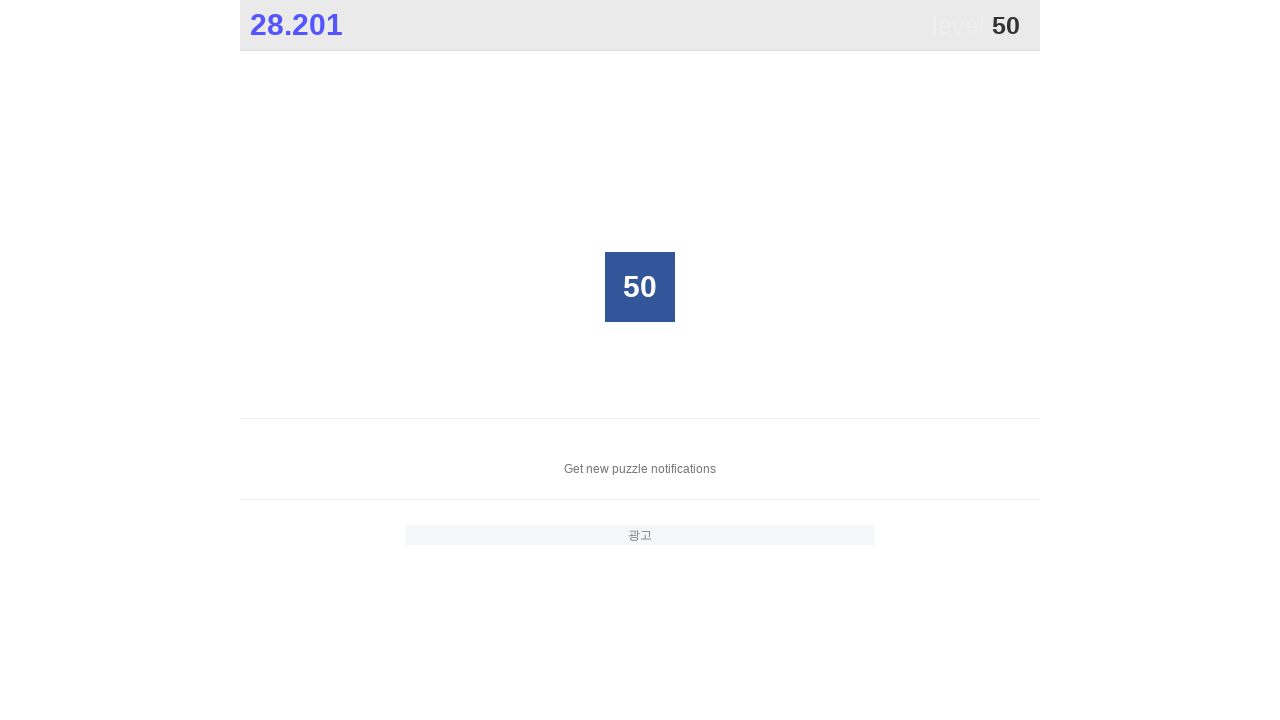

Clicked box number 50 at (640, 287) on .stage #grid div >> nth=17
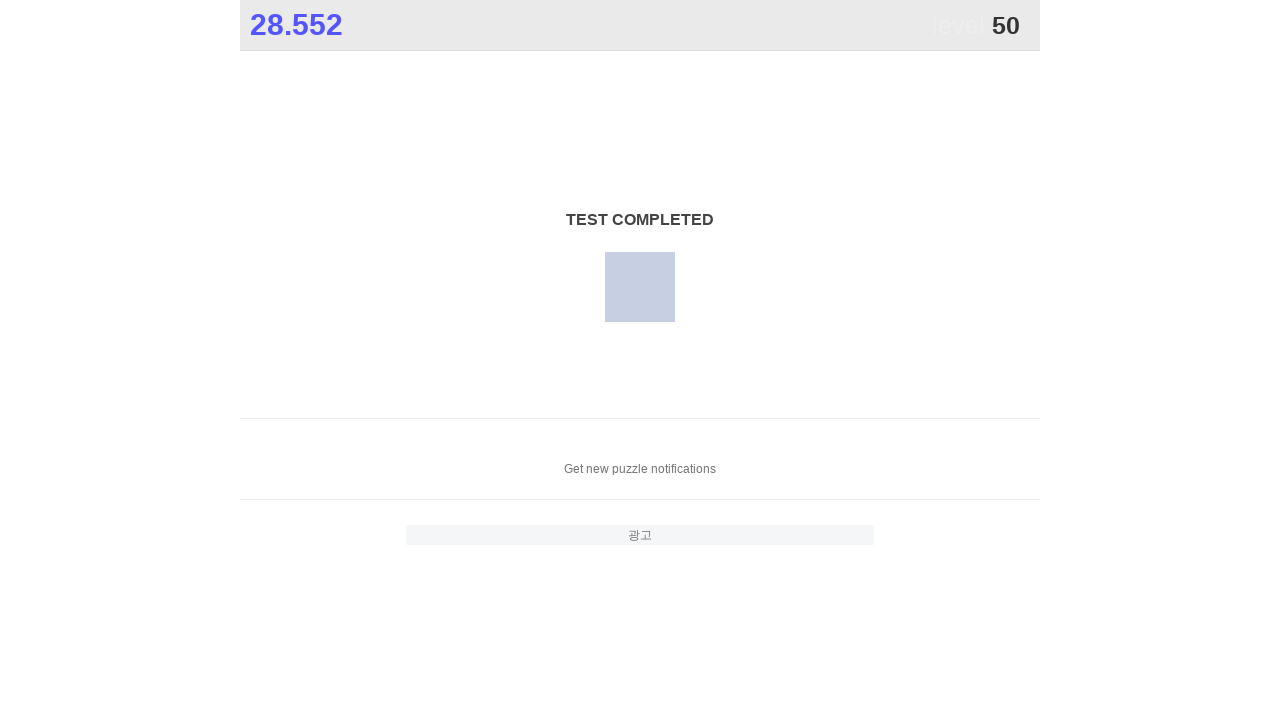

Waited for game to update after clicking 50
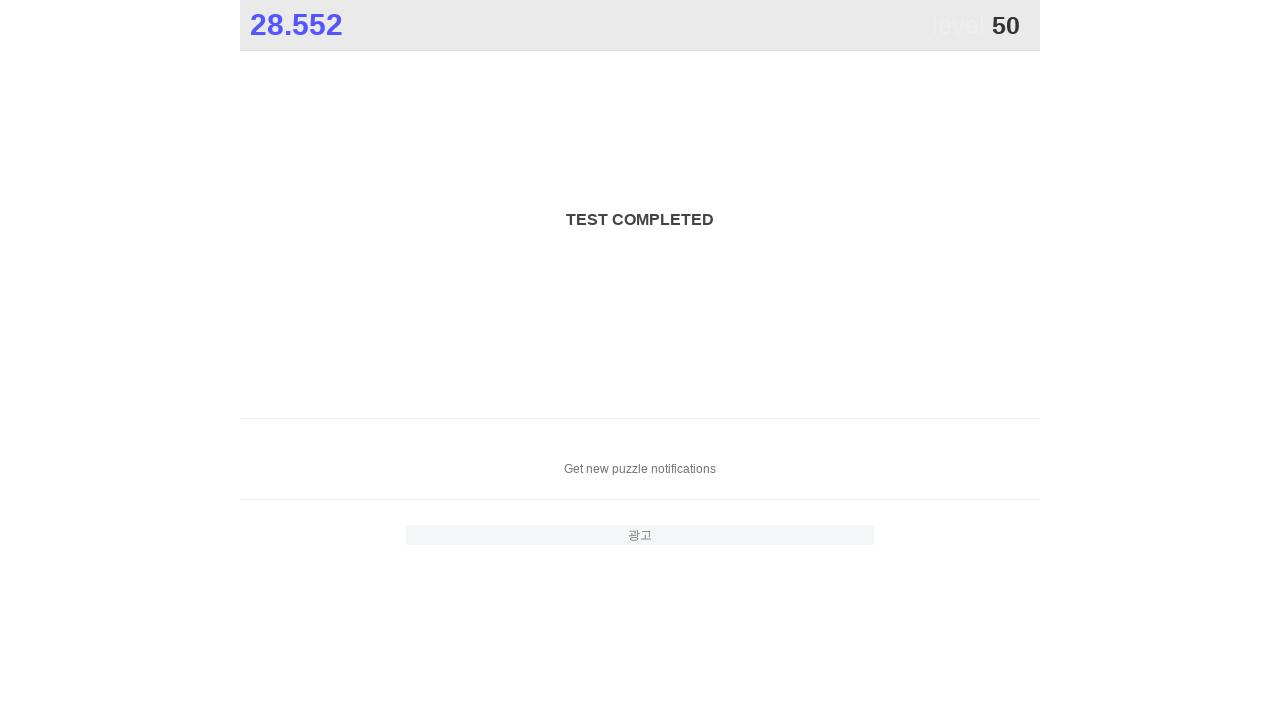

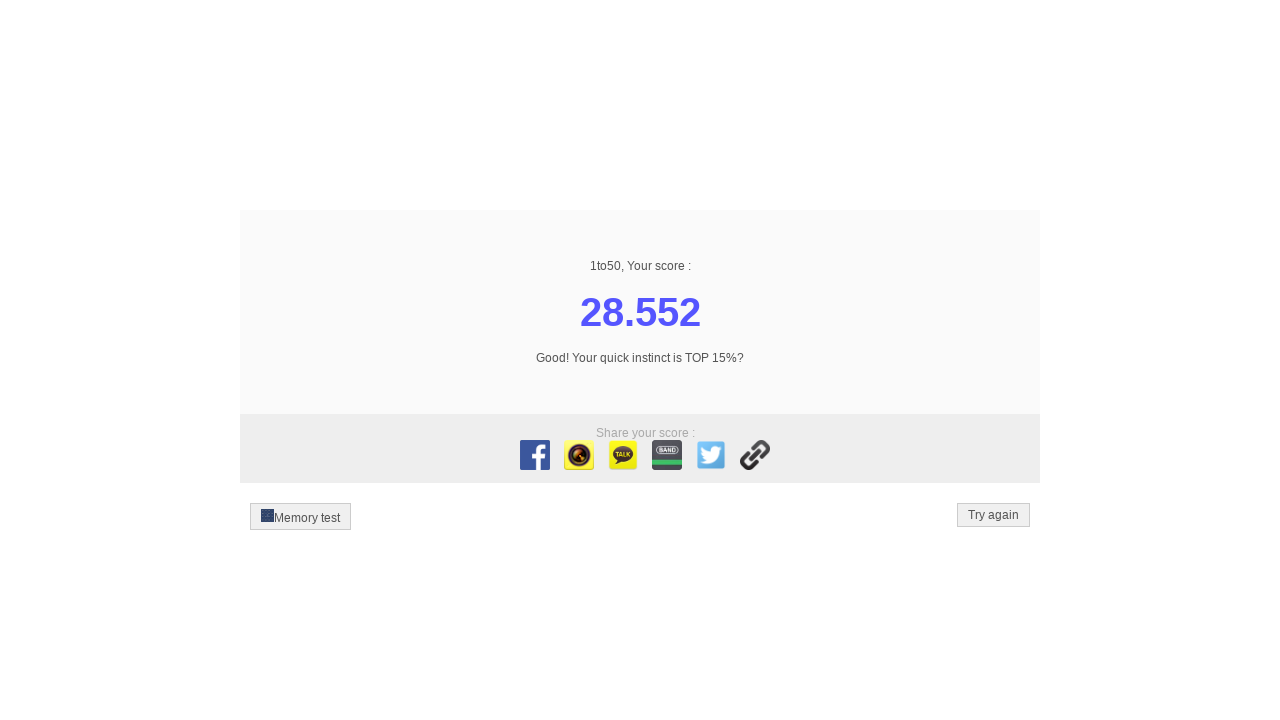